Tests the add/remove elements functionality by clicking the "Add Element" button 50 times to create delete buttons, then clicking 50 delete buttons to remove them, verifying the correct number of buttons remain.

Starting URL: http://the-internet.herokuapp.com/add_remove_elements/

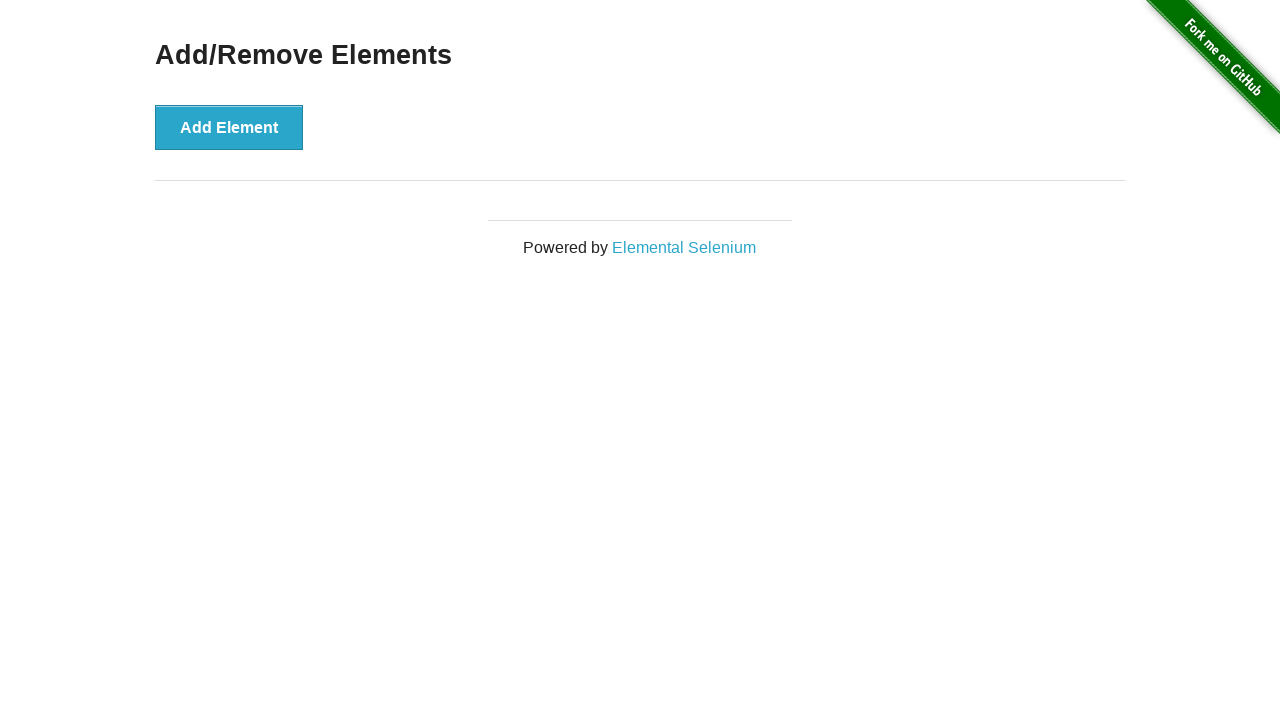

Clicked 'Add Element' button (iteration 1/50) at (229, 127) on button[onclick='addElement()']
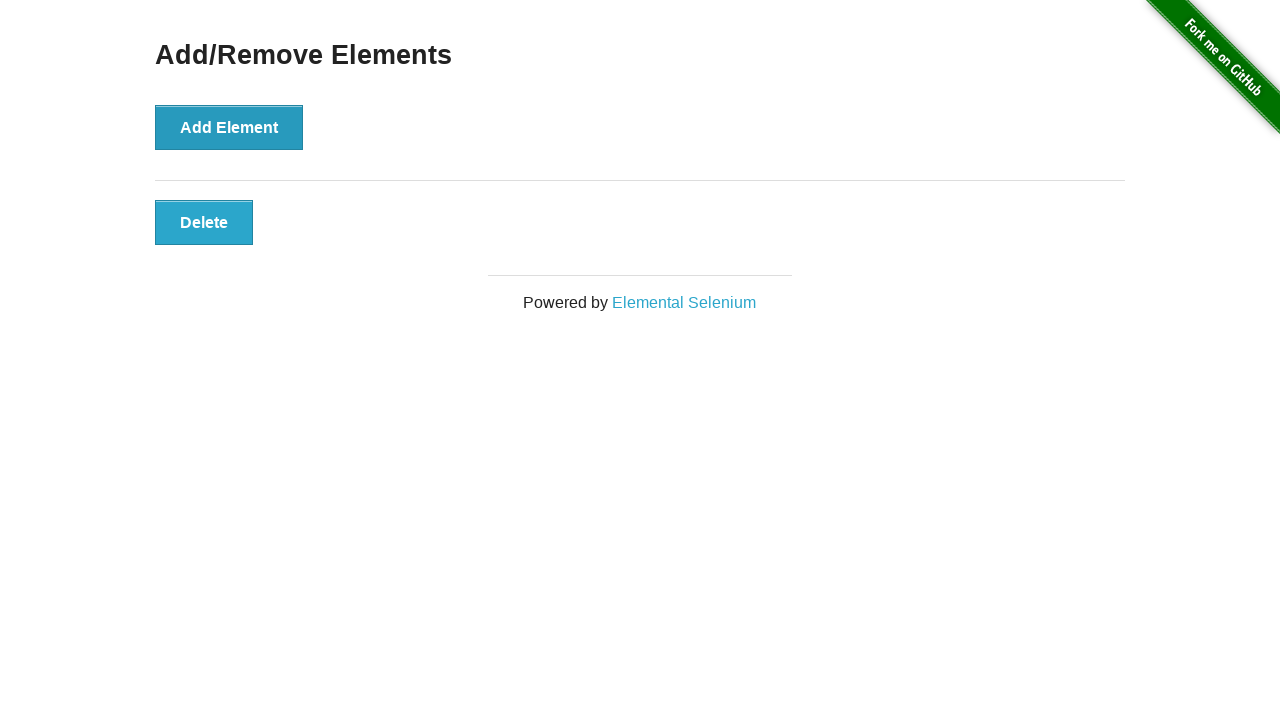

Clicked 'Add Element' button (iteration 2/50) at (229, 127) on button[onclick='addElement()']
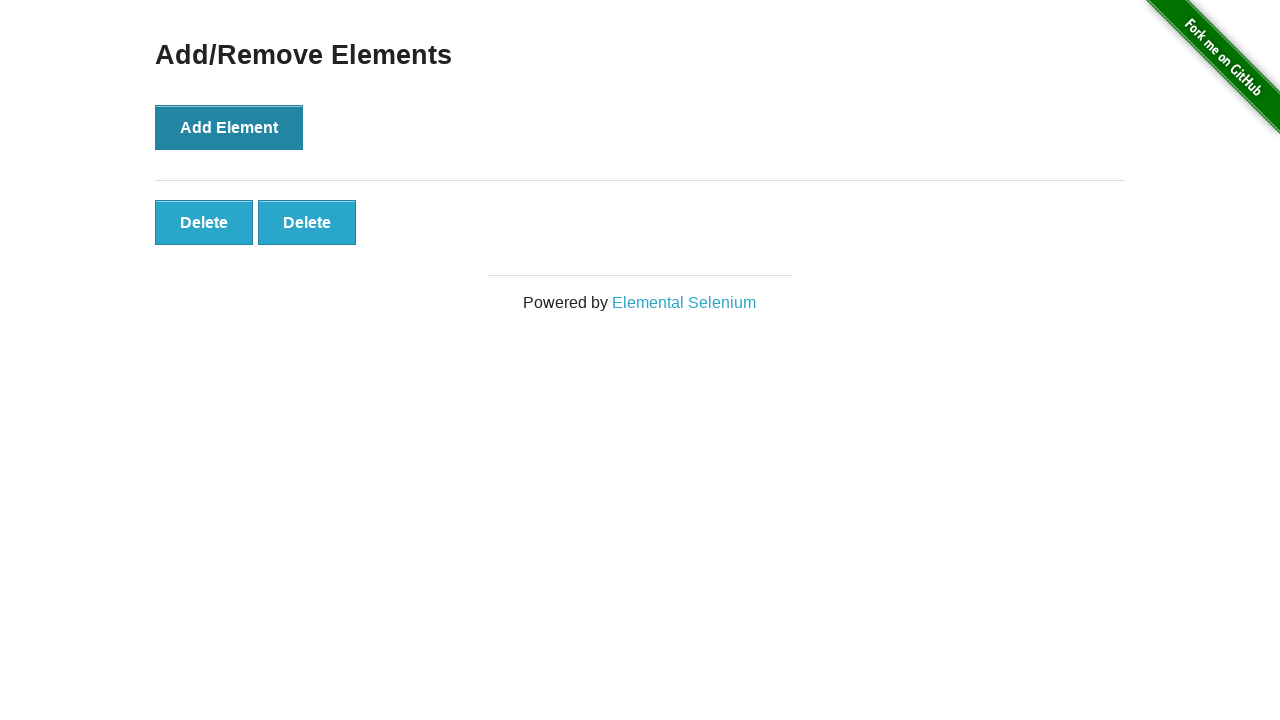

Clicked 'Add Element' button (iteration 3/50) at (229, 127) on button[onclick='addElement()']
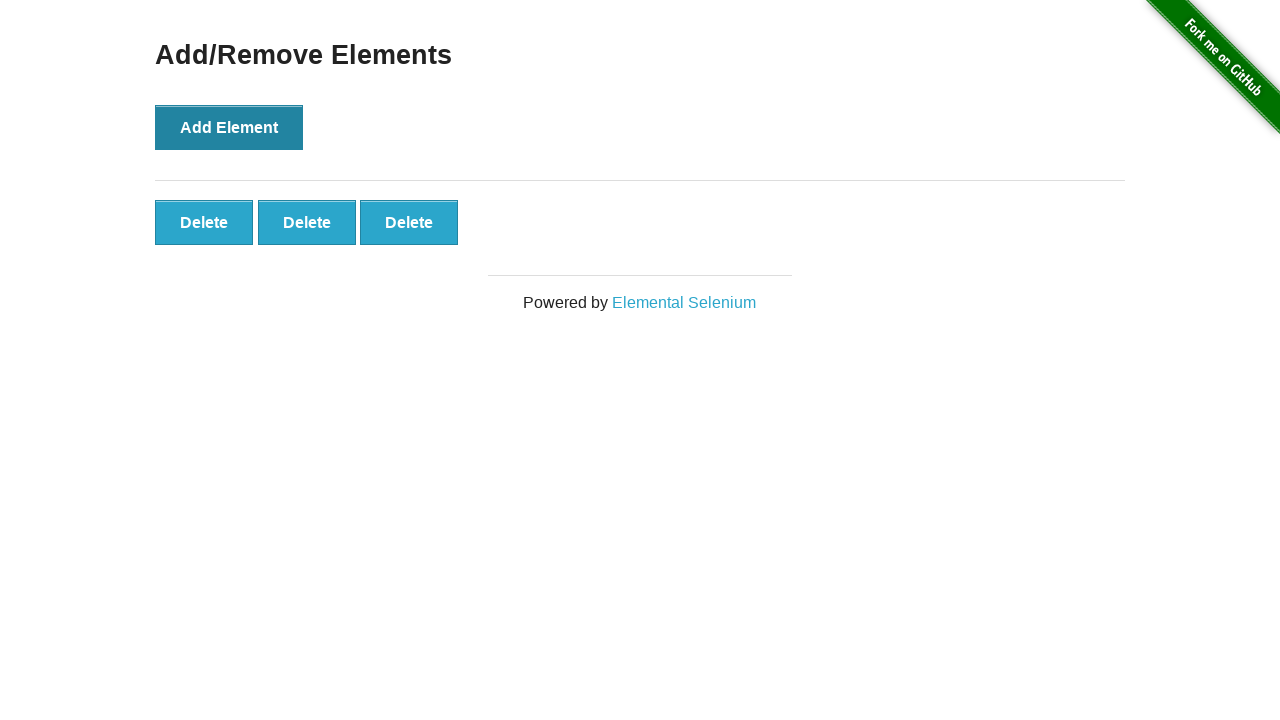

Clicked 'Add Element' button (iteration 4/50) at (229, 127) on button[onclick='addElement()']
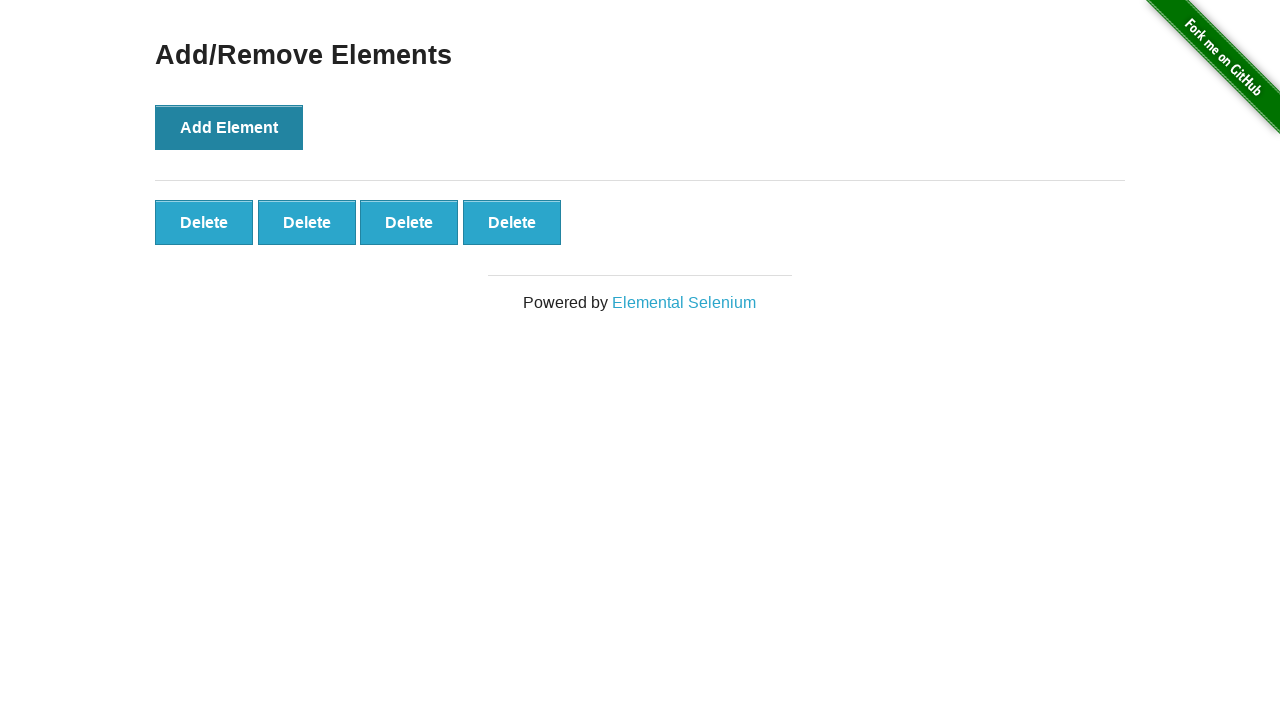

Clicked 'Add Element' button (iteration 5/50) at (229, 127) on button[onclick='addElement()']
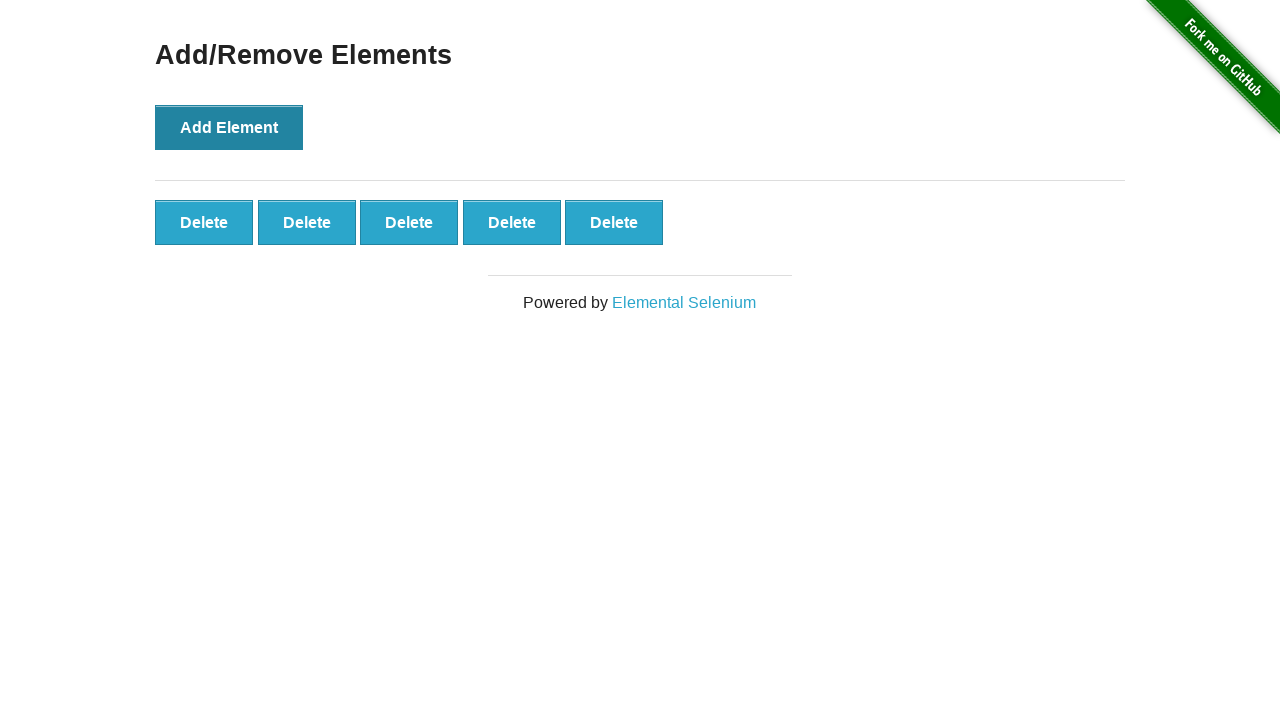

Clicked 'Add Element' button (iteration 6/50) at (229, 127) on button[onclick='addElement()']
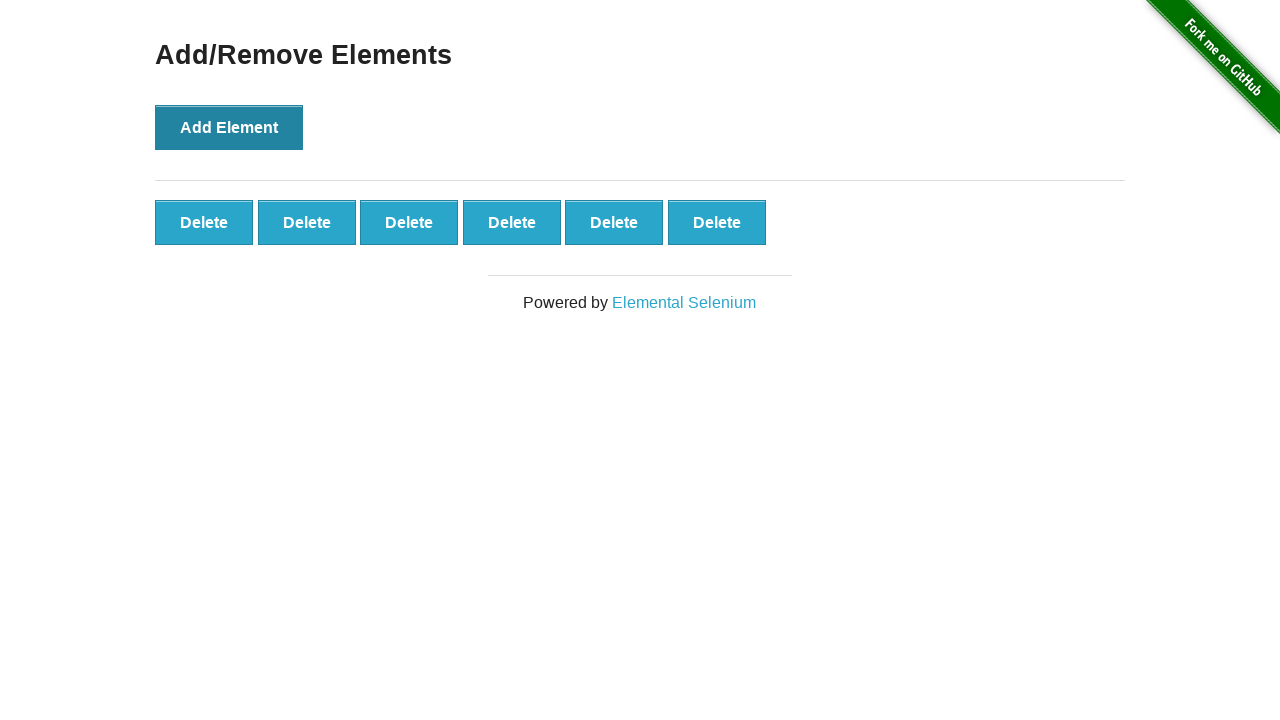

Clicked 'Add Element' button (iteration 7/50) at (229, 127) on button[onclick='addElement()']
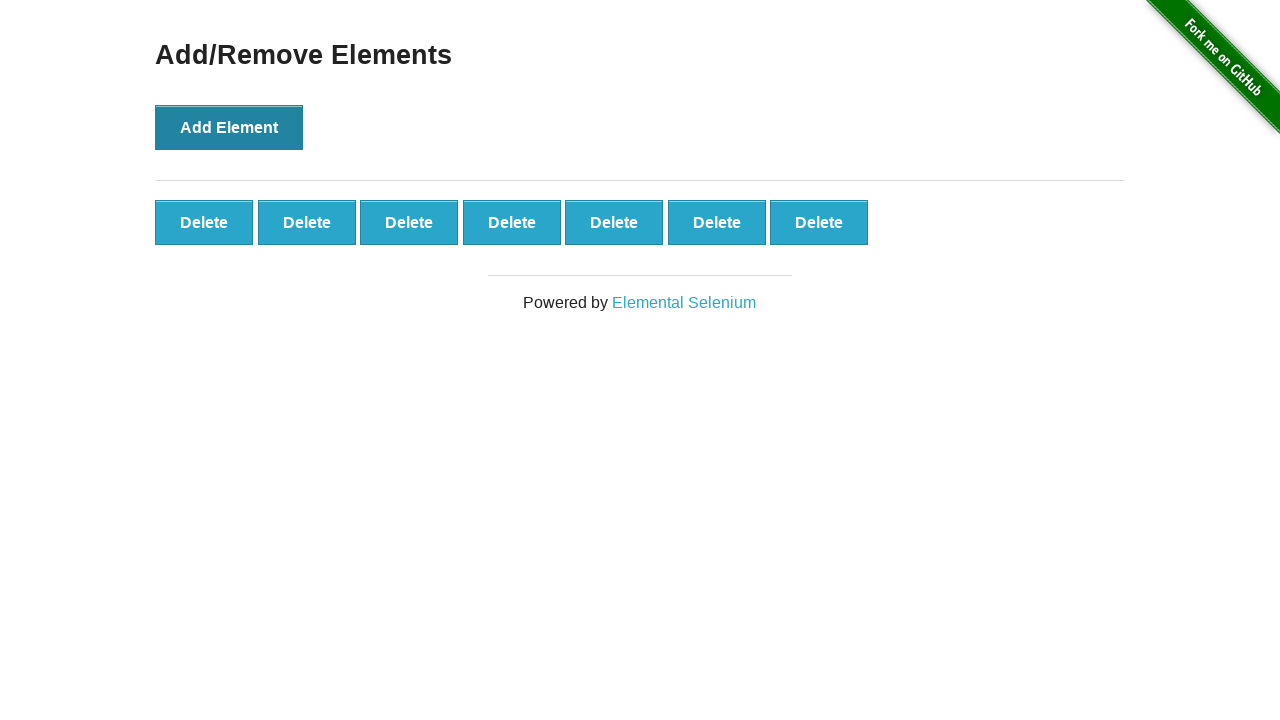

Clicked 'Add Element' button (iteration 8/50) at (229, 127) on button[onclick='addElement()']
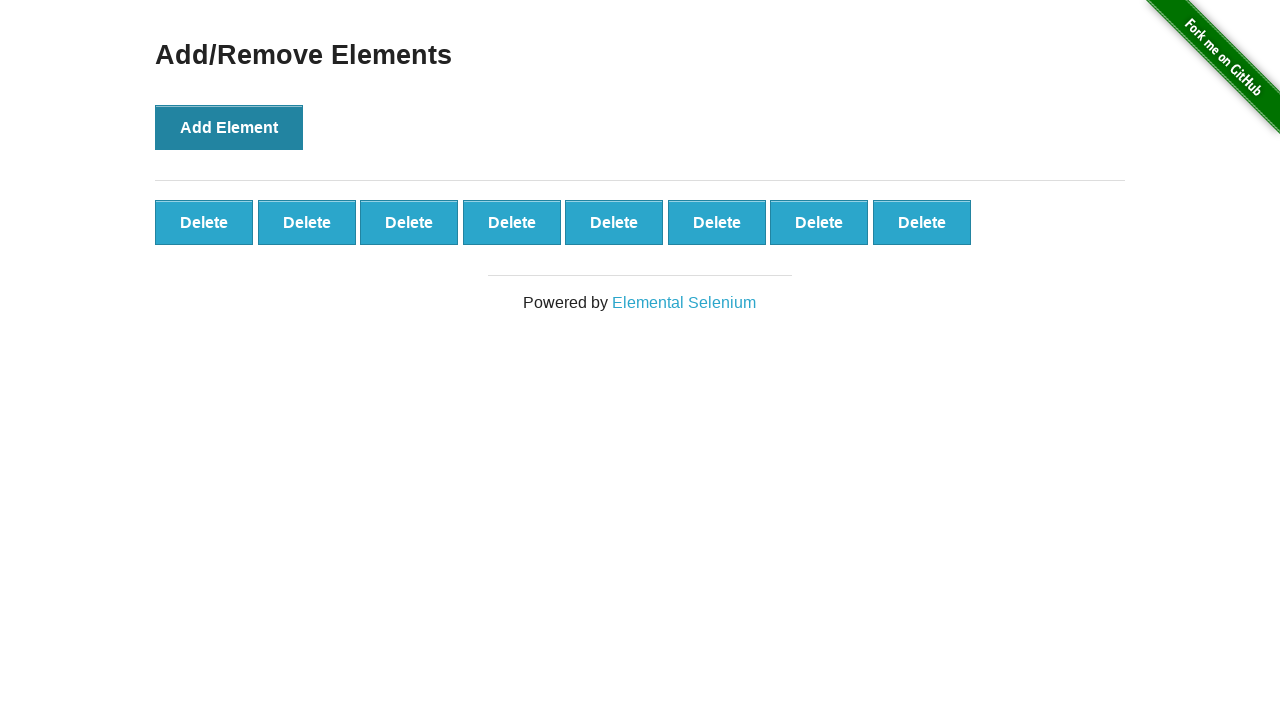

Clicked 'Add Element' button (iteration 9/50) at (229, 127) on button[onclick='addElement()']
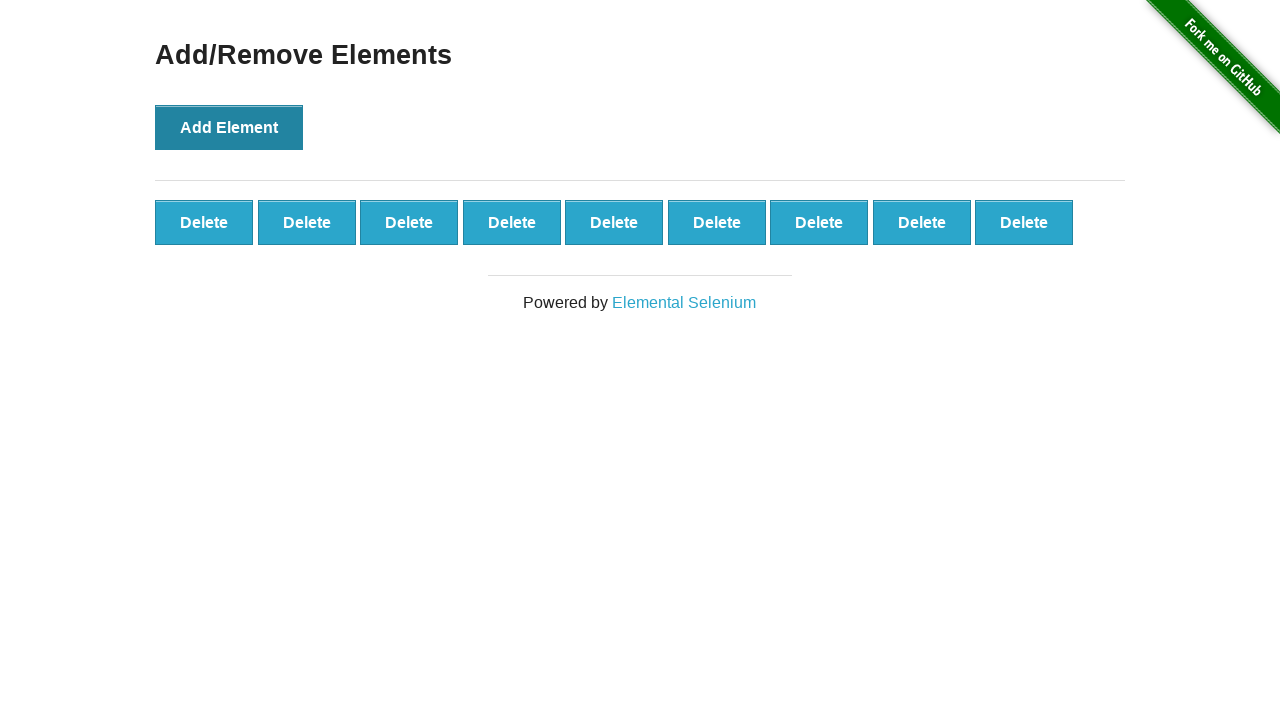

Clicked 'Add Element' button (iteration 10/50) at (229, 127) on button[onclick='addElement()']
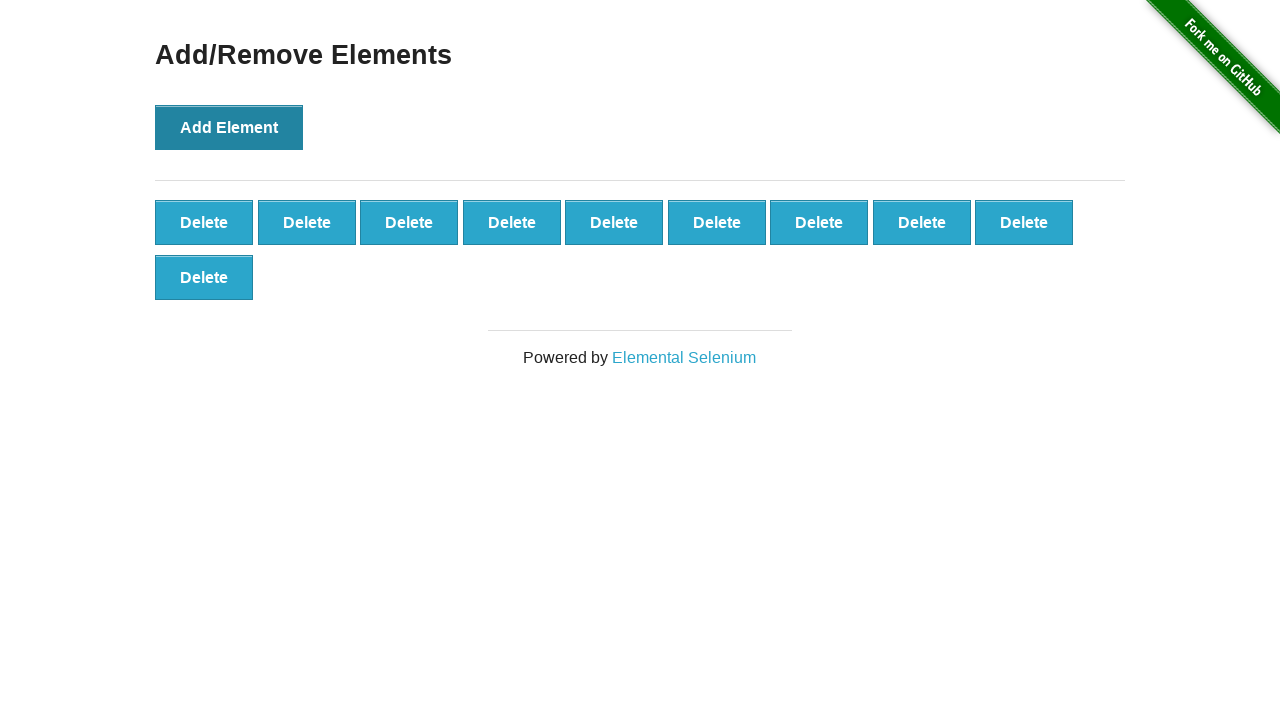

Clicked 'Add Element' button (iteration 11/50) at (229, 127) on button[onclick='addElement()']
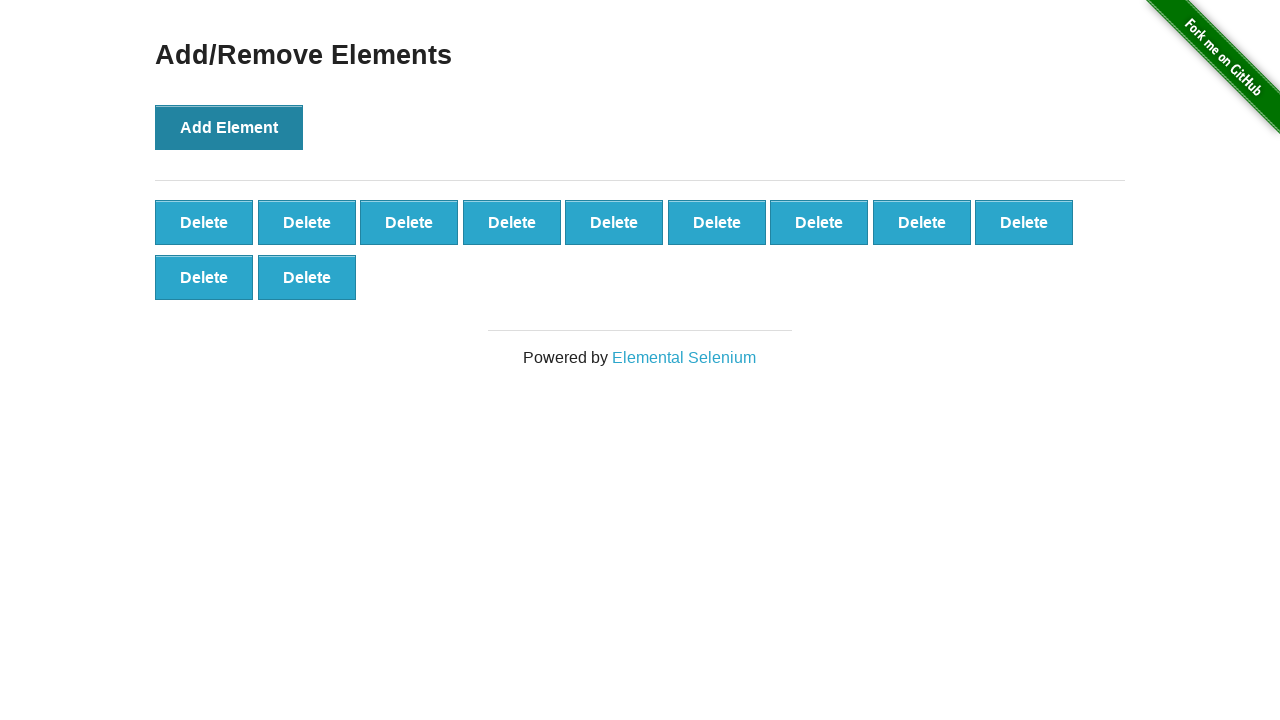

Clicked 'Add Element' button (iteration 12/50) at (229, 127) on button[onclick='addElement()']
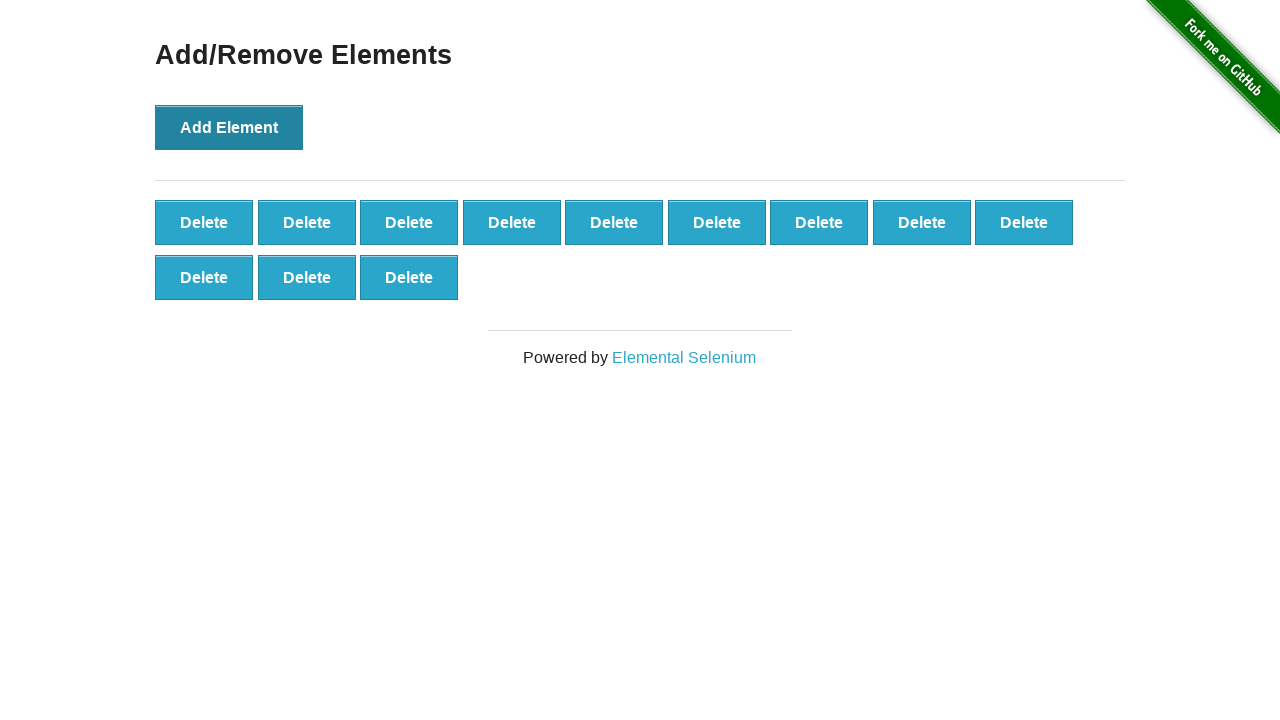

Clicked 'Add Element' button (iteration 13/50) at (229, 127) on button[onclick='addElement()']
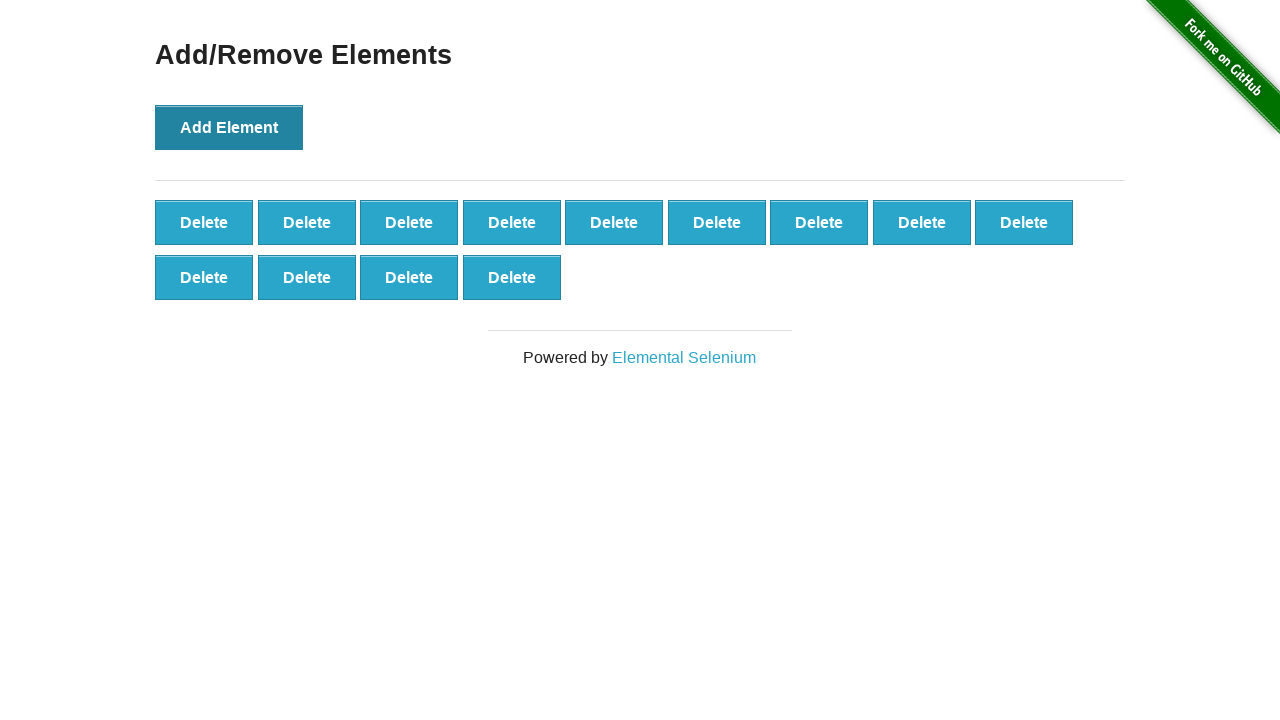

Clicked 'Add Element' button (iteration 14/50) at (229, 127) on button[onclick='addElement()']
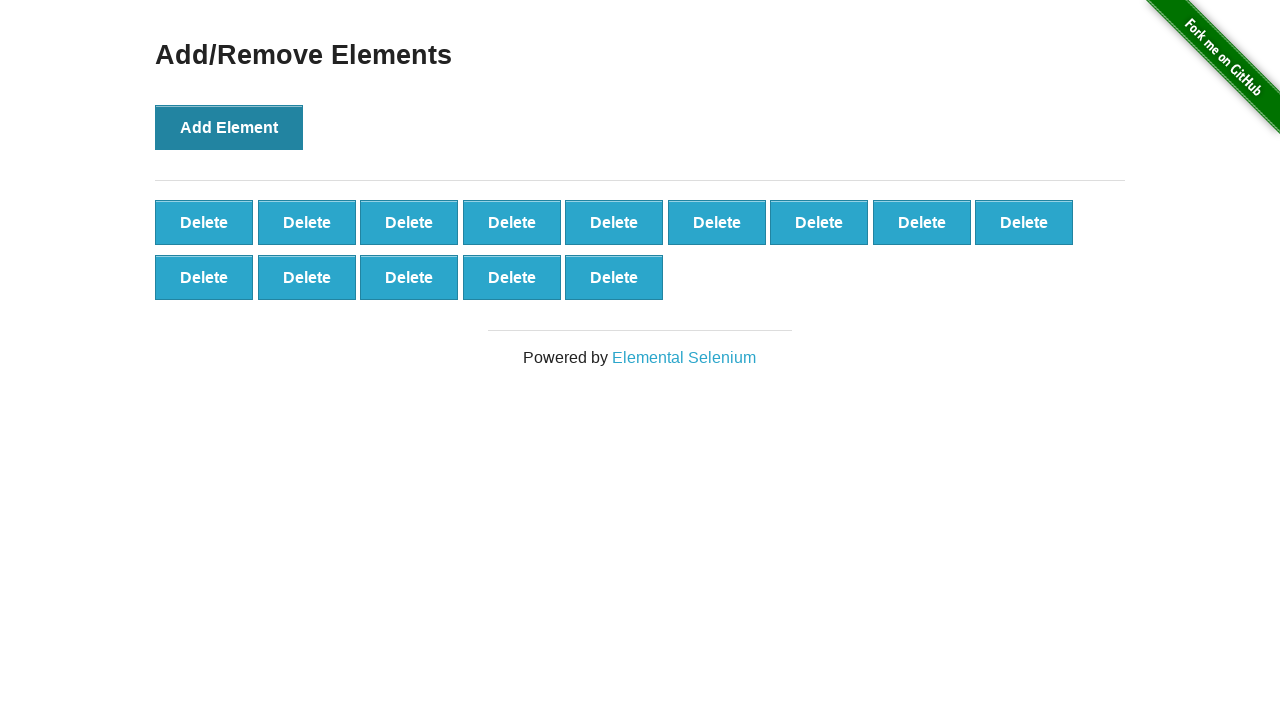

Clicked 'Add Element' button (iteration 15/50) at (229, 127) on button[onclick='addElement()']
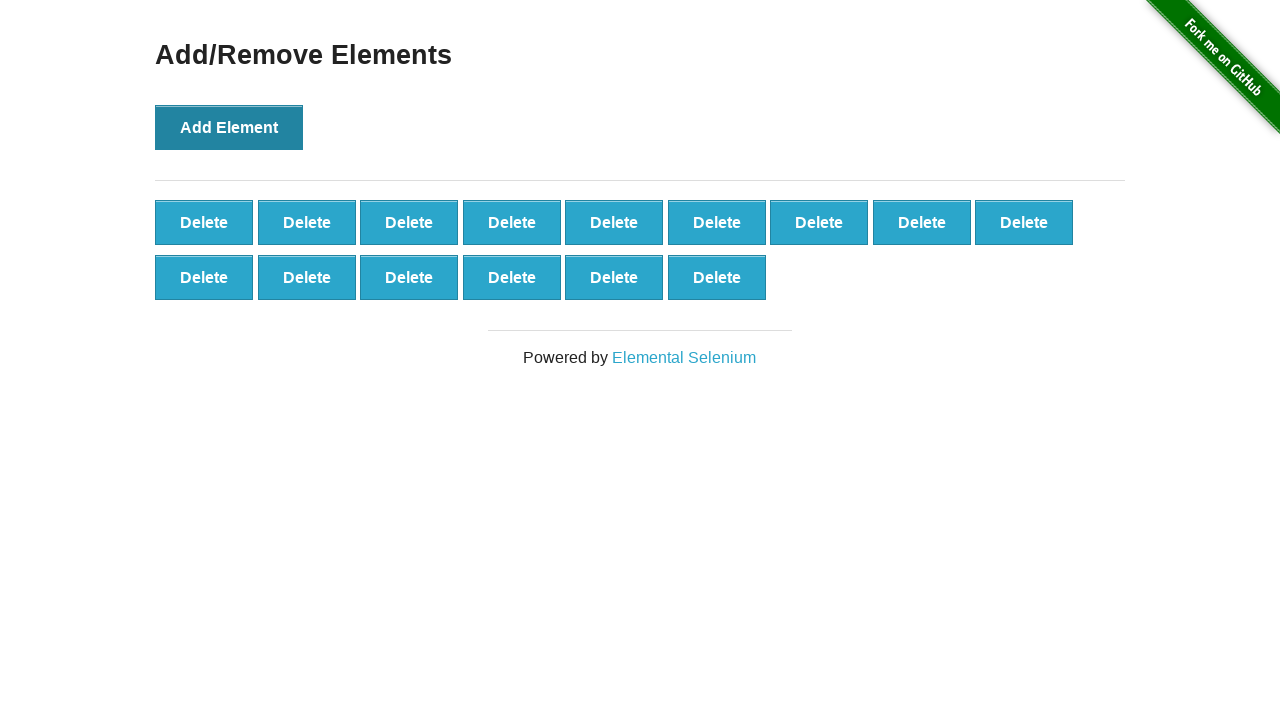

Clicked 'Add Element' button (iteration 16/50) at (229, 127) on button[onclick='addElement()']
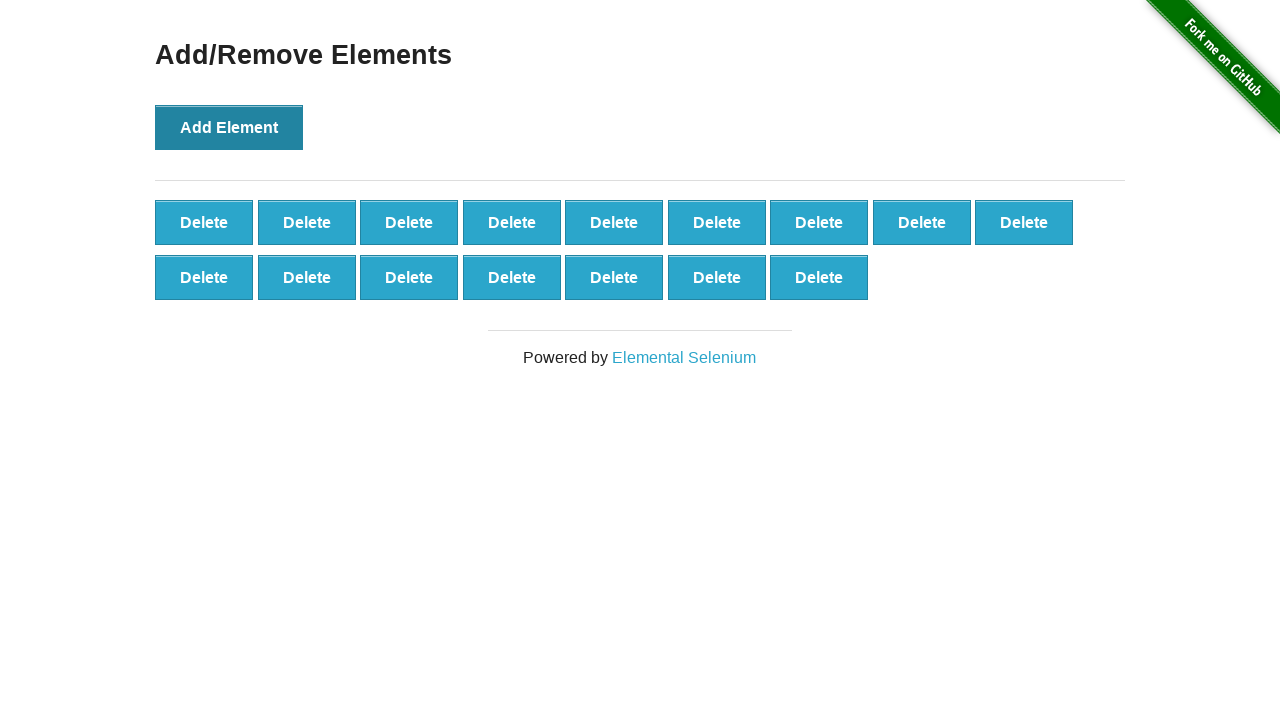

Clicked 'Add Element' button (iteration 17/50) at (229, 127) on button[onclick='addElement()']
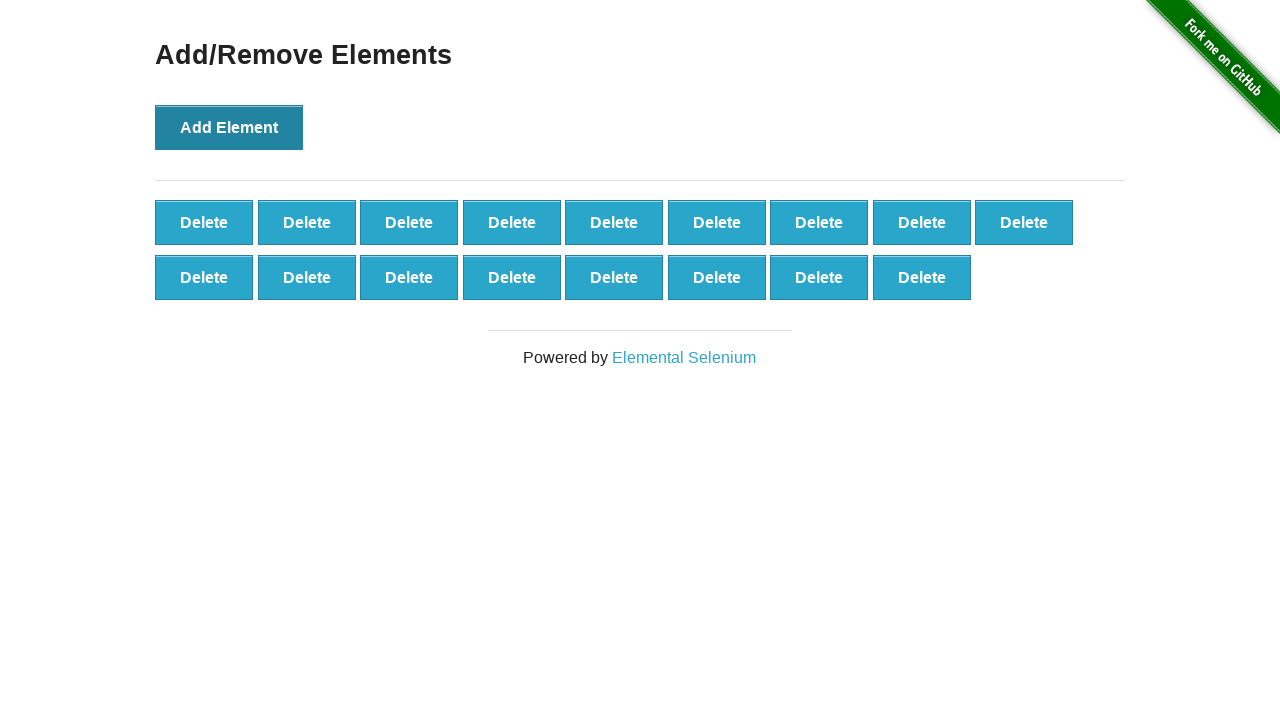

Clicked 'Add Element' button (iteration 18/50) at (229, 127) on button[onclick='addElement()']
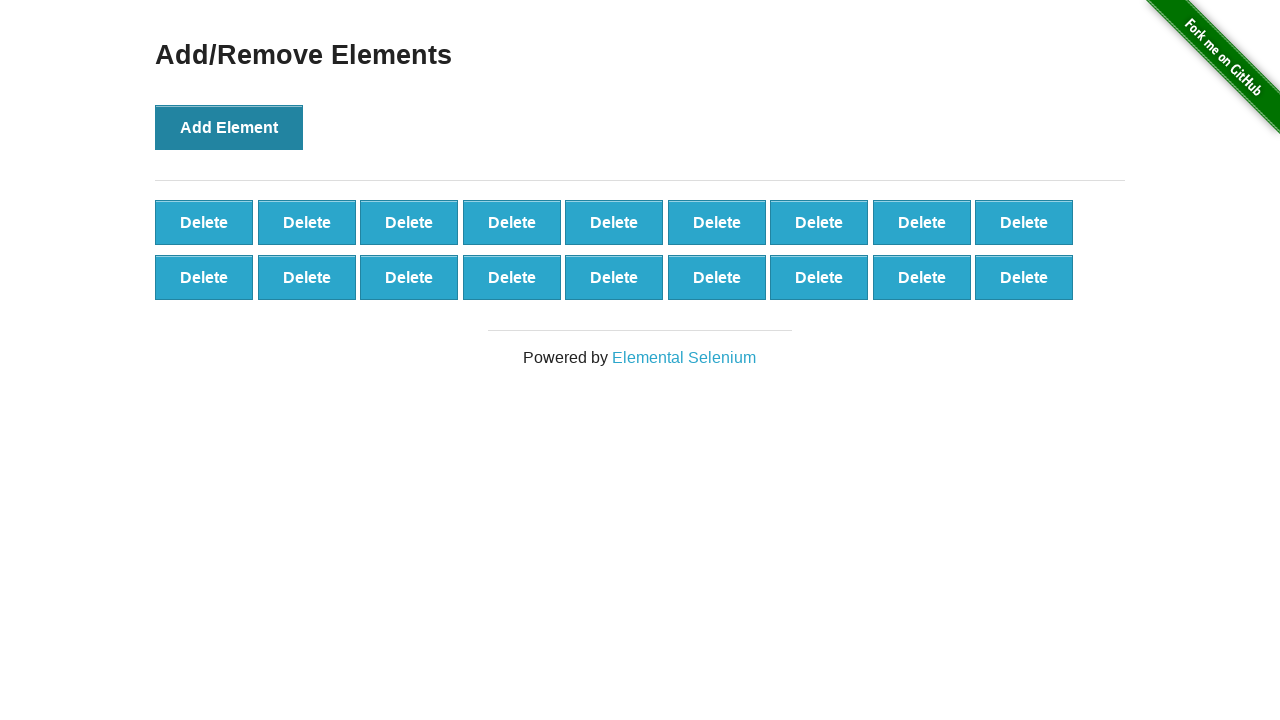

Clicked 'Add Element' button (iteration 19/50) at (229, 127) on button[onclick='addElement()']
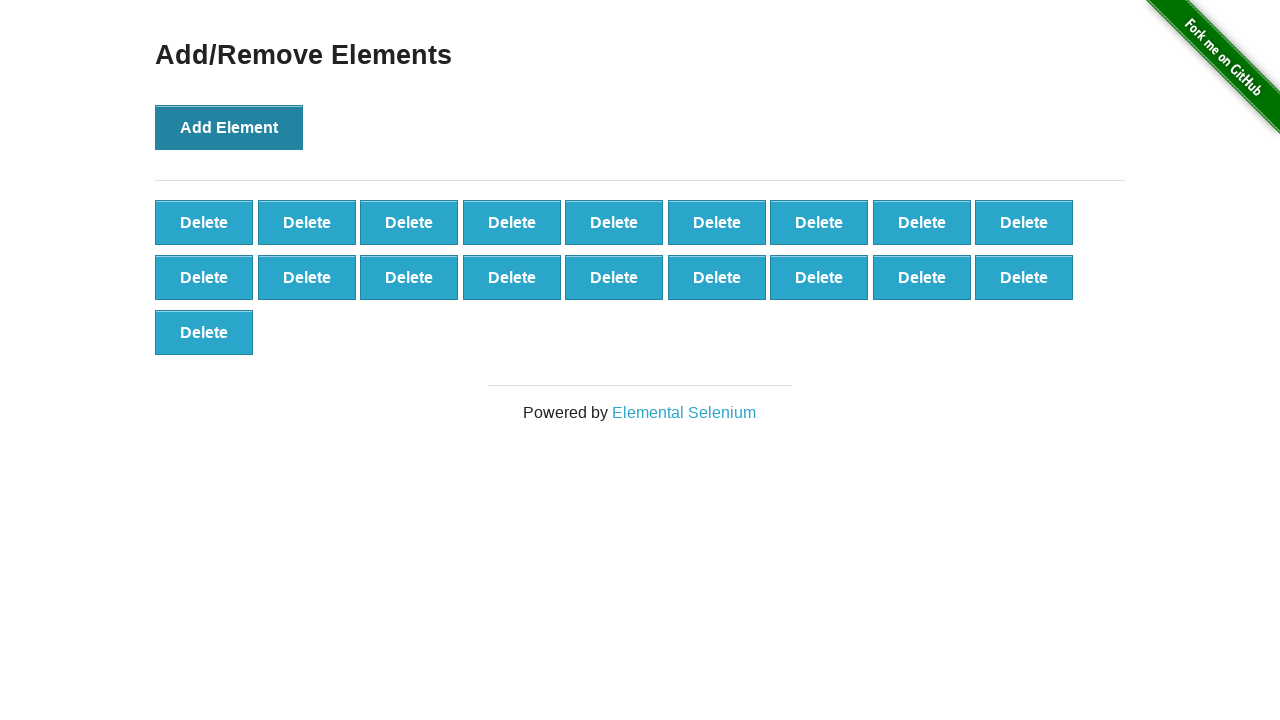

Clicked 'Add Element' button (iteration 20/50) at (229, 127) on button[onclick='addElement()']
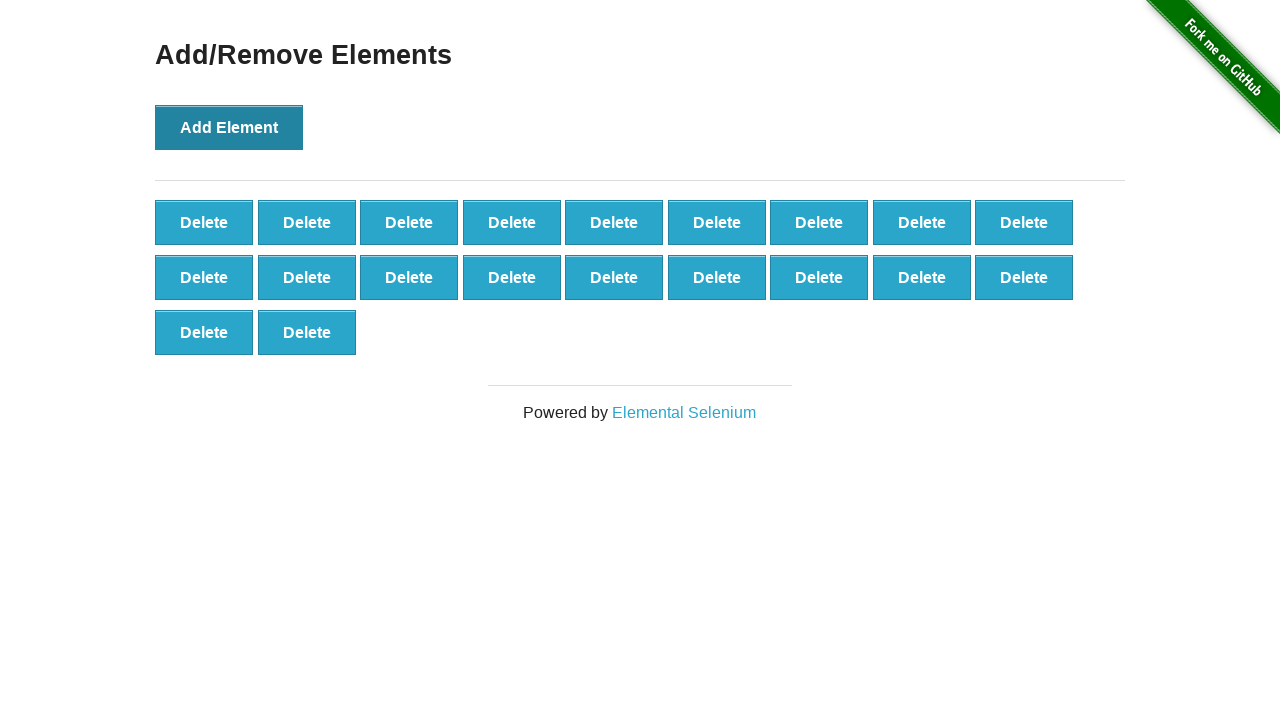

Clicked 'Add Element' button (iteration 21/50) at (229, 127) on button[onclick='addElement()']
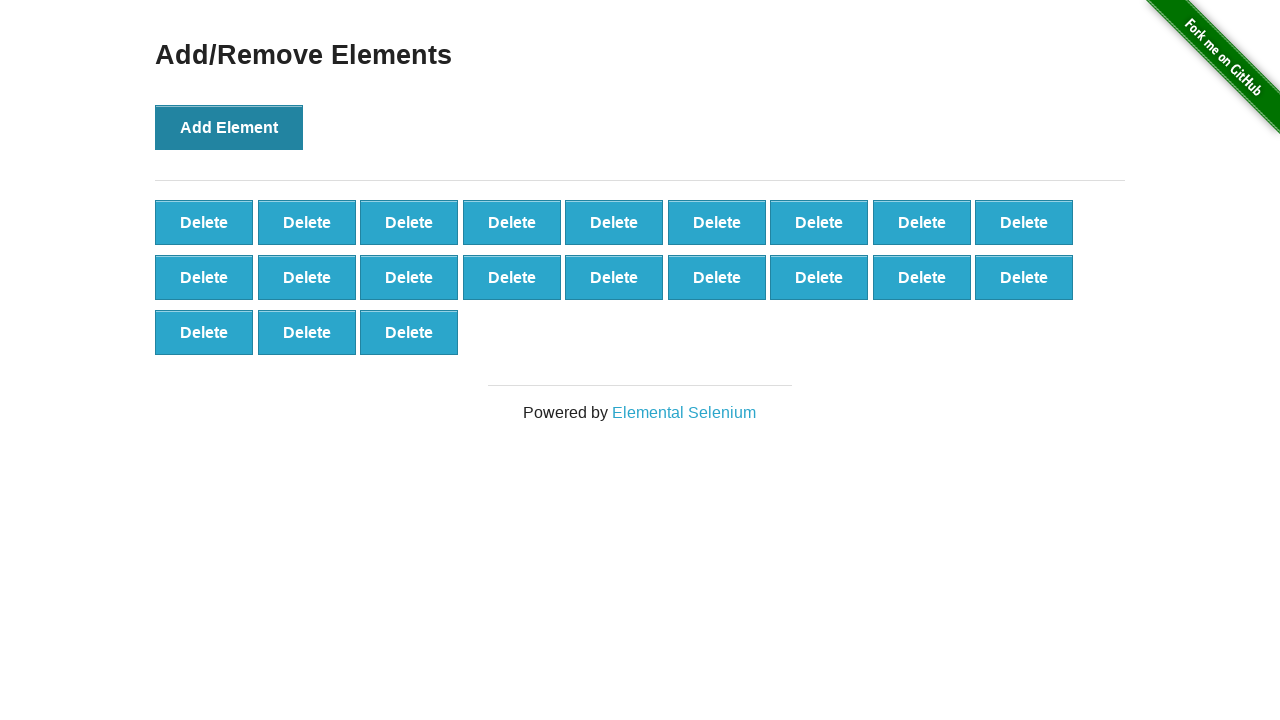

Clicked 'Add Element' button (iteration 22/50) at (229, 127) on button[onclick='addElement()']
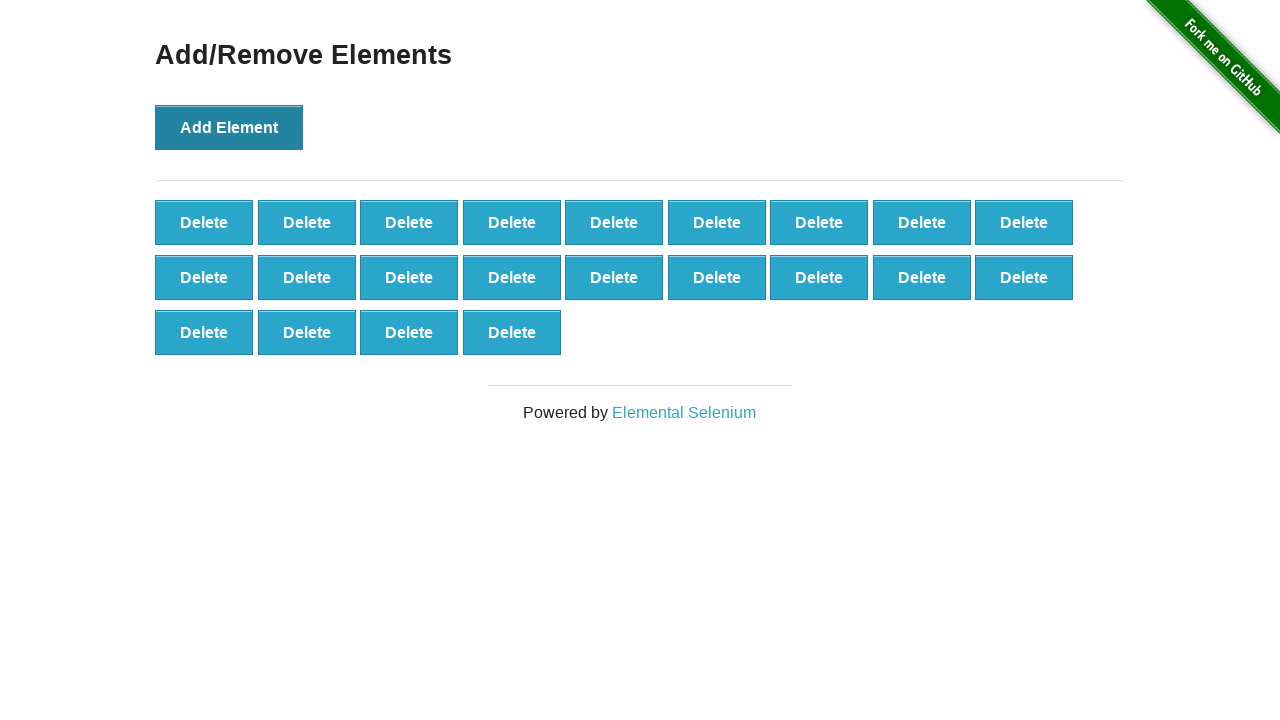

Clicked 'Add Element' button (iteration 23/50) at (229, 127) on button[onclick='addElement()']
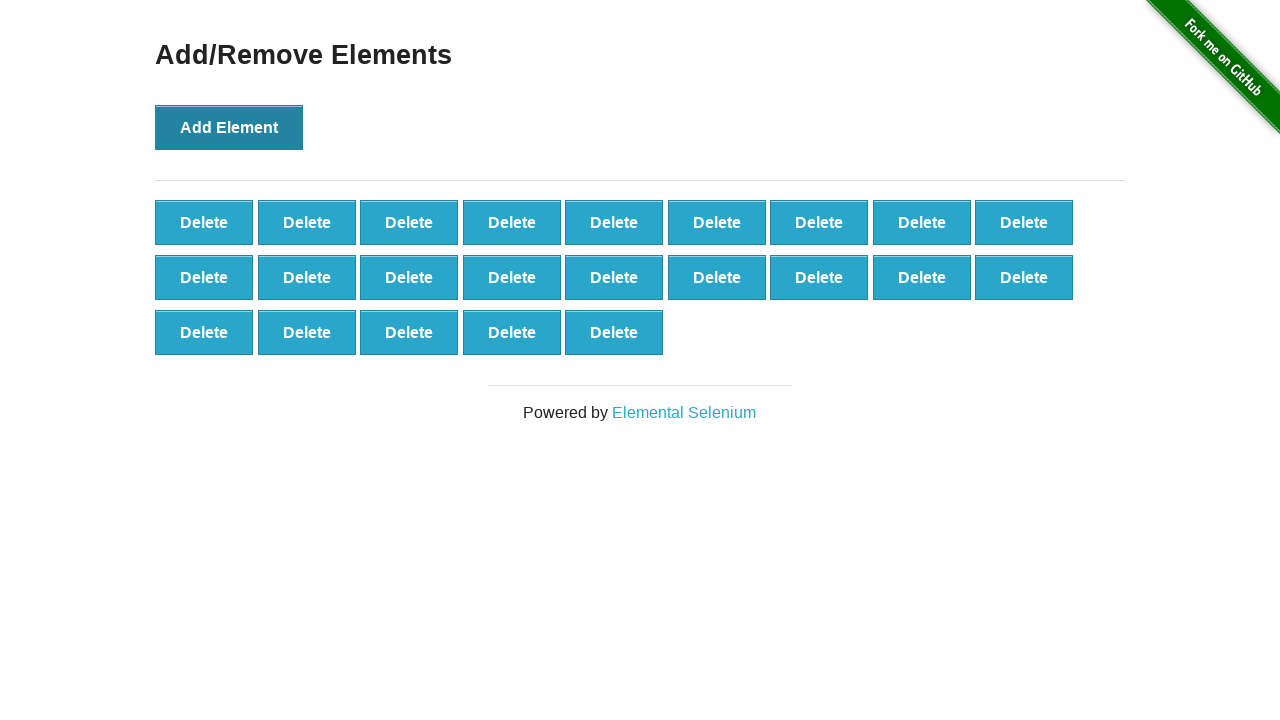

Clicked 'Add Element' button (iteration 24/50) at (229, 127) on button[onclick='addElement()']
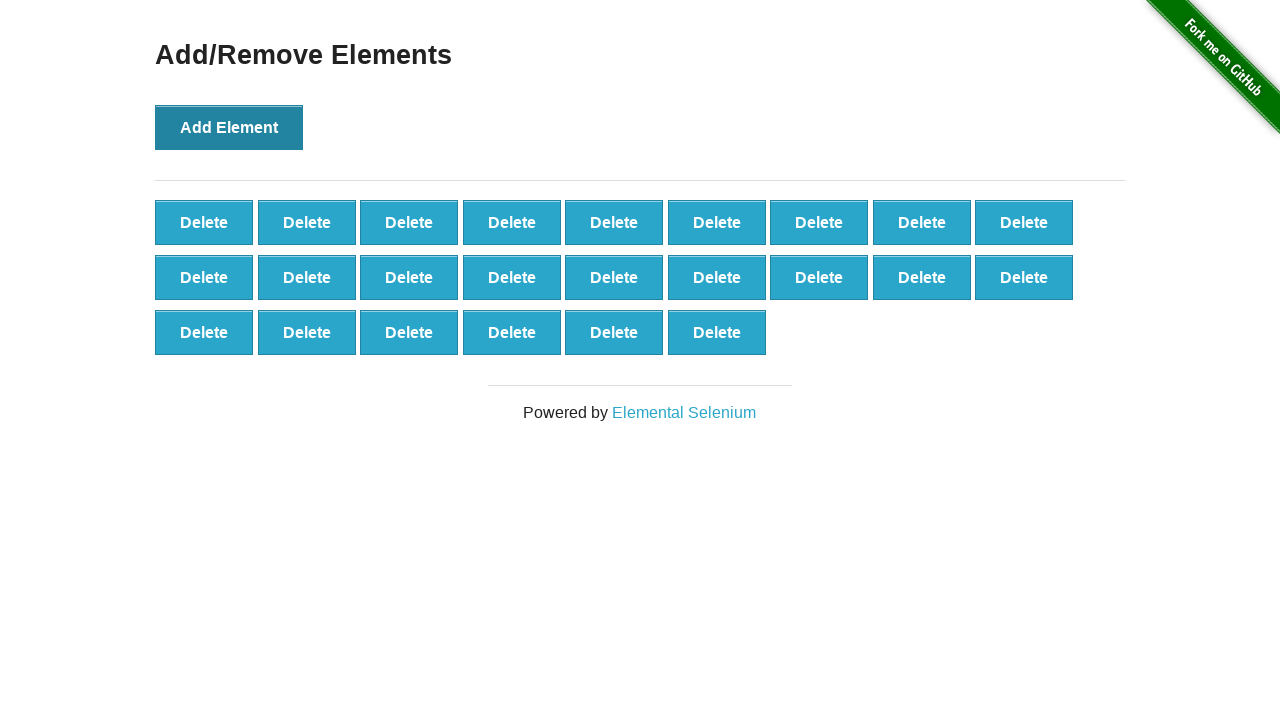

Clicked 'Add Element' button (iteration 25/50) at (229, 127) on button[onclick='addElement()']
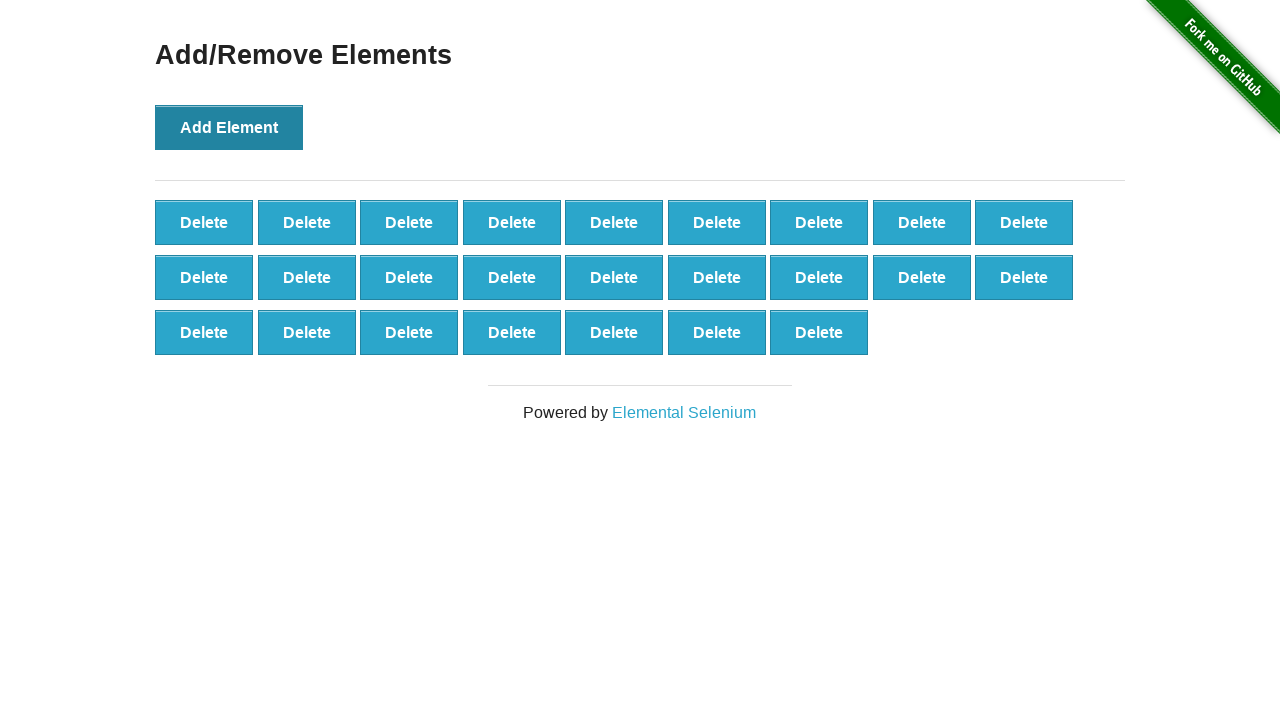

Clicked 'Add Element' button (iteration 26/50) at (229, 127) on button[onclick='addElement()']
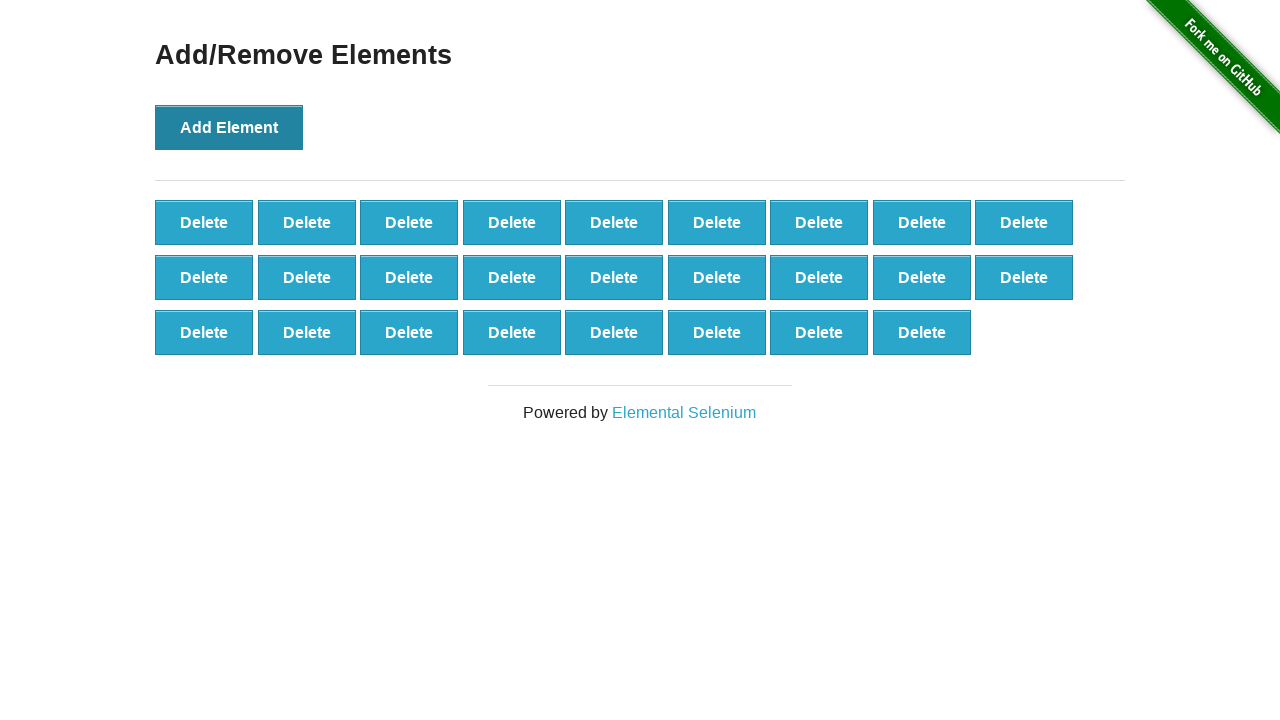

Clicked 'Add Element' button (iteration 27/50) at (229, 127) on button[onclick='addElement()']
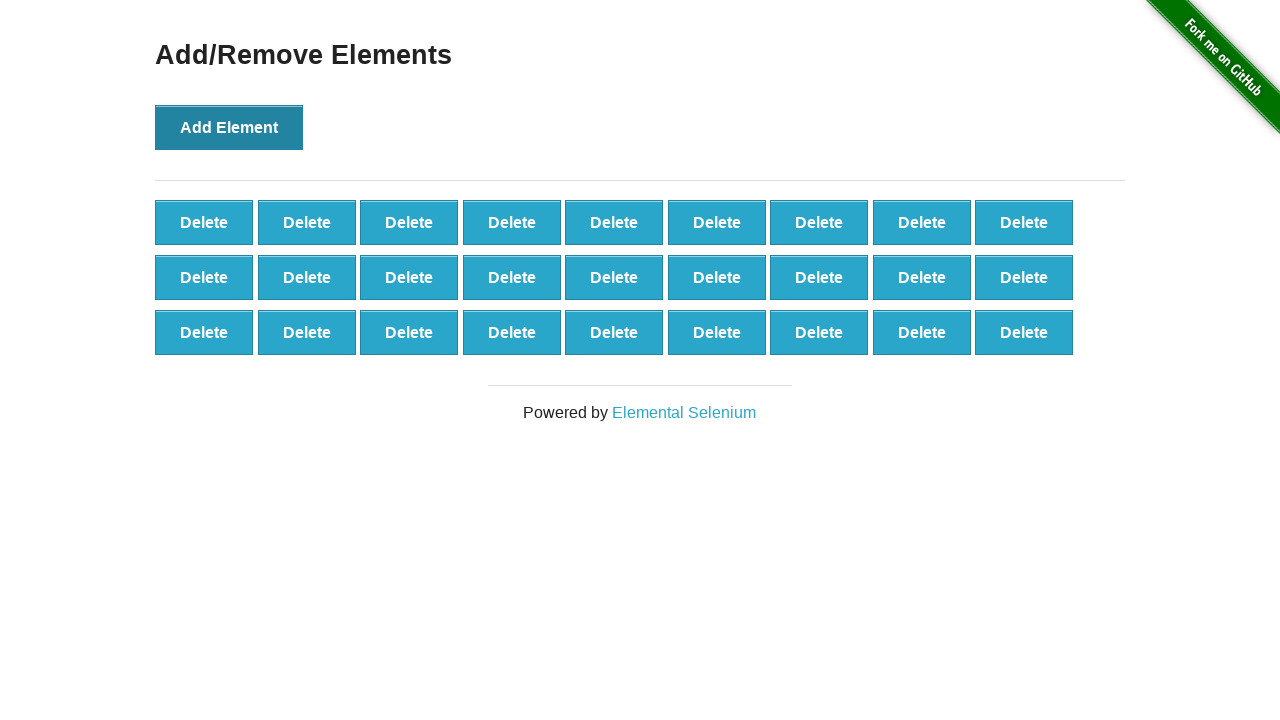

Clicked 'Add Element' button (iteration 28/50) at (229, 127) on button[onclick='addElement()']
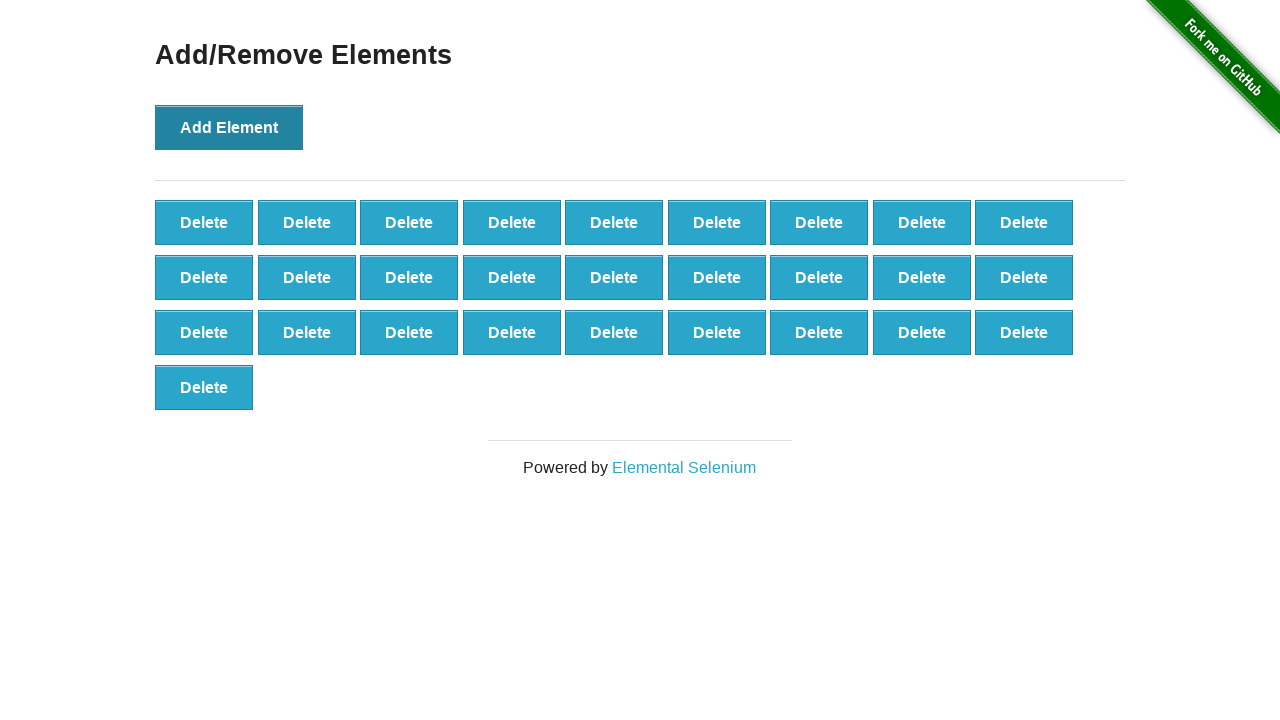

Clicked 'Add Element' button (iteration 29/50) at (229, 127) on button[onclick='addElement()']
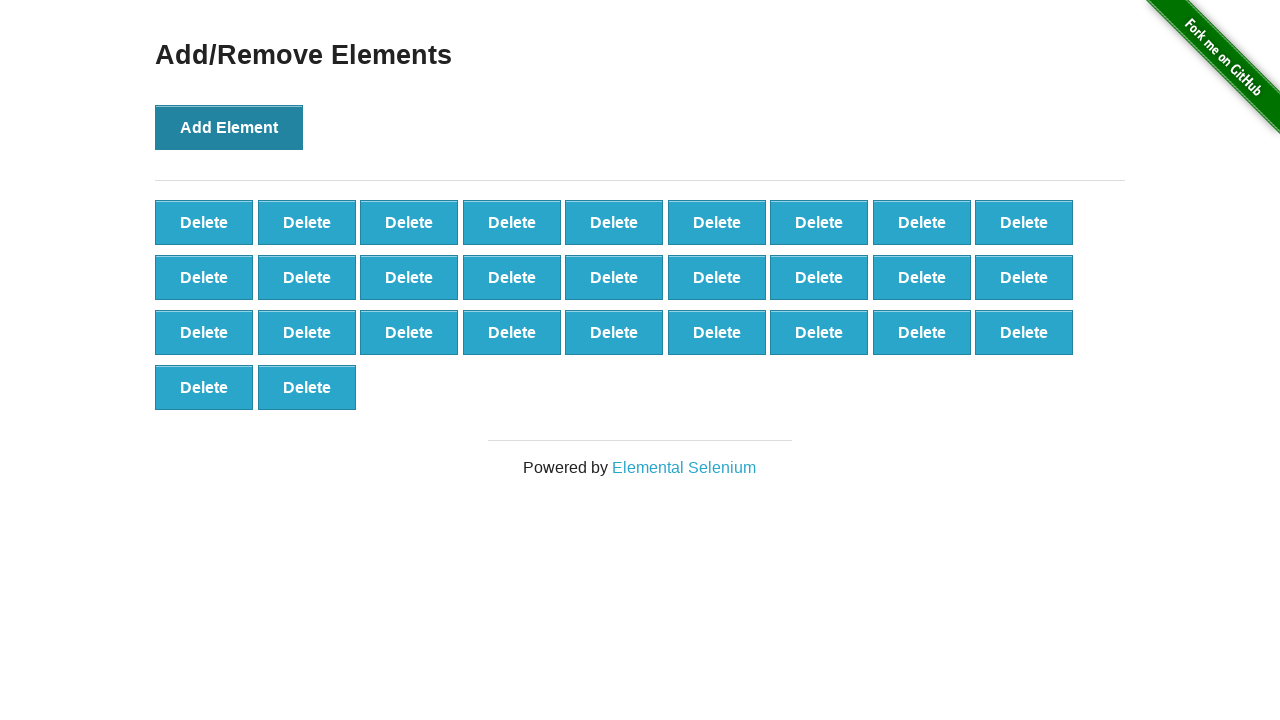

Clicked 'Add Element' button (iteration 30/50) at (229, 127) on button[onclick='addElement()']
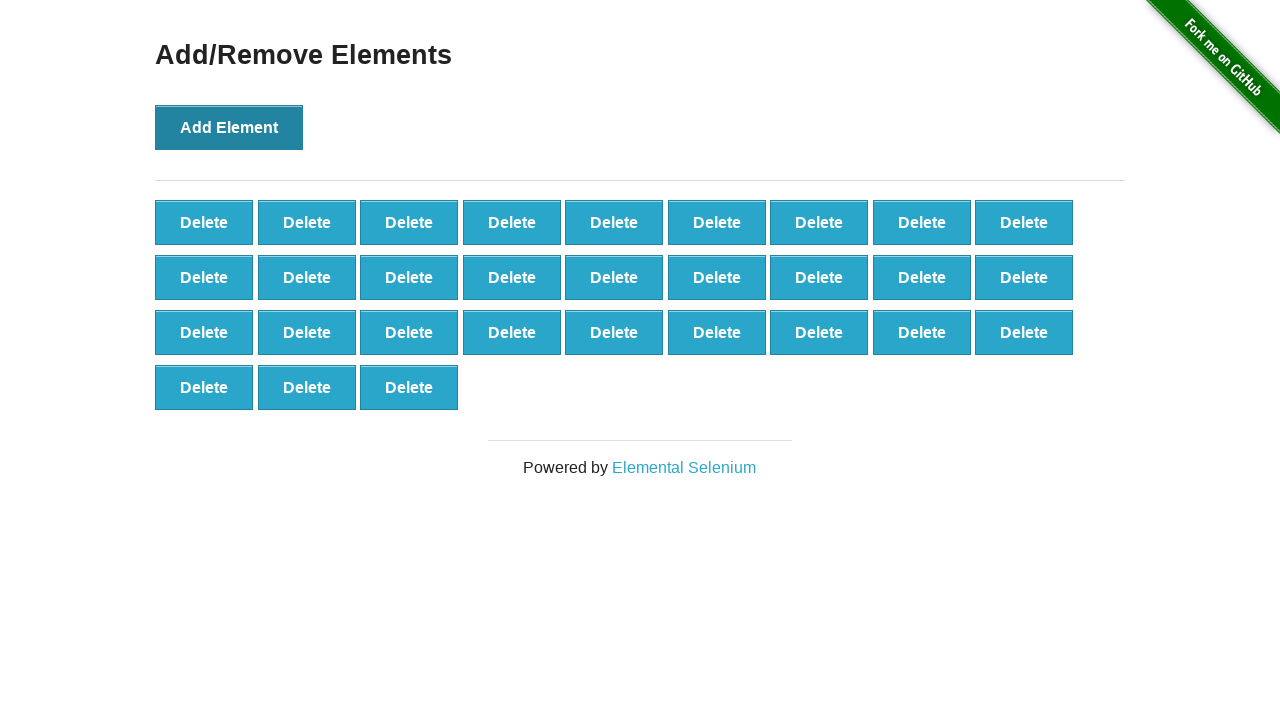

Clicked 'Add Element' button (iteration 31/50) at (229, 127) on button[onclick='addElement()']
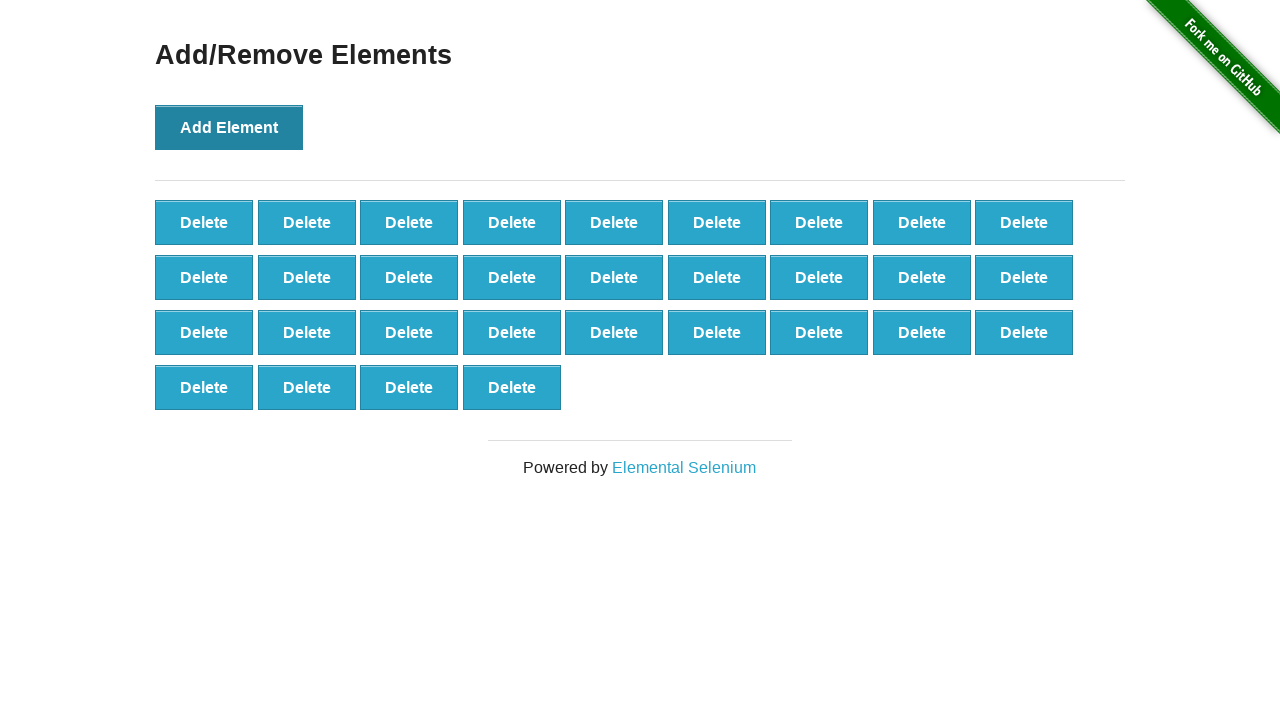

Clicked 'Add Element' button (iteration 32/50) at (229, 127) on button[onclick='addElement()']
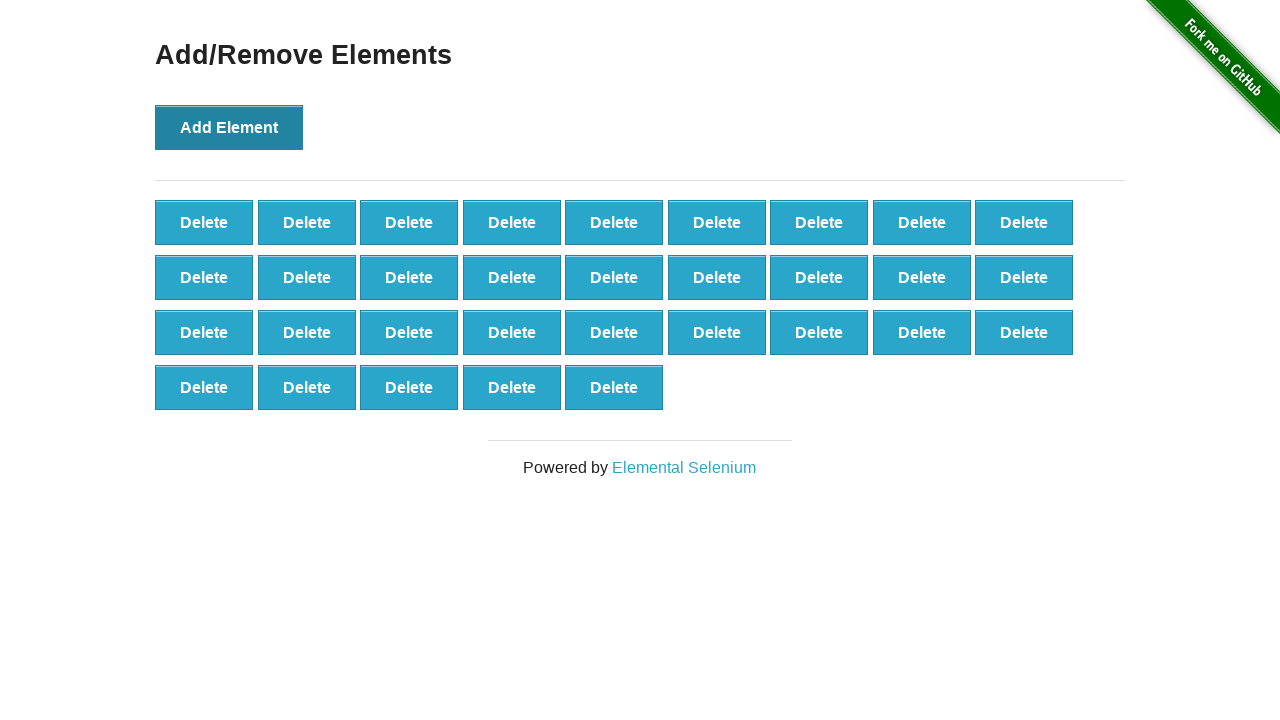

Clicked 'Add Element' button (iteration 33/50) at (229, 127) on button[onclick='addElement()']
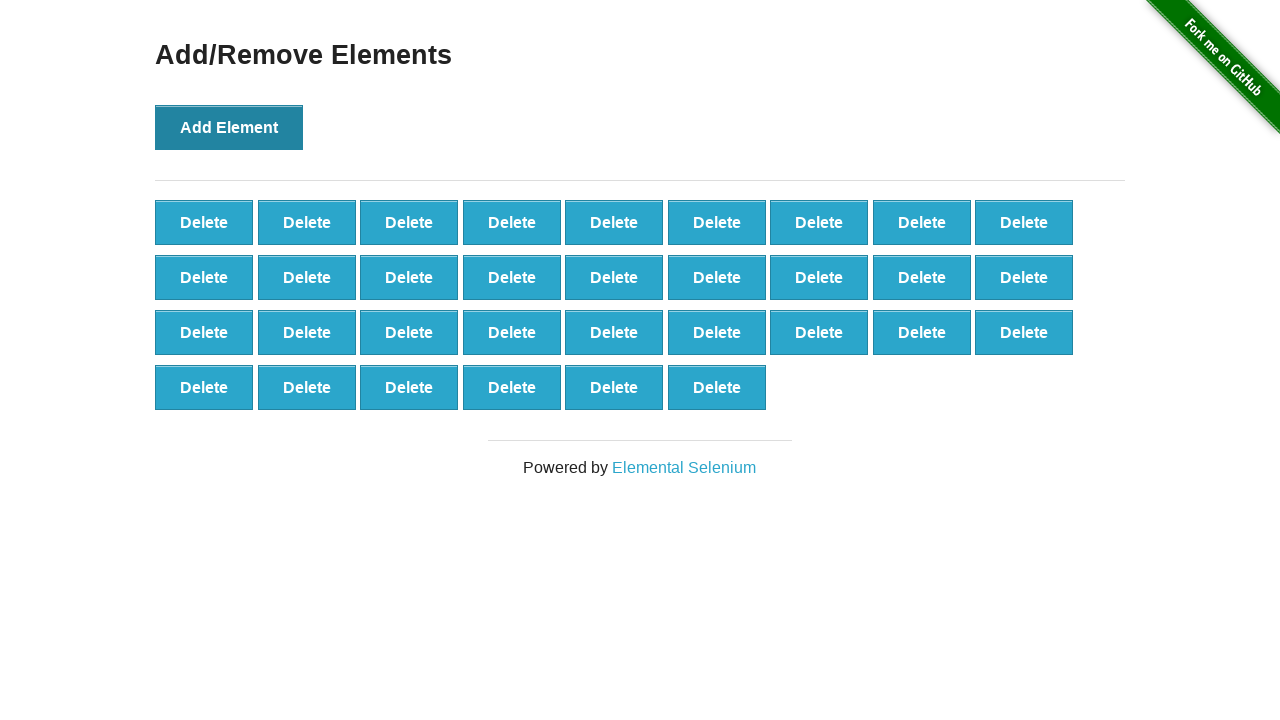

Clicked 'Add Element' button (iteration 34/50) at (229, 127) on button[onclick='addElement()']
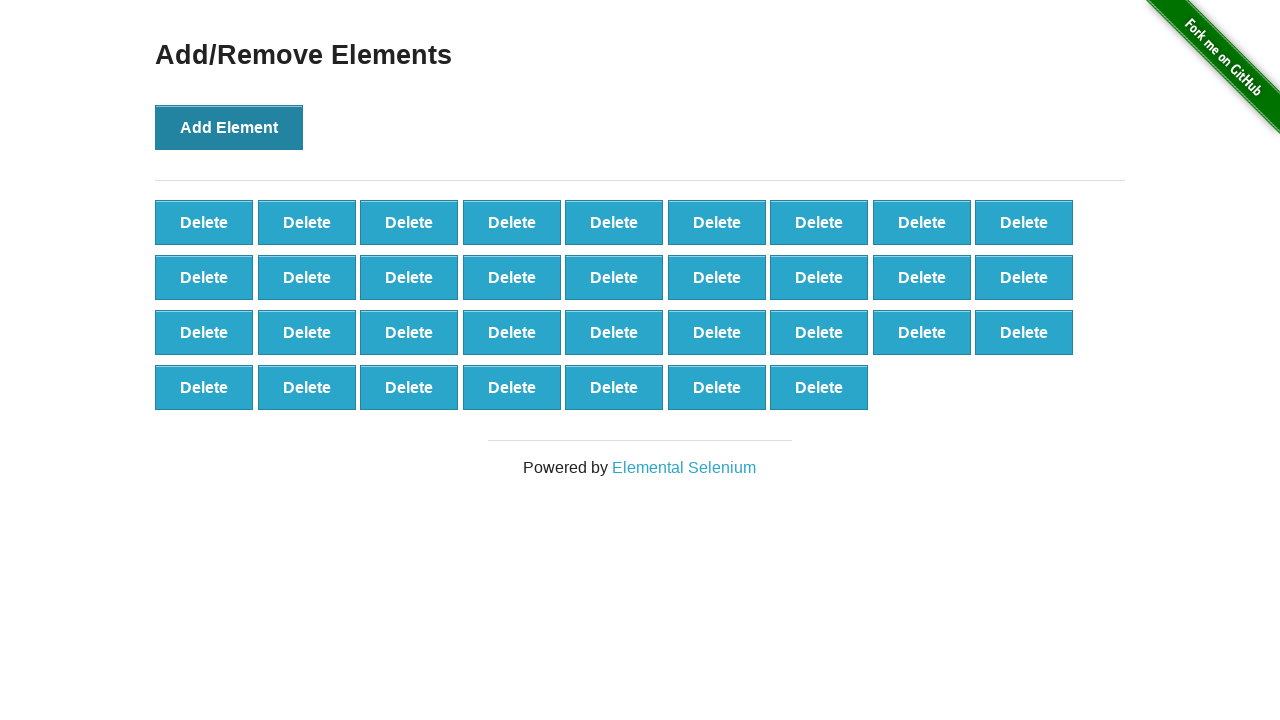

Clicked 'Add Element' button (iteration 35/50) at (229, 127) on button[onclick='addElement()']
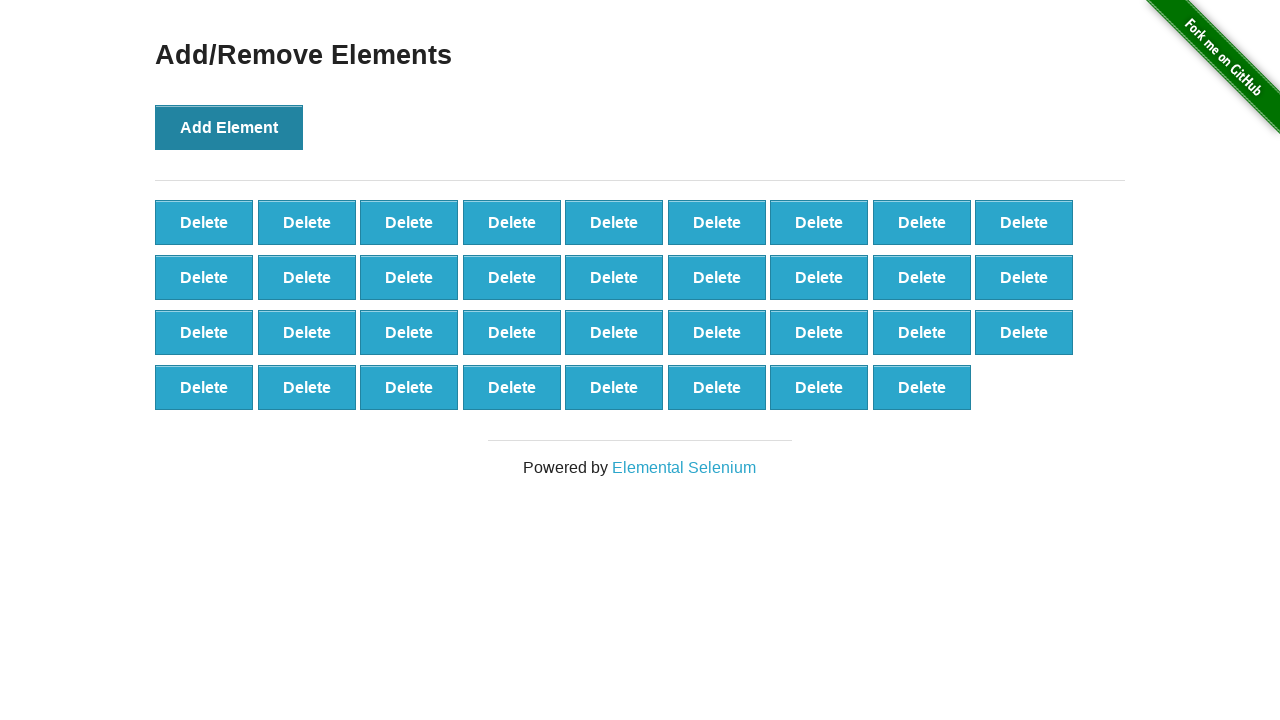

Clicked 'Add Element' button (iteration 36/50) at (229, 127) on button[onclick='addElement()']
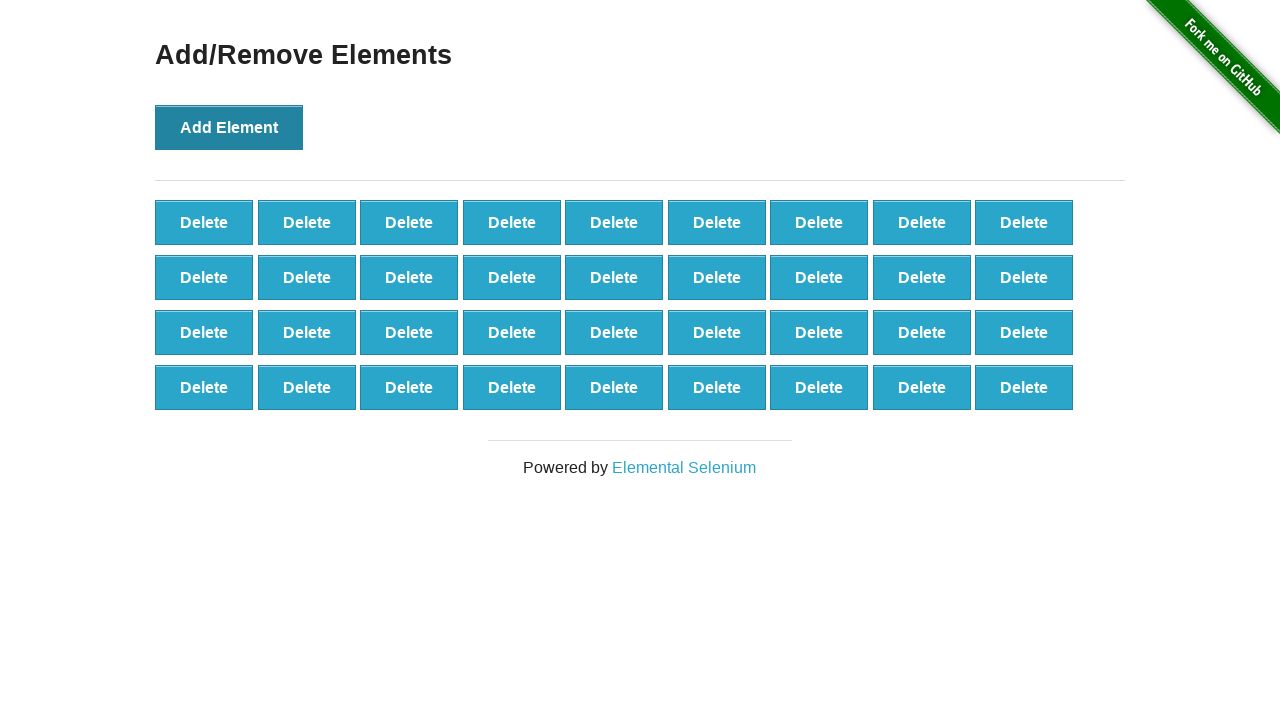

Clicked 'Add Element' button (iteration 37/50) at (229, 127) on button[onclick='addElement()']
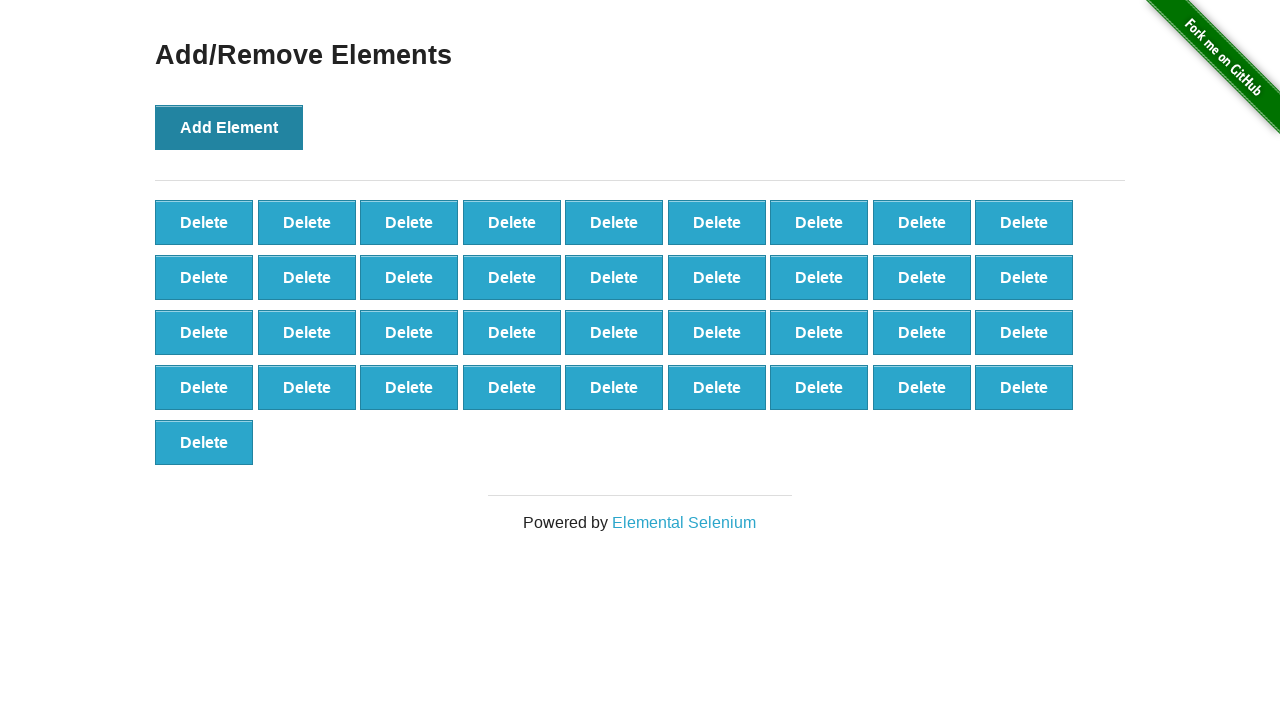

Clicked 'Add Element' button (iteration 38/50) at (229, 127) on button[onclick='addElement()']
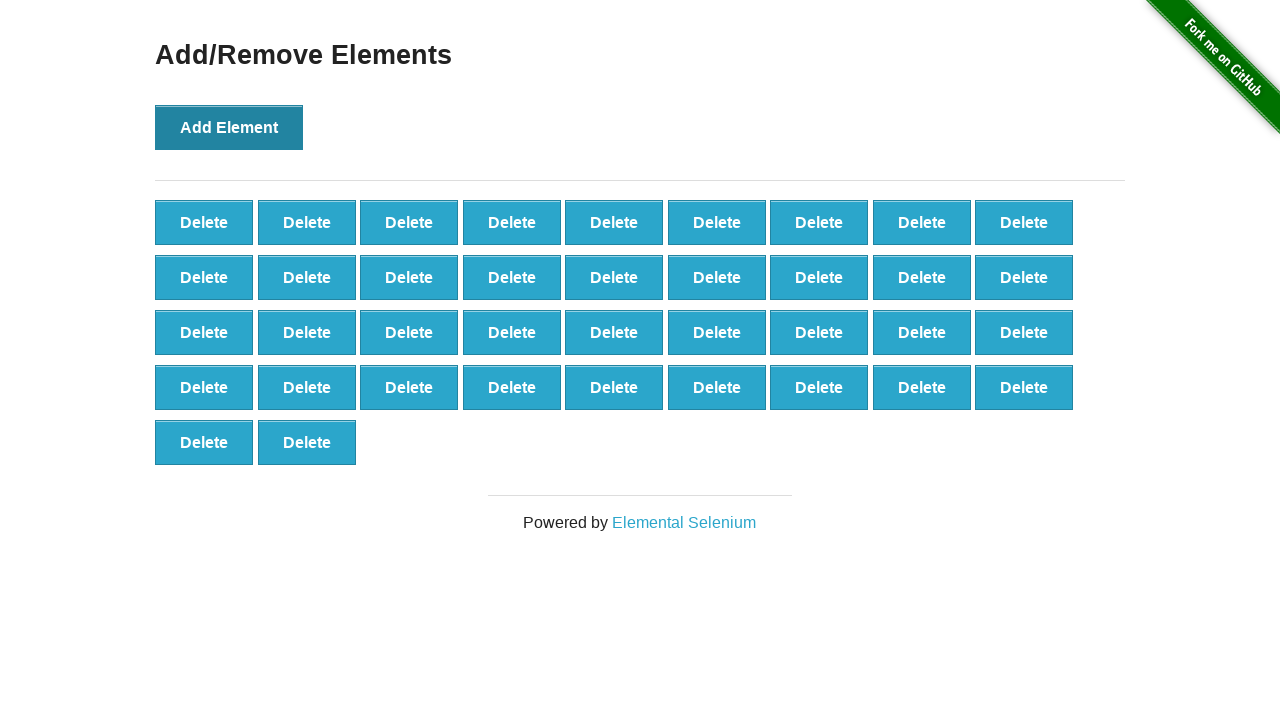

Clicked 'Add Element' button (iteration 39/50) at (229, 127) on button[onclick='addElement()']
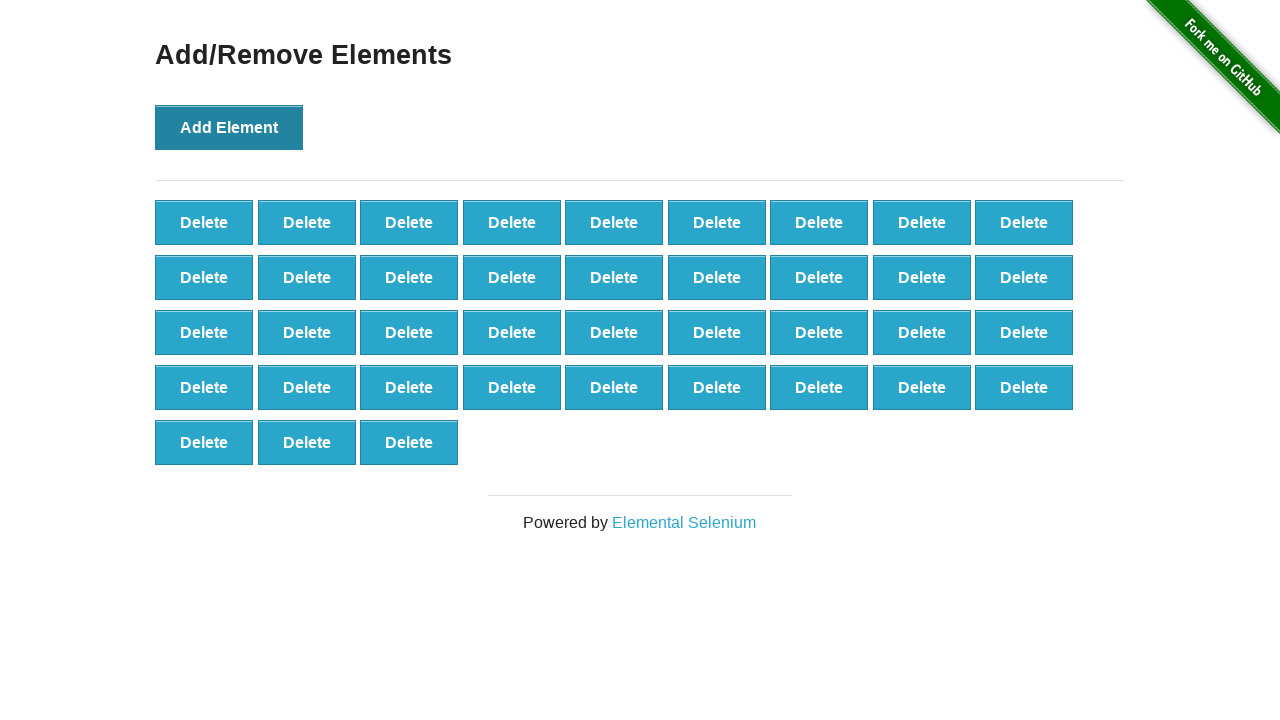

Clicked 'Add Element' button (iteration 40/50) at (229, 127) on button[onclick='addElement()']
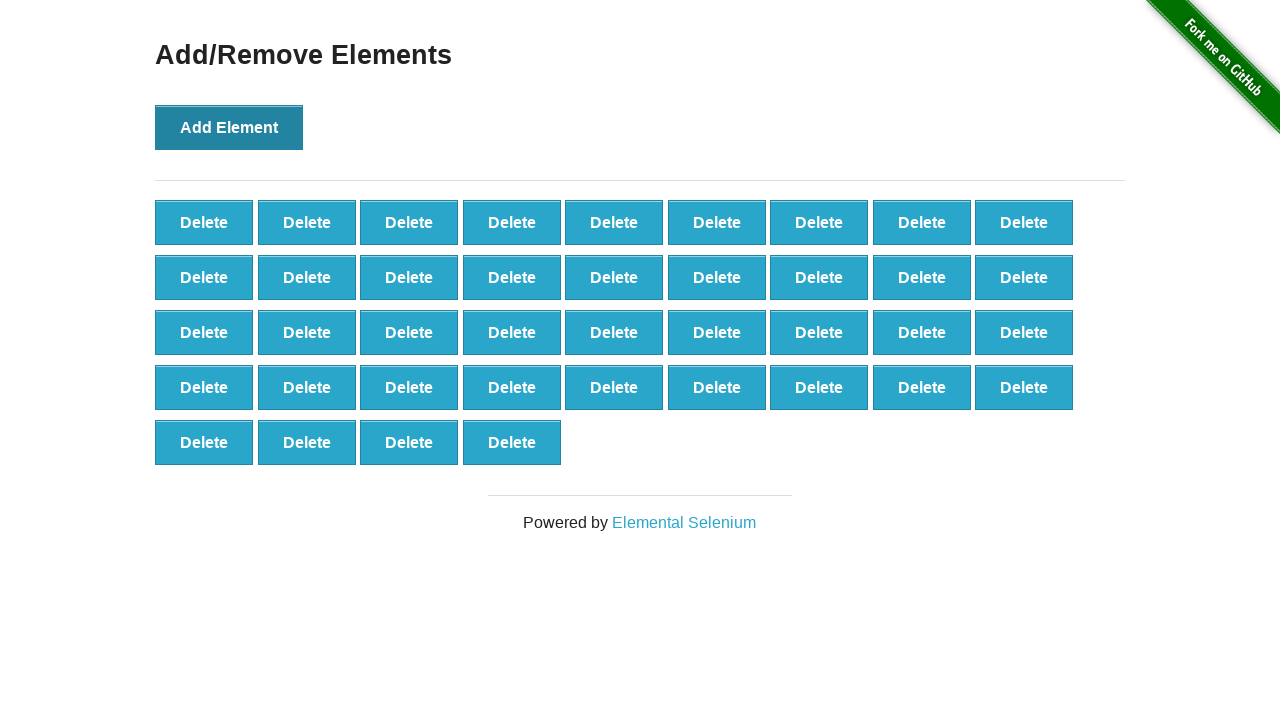

Clicked 'Add Element' button (iteration 41/50) at (229, 127) on button[onclick='addElement()']
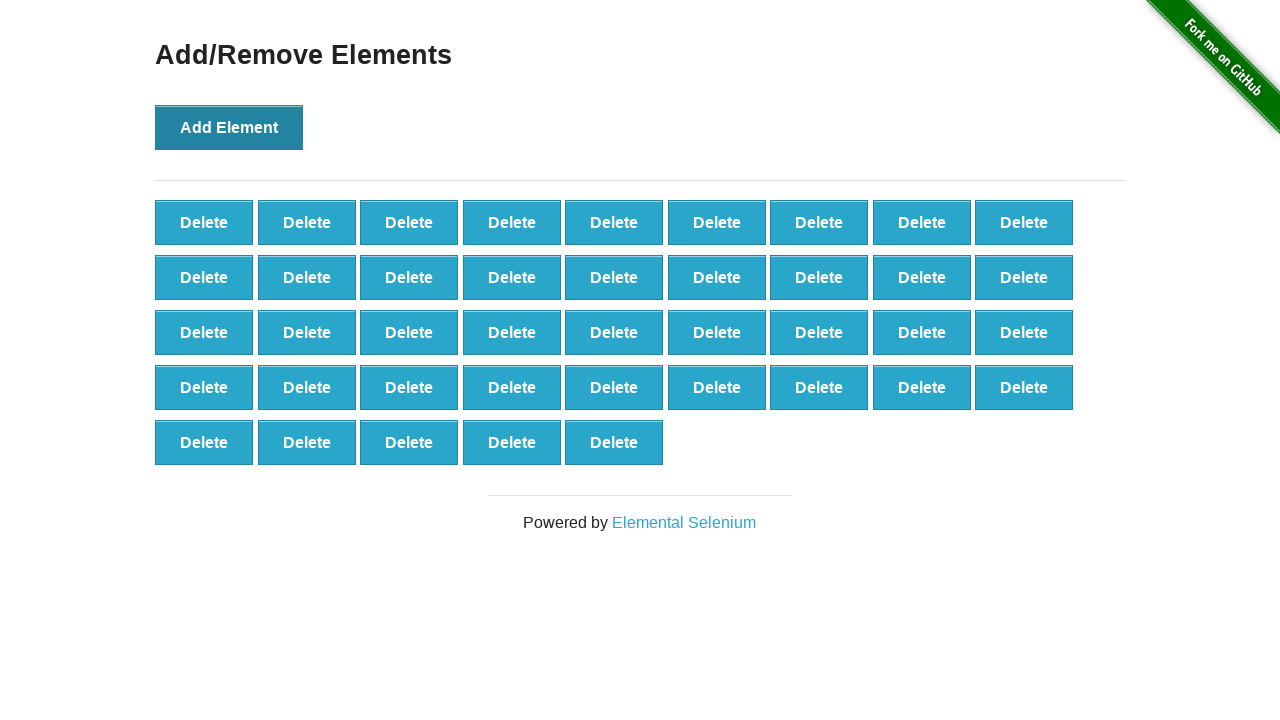

Clicked 'Add Element' button (iteration 42/50) at (229, 127) on button[onclick='addElement()']
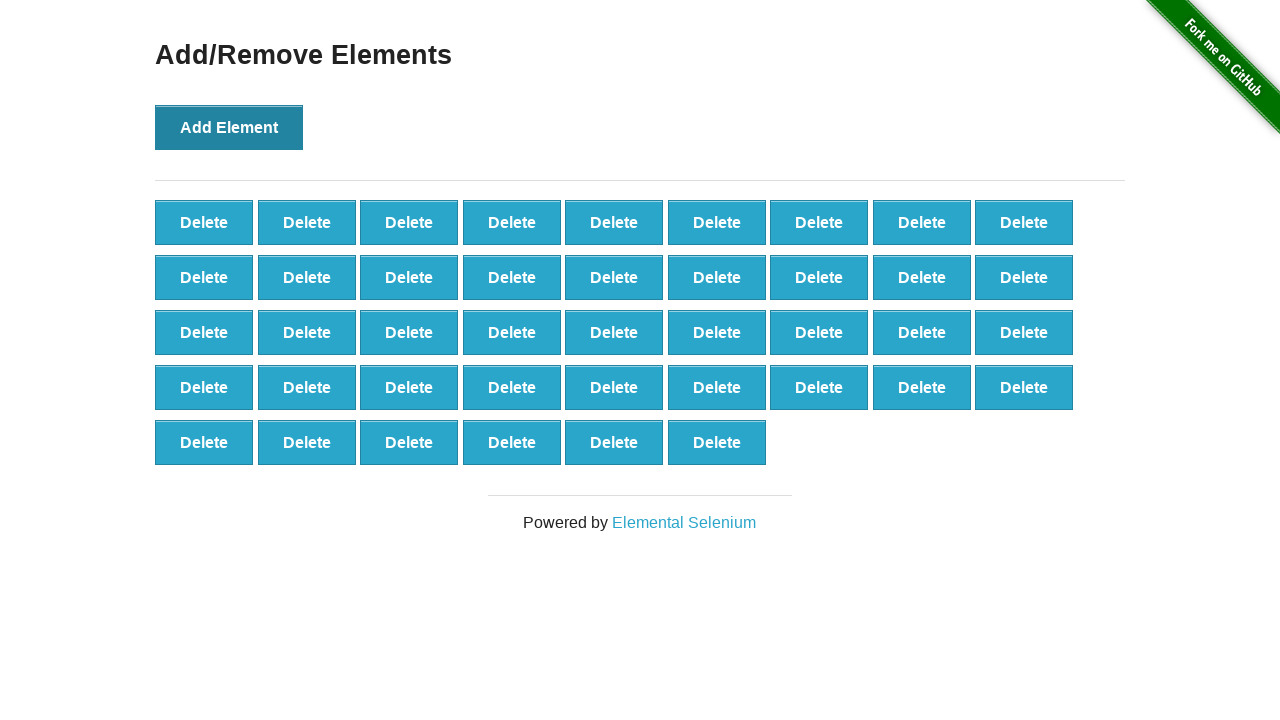

Clicked 'Add Element' button (iteration 43/50) at (229, 127) on button[onclick='addElement()']
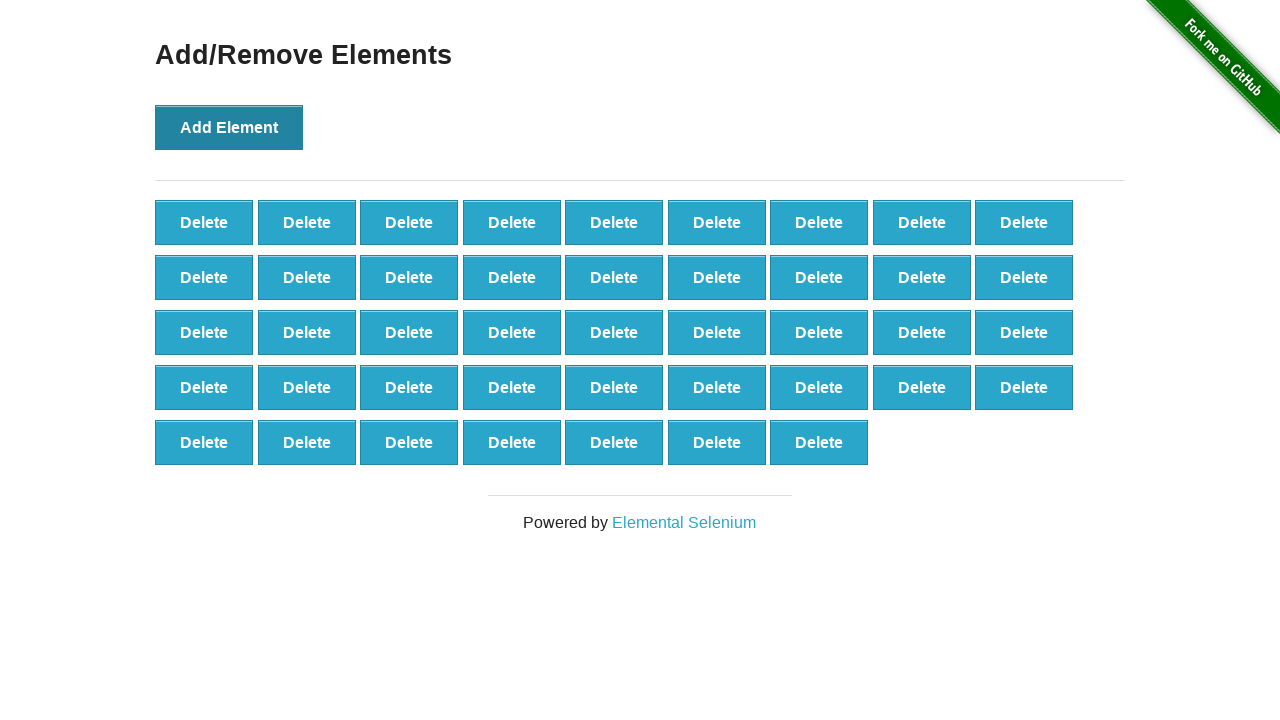

Clicked 'Add Element' button (iteration 44/50) at (229, 127) on button[onclick='addElement()']
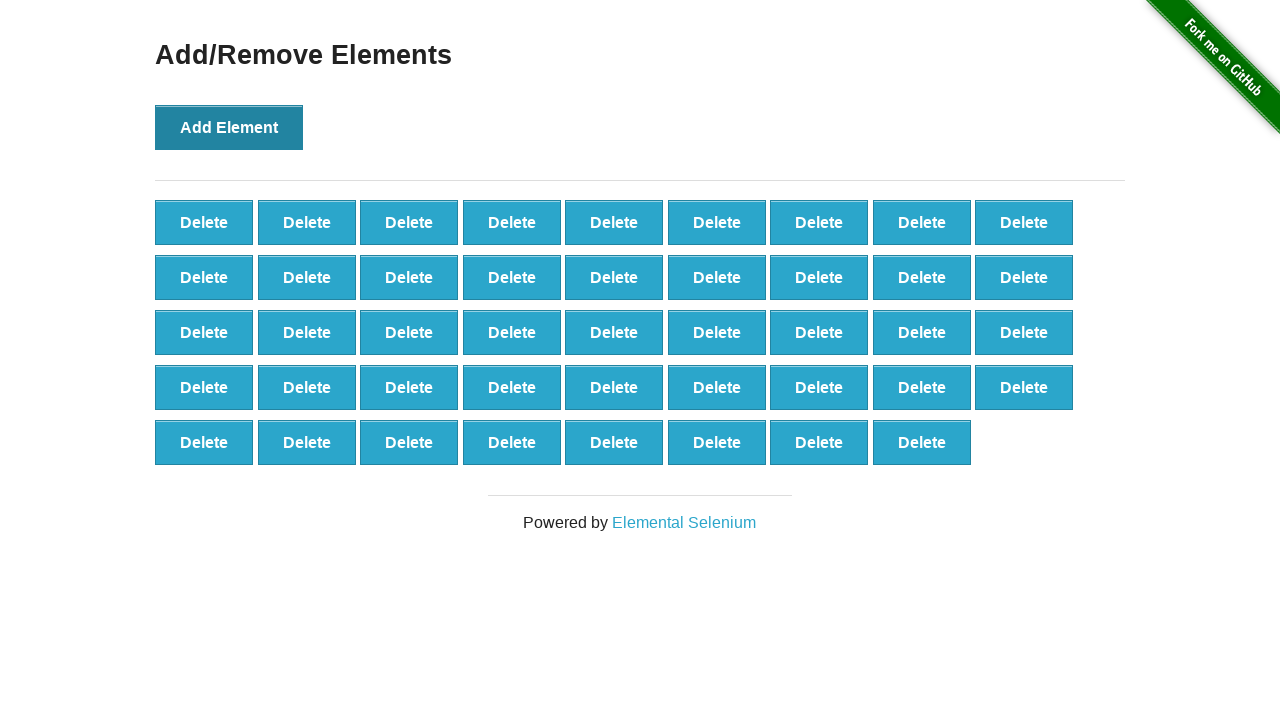

Clicked 'Add Element' button (iteration 45/50) at (229, 127) on button[onclick='addElement()']
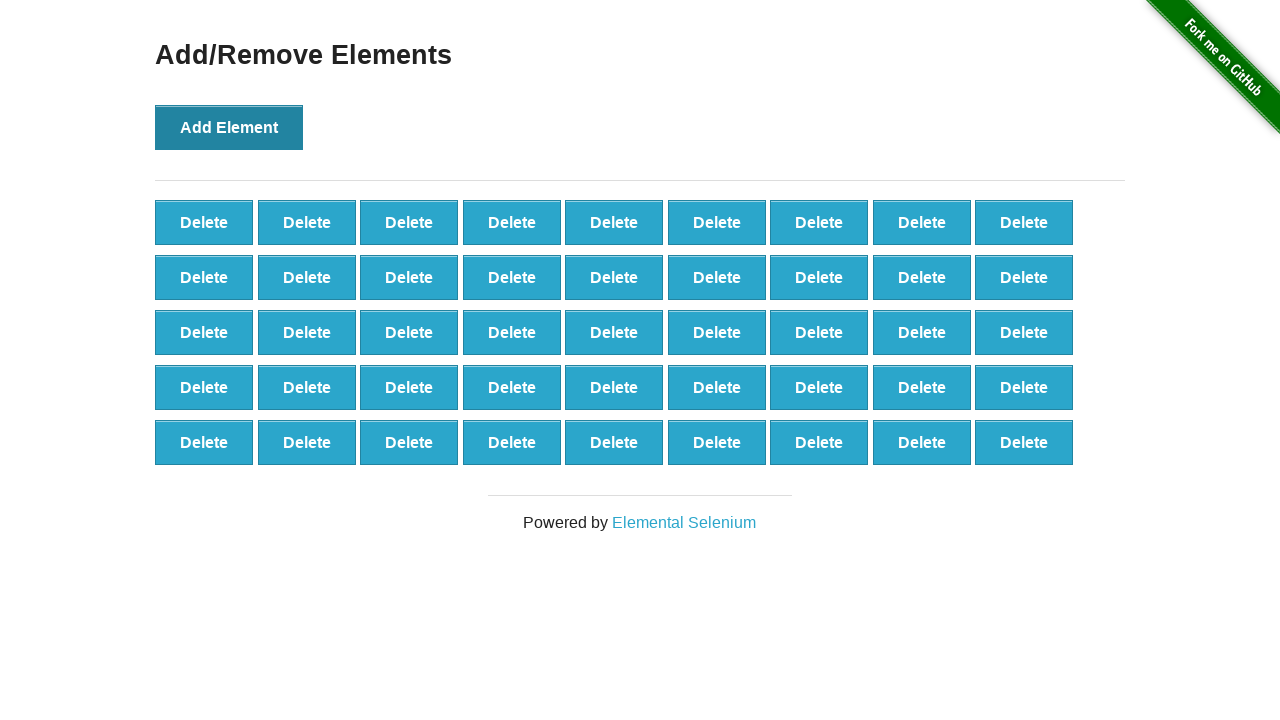

Clicked 'Add Element' button (iteration 46/50) at (229, 127) on button[onclick='addElement()']
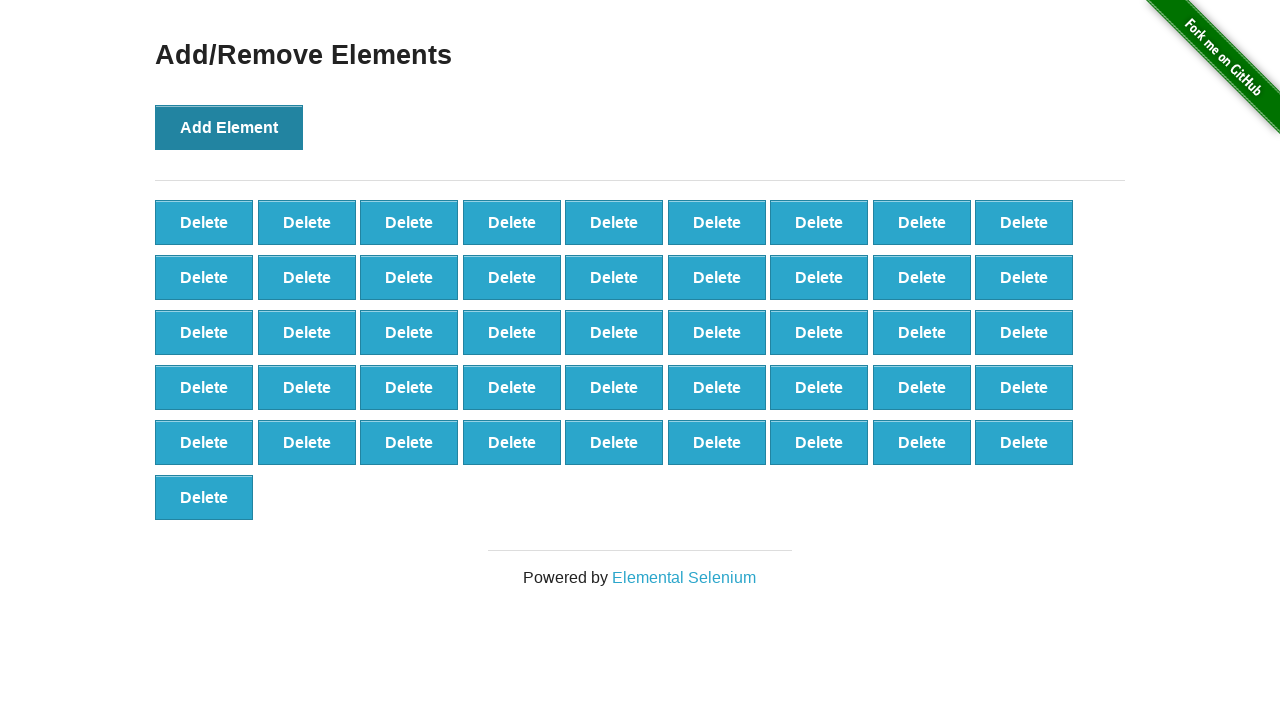

Clicked 'Add Element' button (iteration 47/50) at (229, 127) on button[onclick='addElement()']
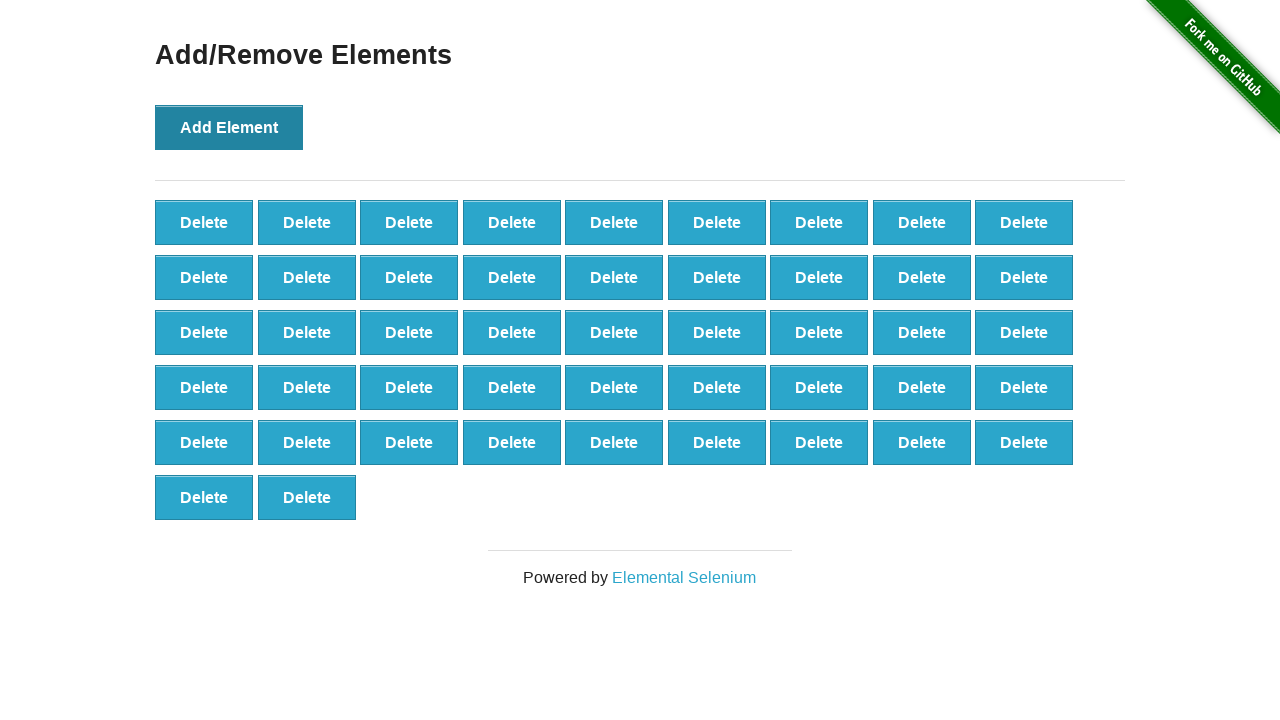

Clicked 'Add Element' button (iteration 48/50) at (229, 127) on button[onclick='addElement()']
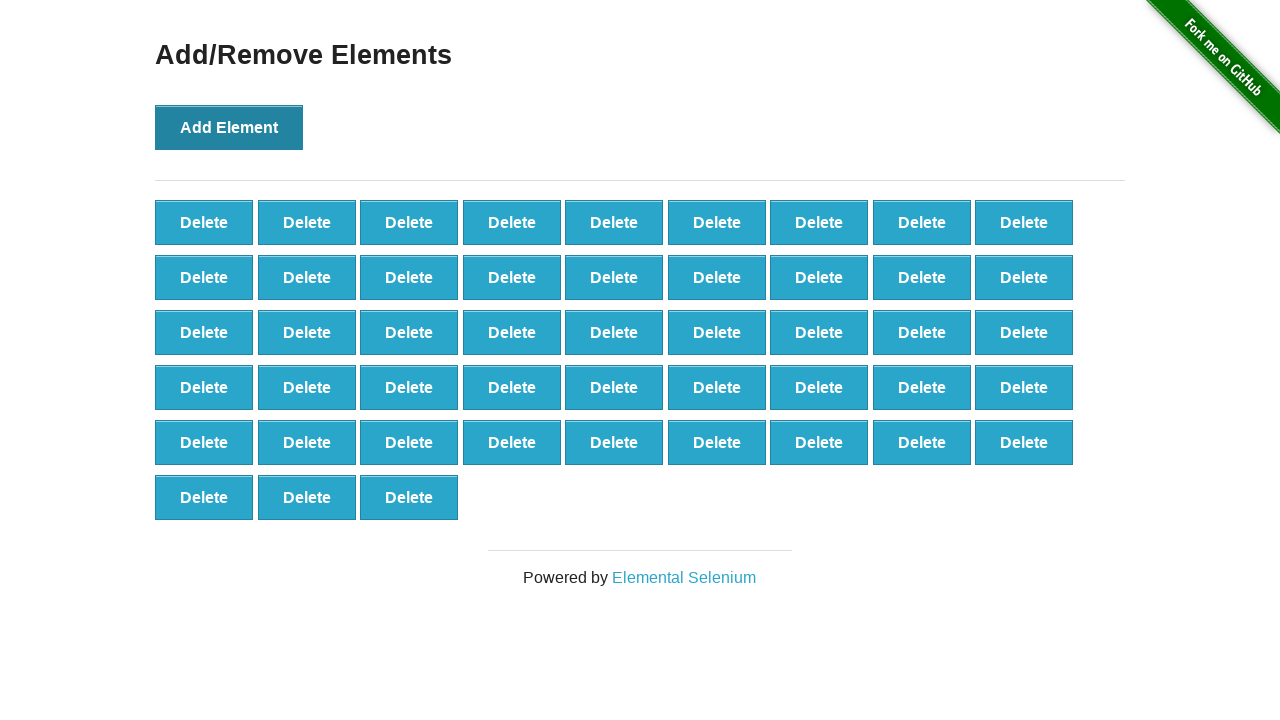

Clicked 'Add Element' button (iteration 49/50) at (229, 127) on button[onclick='addElement()']
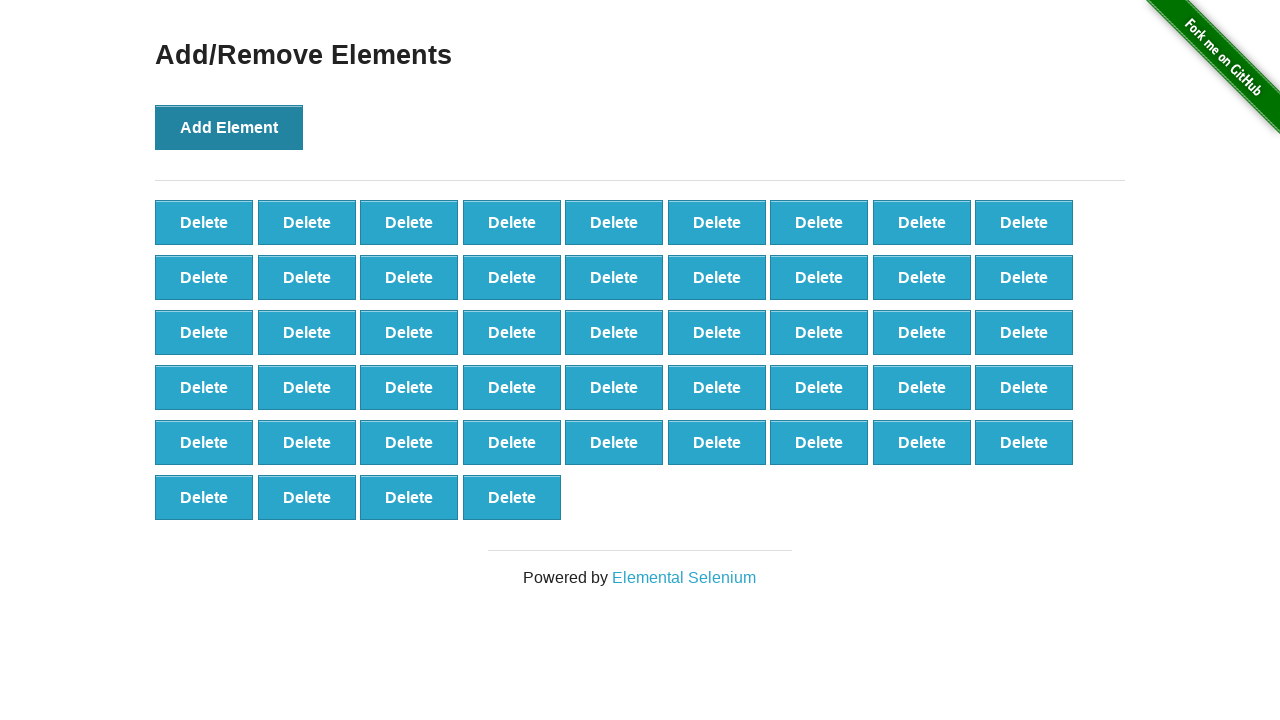

Clicked 'Add Element' button (iteration 50/50) at (229, 127) on button[onclick='addElement()']
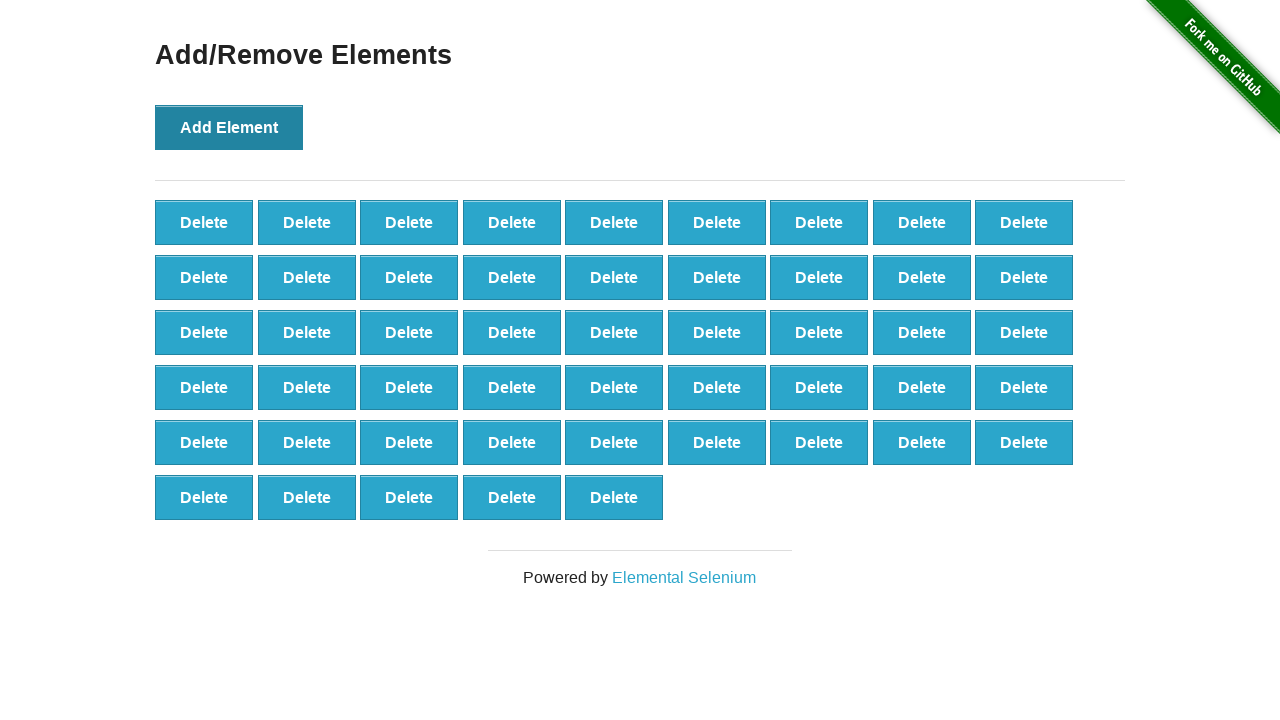

Waited for delete buttons to appear
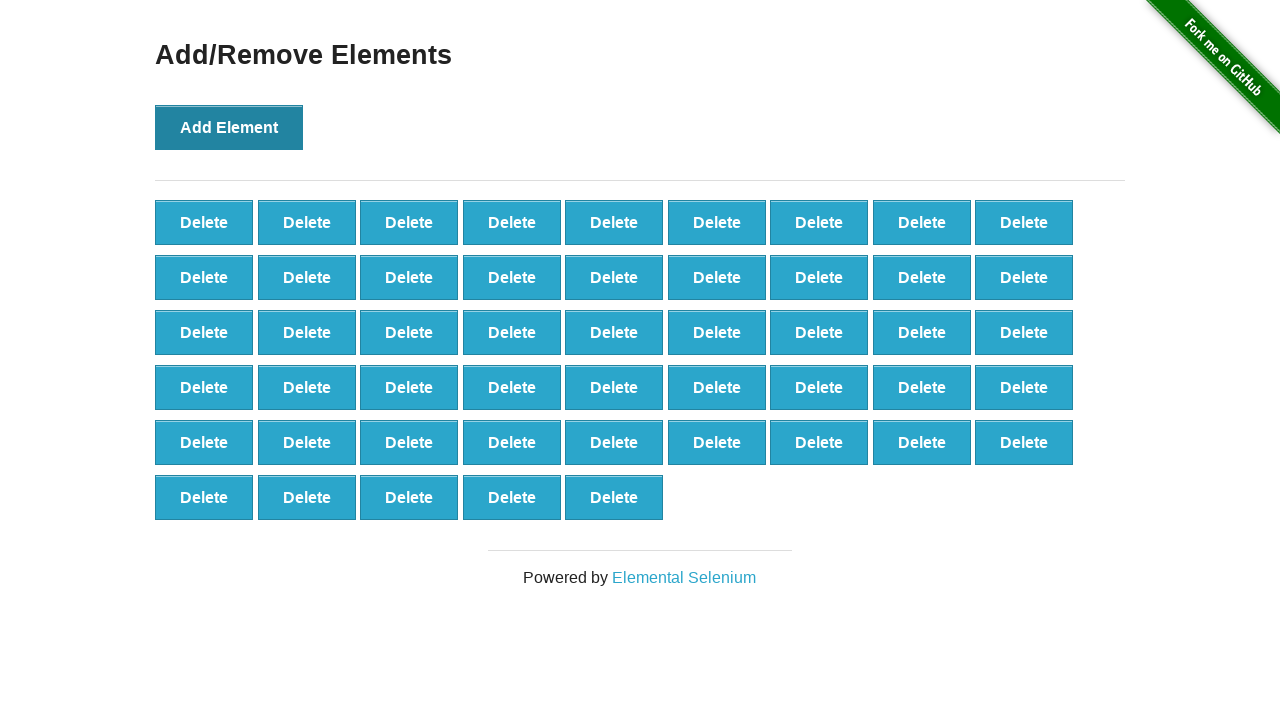

Retrieved initial delete buttons count: 50
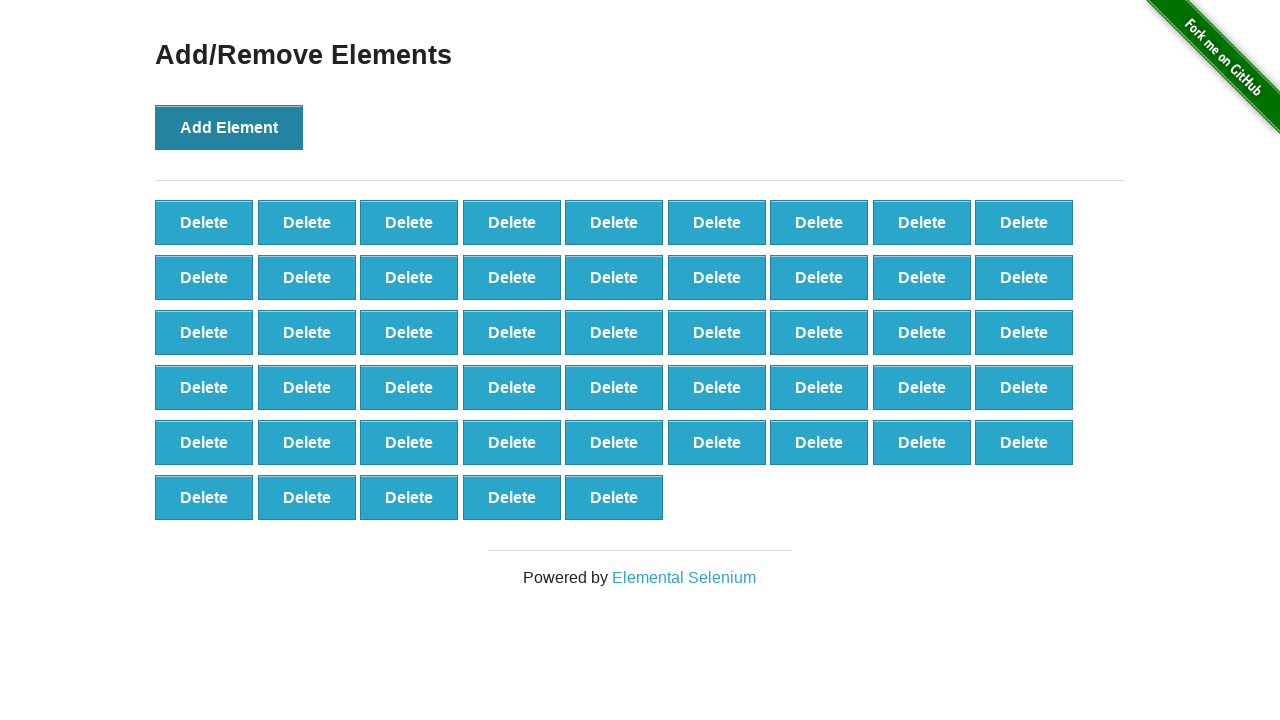

Clicked delete button (iteration 1/50) at (204, 222) on [onclick='deleteElement()'] >> nth=0
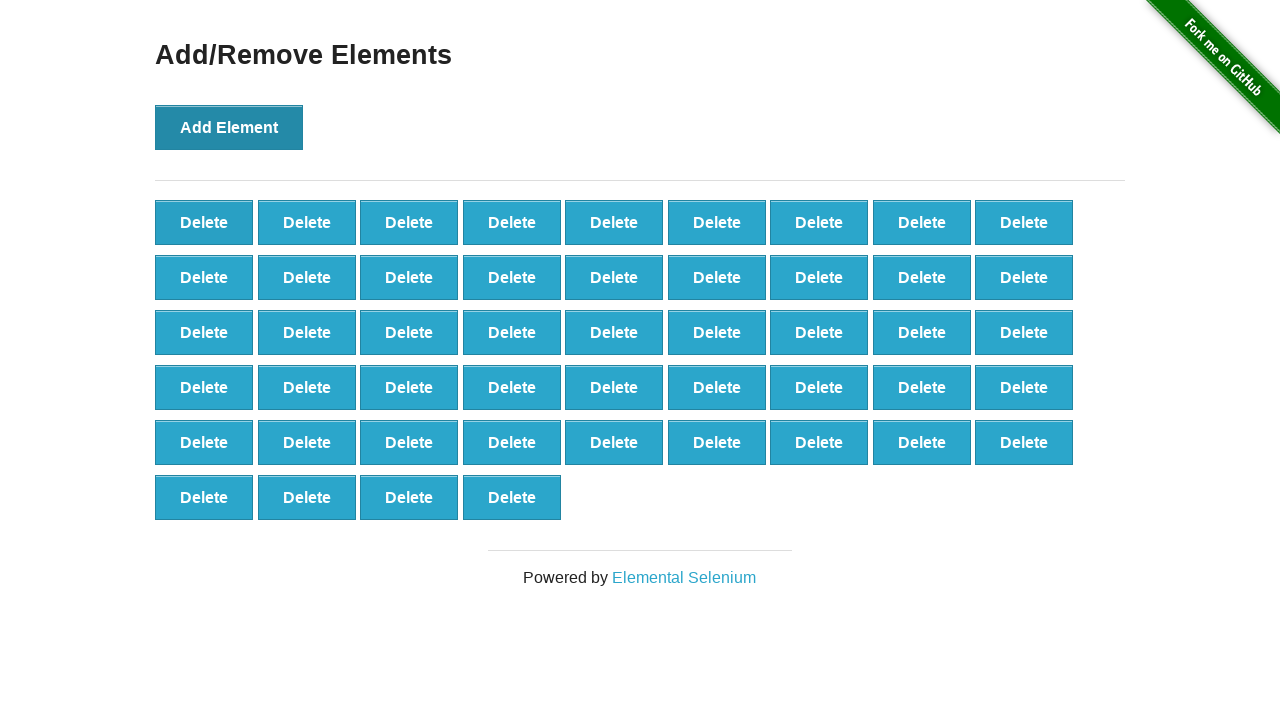

Clicked delete button (iteration 2/50) at (204, 222) on [onclick='deleteElement()'] >> nth=0
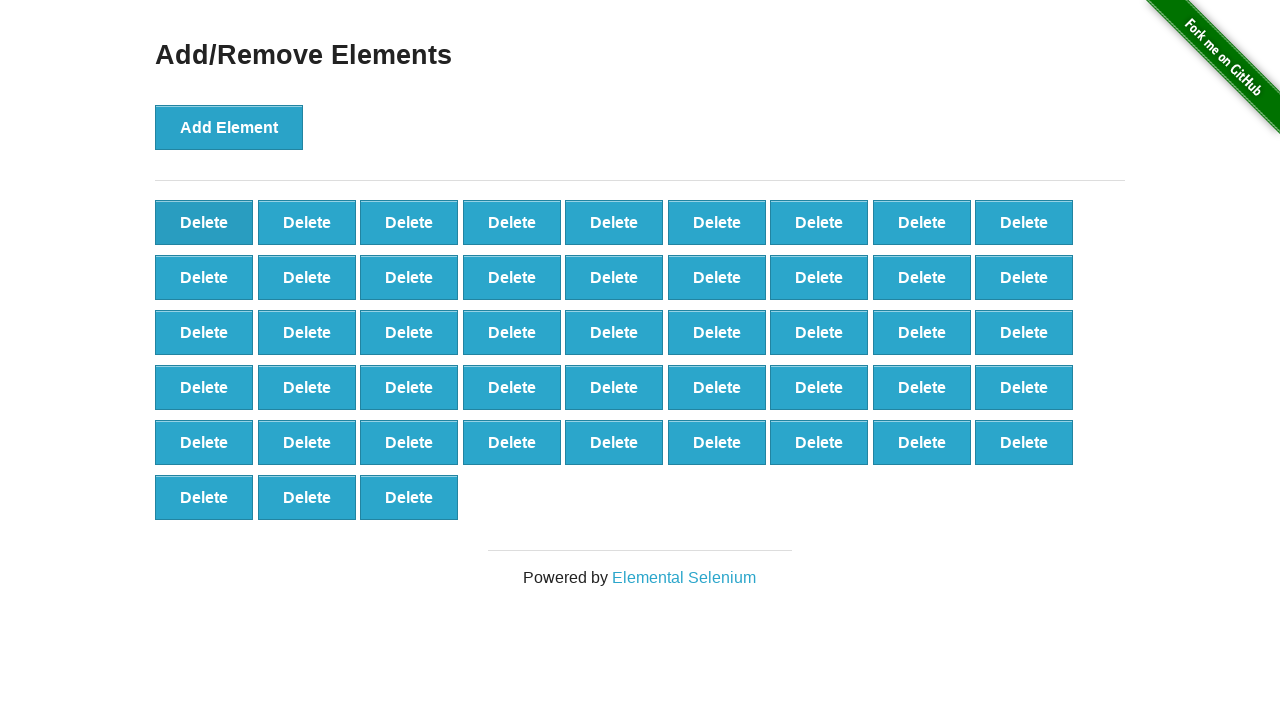

Clicked delete button (iteration 3/50) at (204, 222) on [onclick='deleteElement()'] >> nth=0
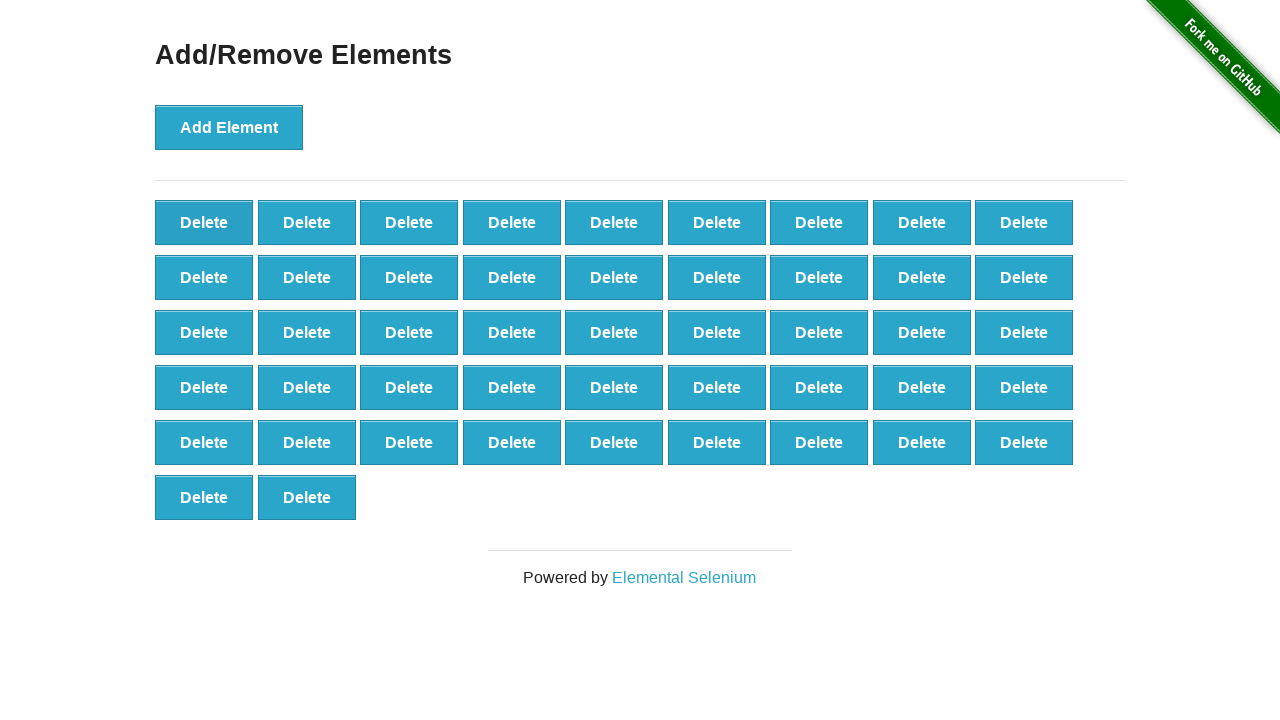

Clicked delete button (iteration 4/50) at (204, 222) on [onclick='deleteElement()'] >> nth=0
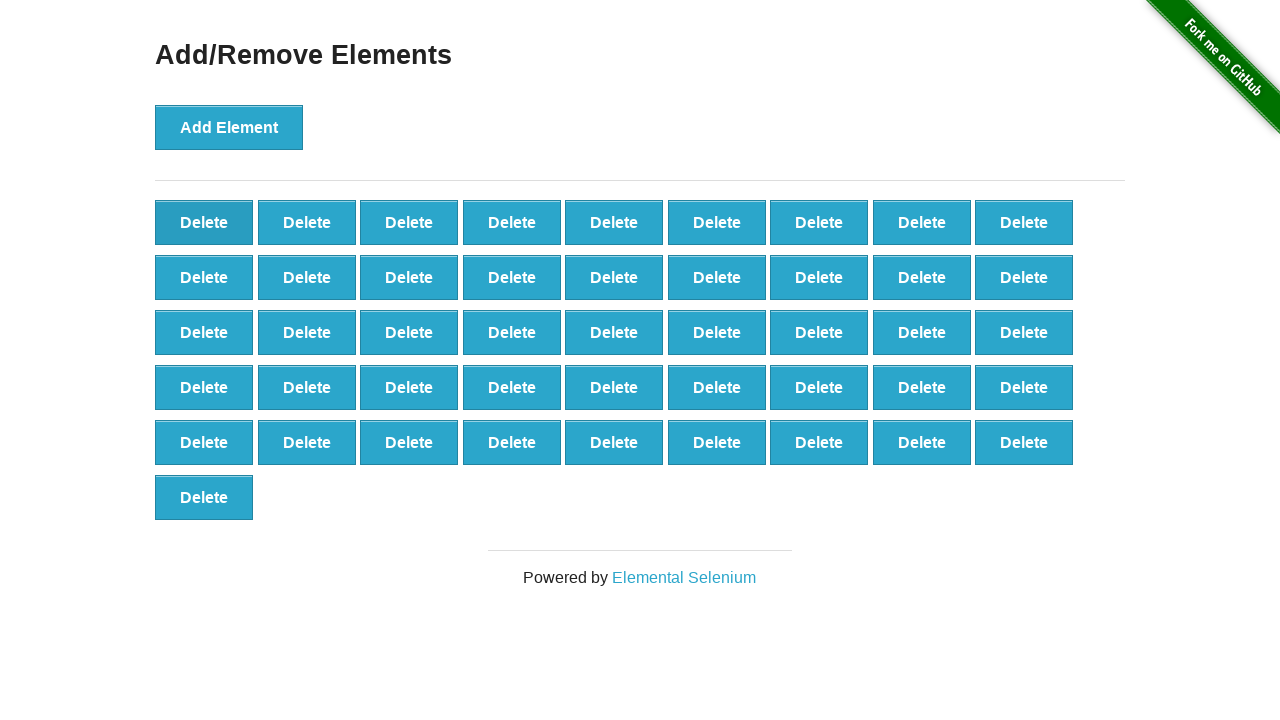

Clicked delete button (iteration 5/50) at (204, 222) on [onclick='deleteElement()'] >> nth=0
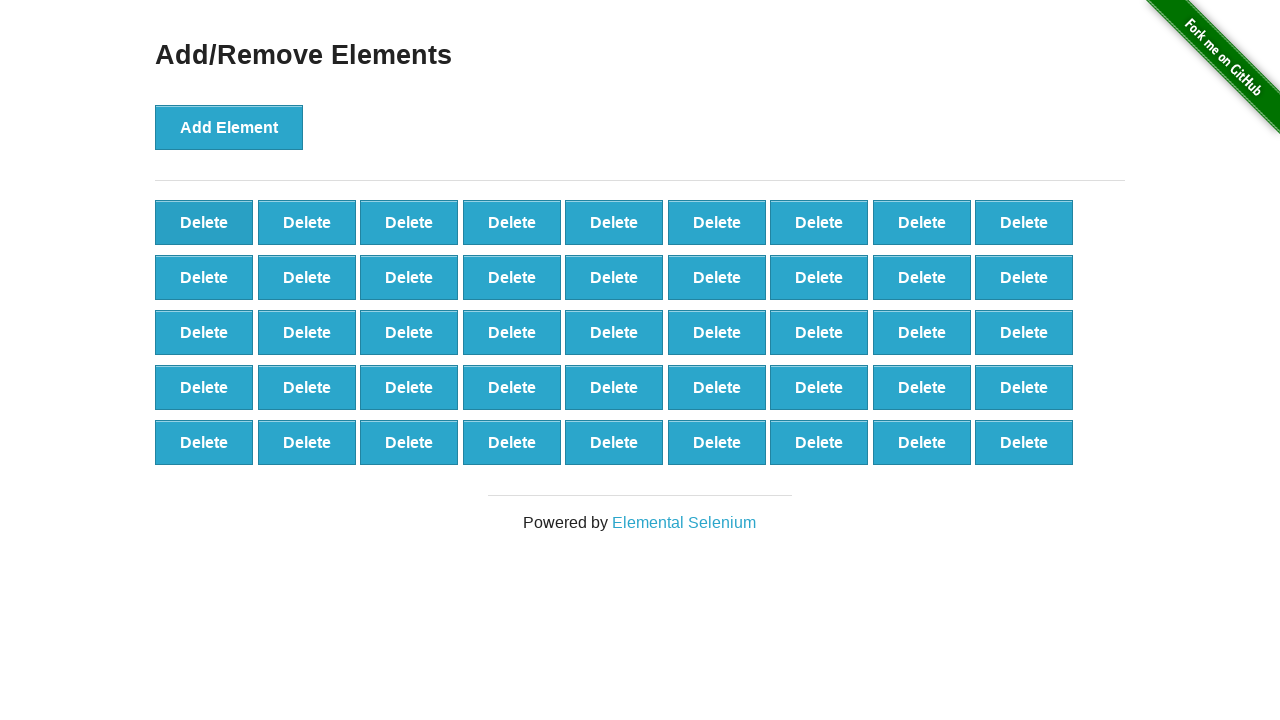

Clicked delete button (iteration 6/50) at (204, 222) on [onclick='deleteElement()'] >> nth=0
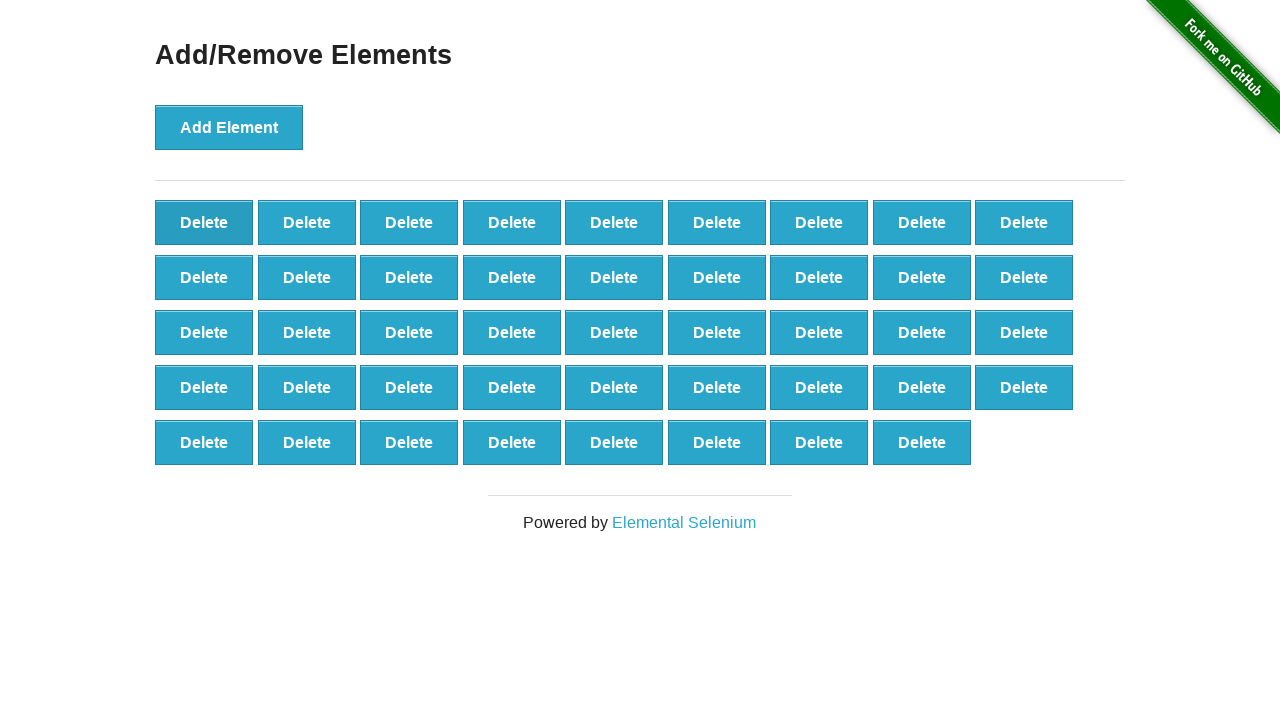

Clicked delete button (iteration 7/50) at (204, 222) on [onclick='deleteElement()'] >> nth=0
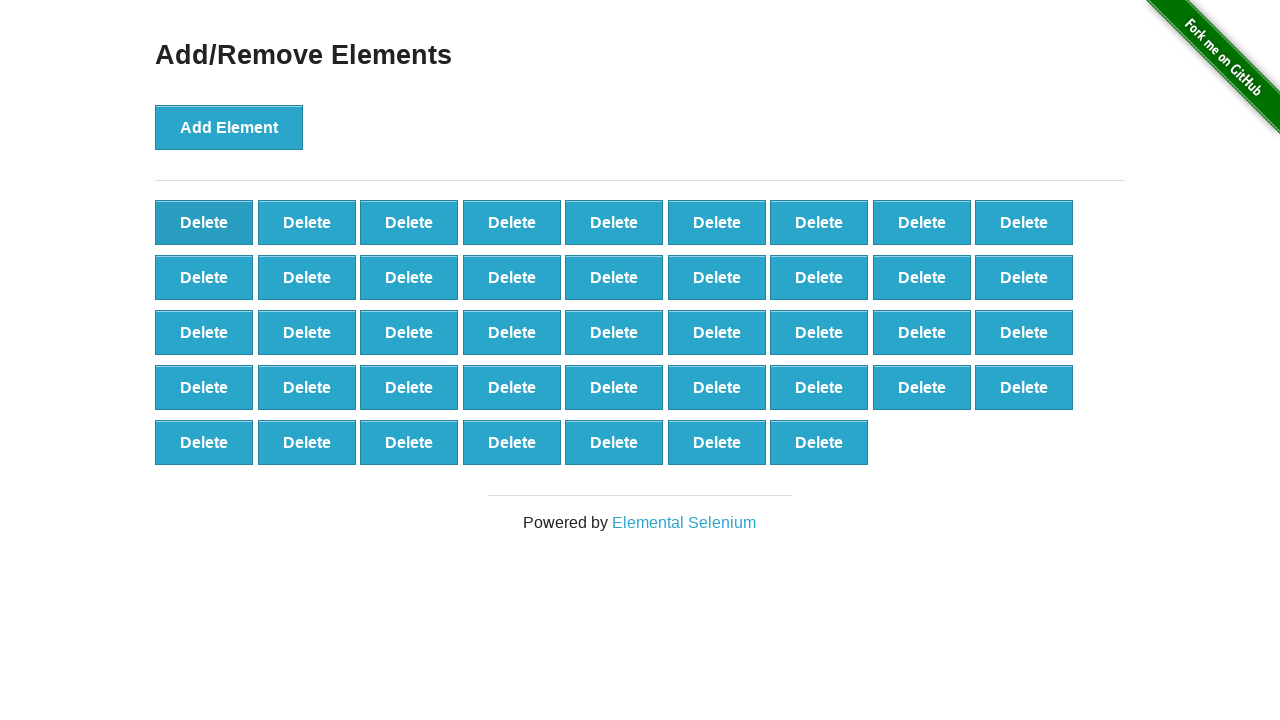

Clicked delete button (iteration 8/50) at (204, 222) on [onclick='deleteElement()'] >> nth=0
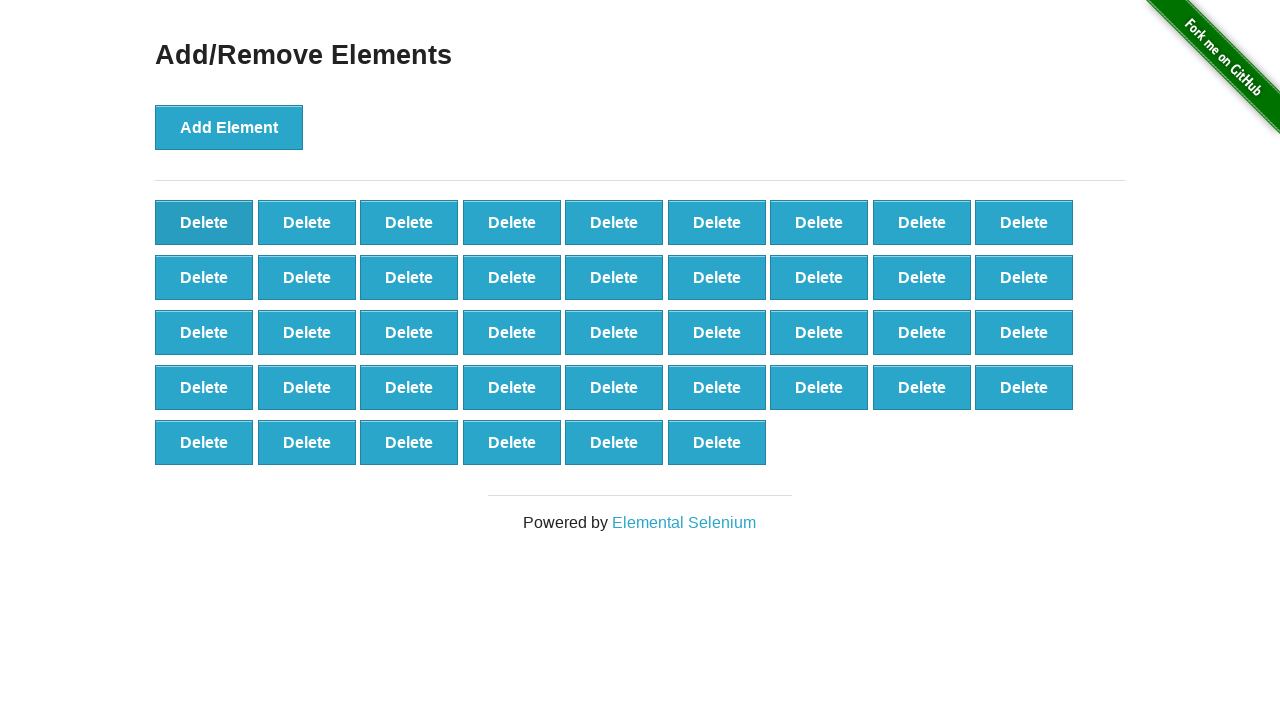

Clicked delete button (iteration 9/50) at (204, 222) on [onclick='deleteElement()'] >> nth=0
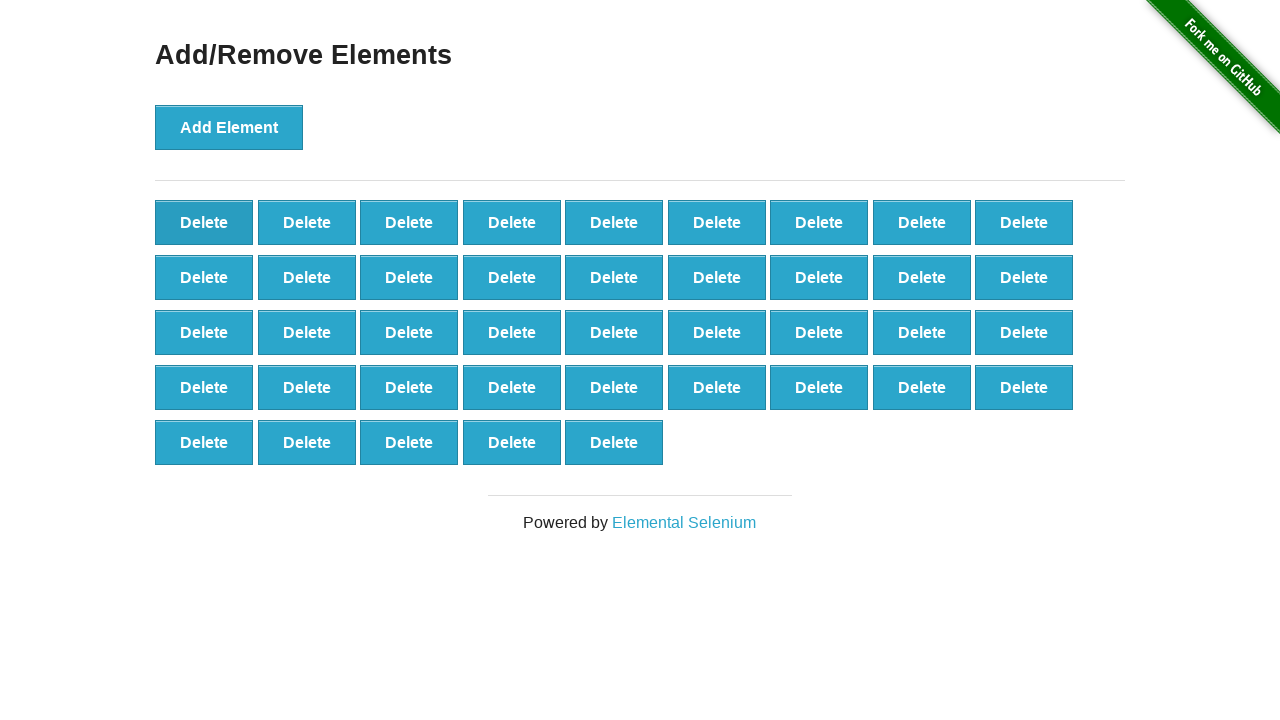

Clicked delete button (iteration 10/50) at (204, 222) on [onclick='deleteElement()'] >> nth=0
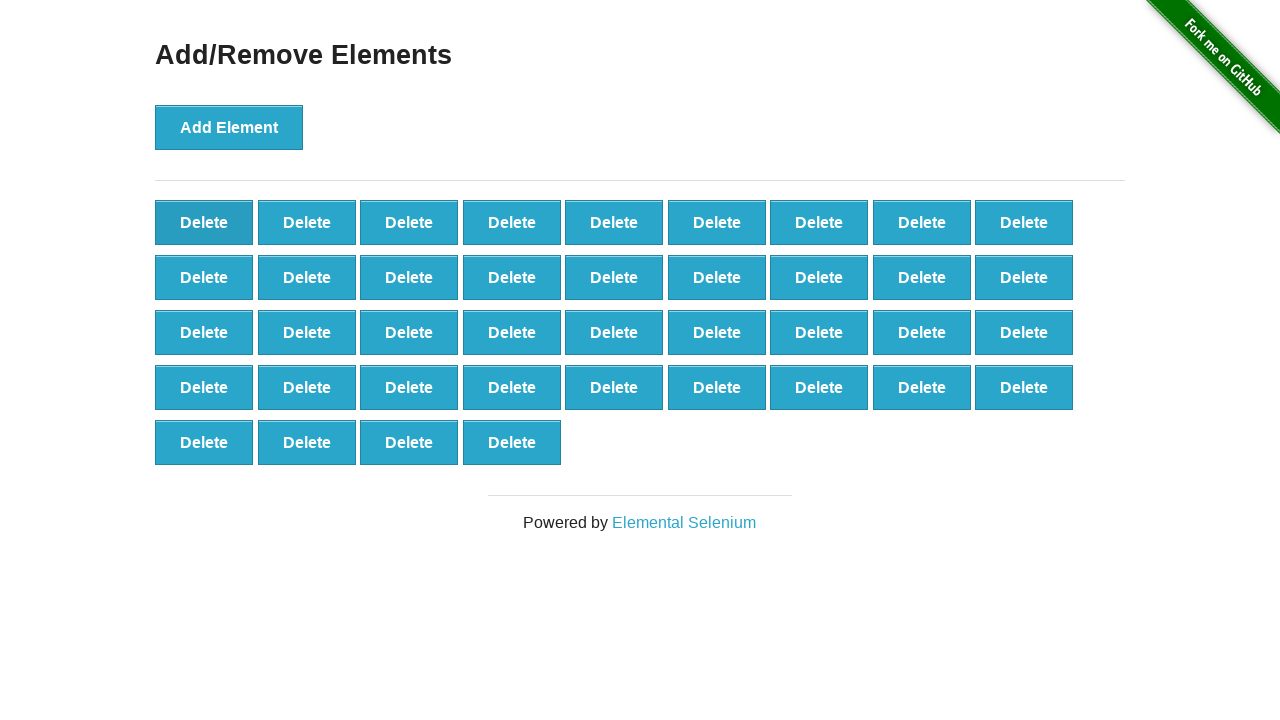

Clicked delete button (iteration 11/50) at (204, 222) on [onclick='deleteElement()'] >> nth=0
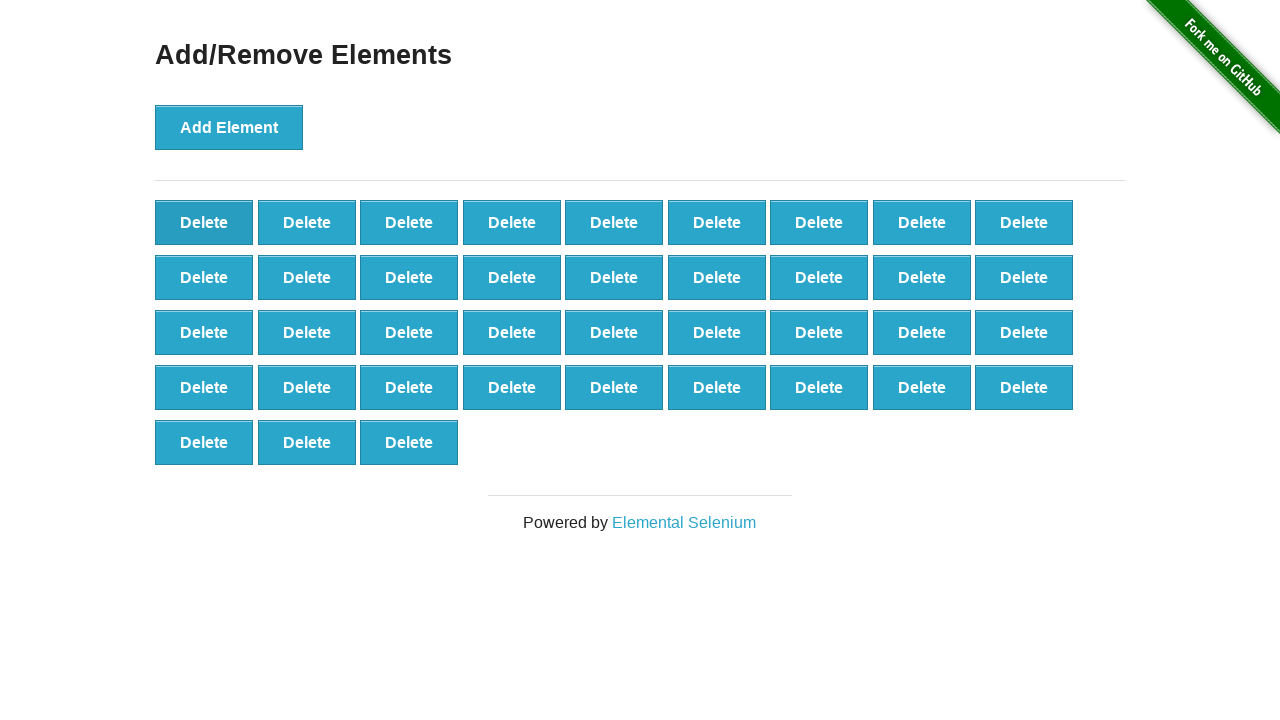

Clicked delete button (iteration 12/50) at (204, 222) on [onclick='deleteElement()'] >> nth=0
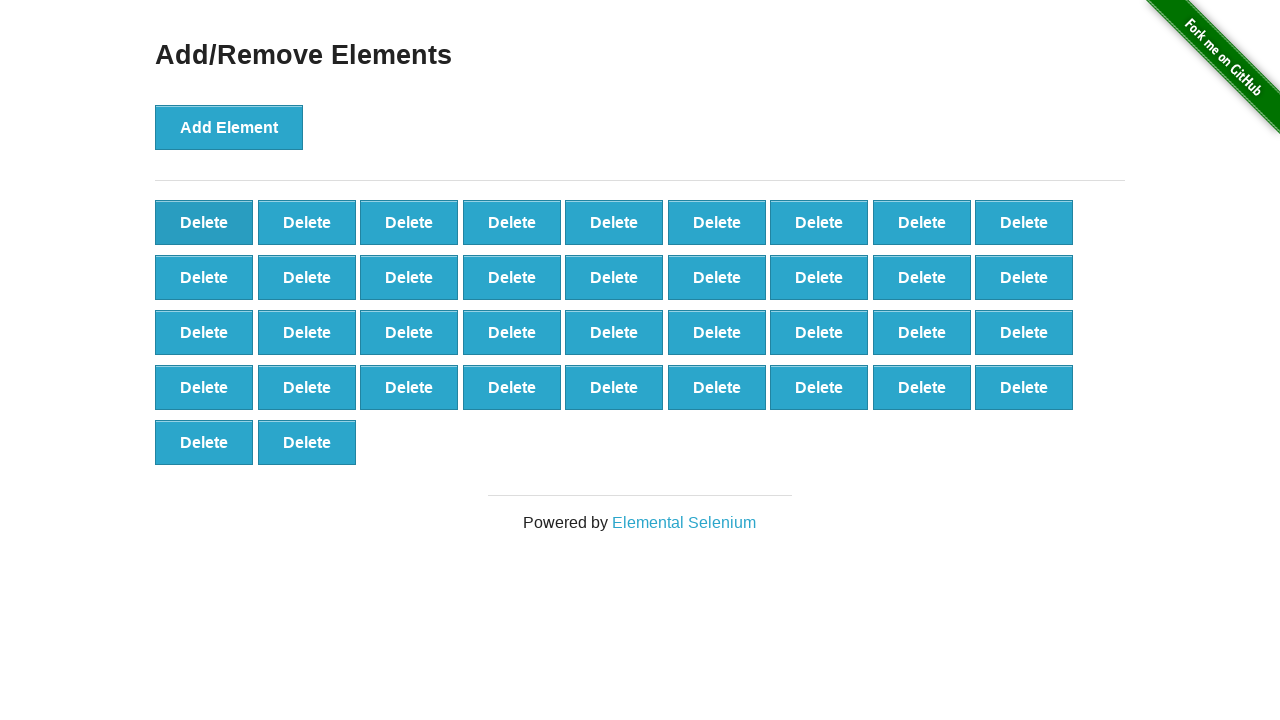

Clicked delete button (iteration 13/50) at (204, 222) on [onclick='deleteElement()'] >> nth=0
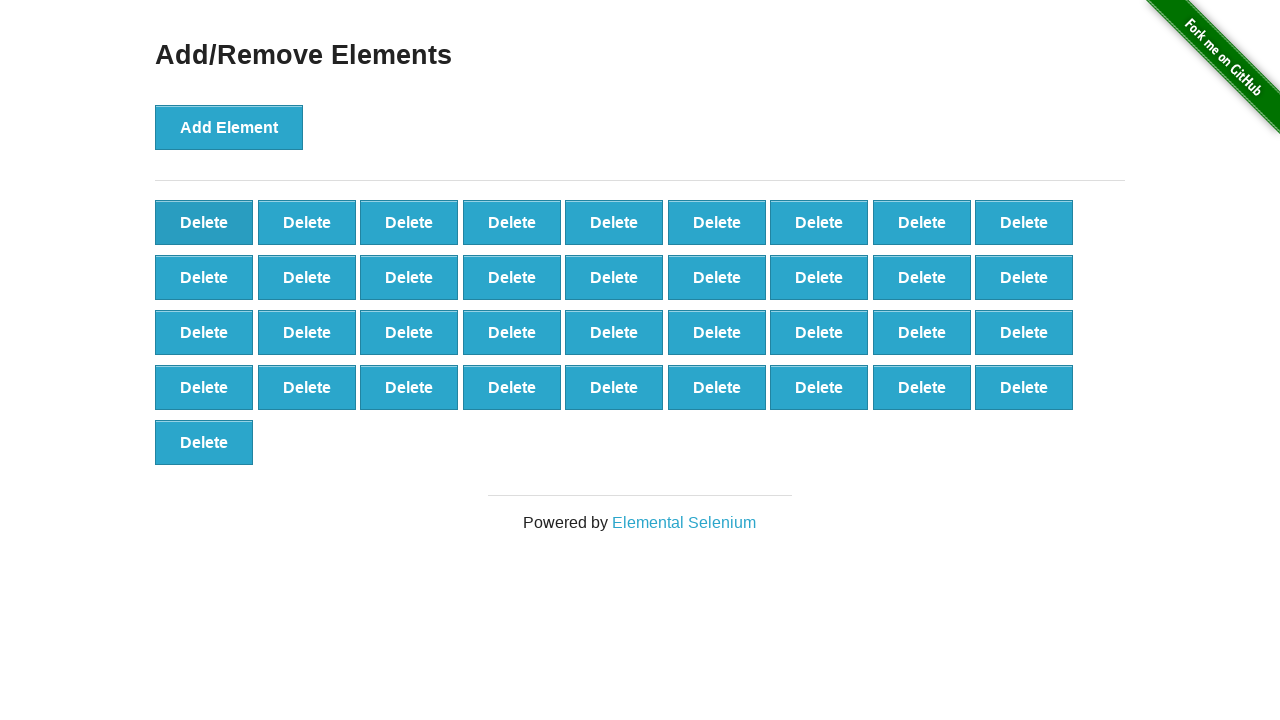

Clicked delete button (iteration 14/50) at (204, 222) on [onclick='deleteElement()'] >> nth=0
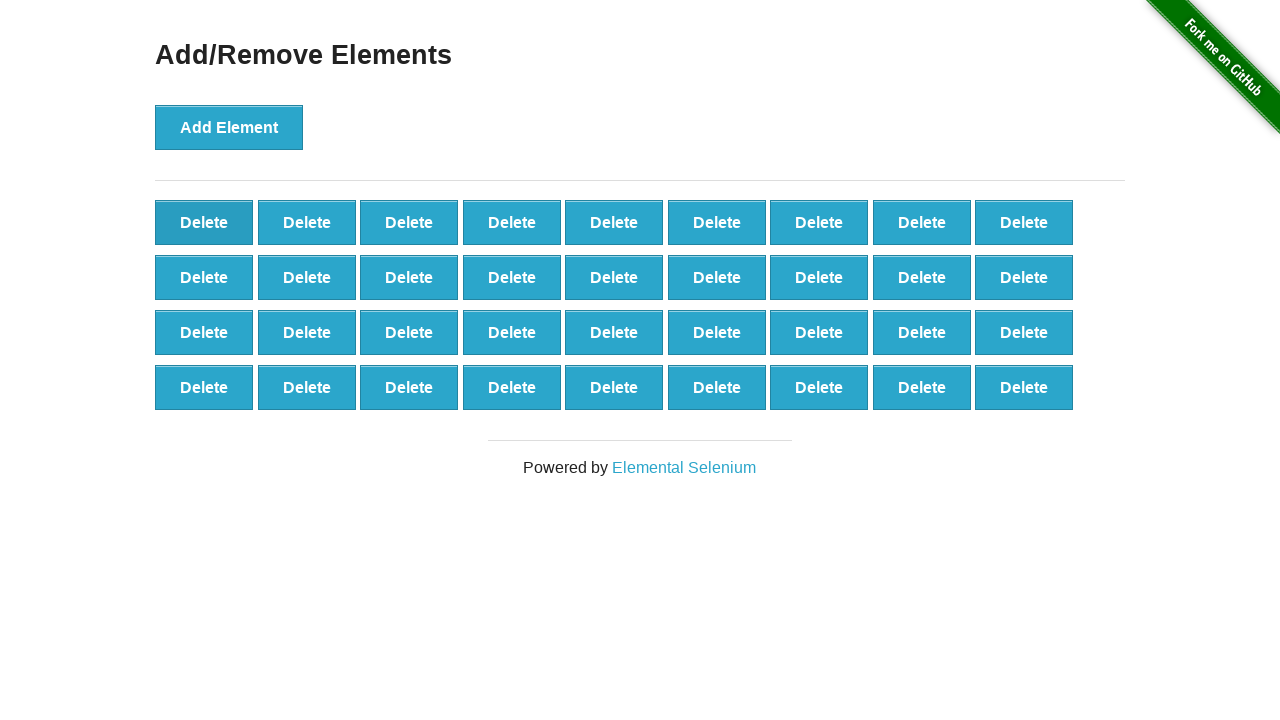

Clicked delete button (iteration 15/50) at (204, 222) on [onclick='deleteElement()'] >> nth=0
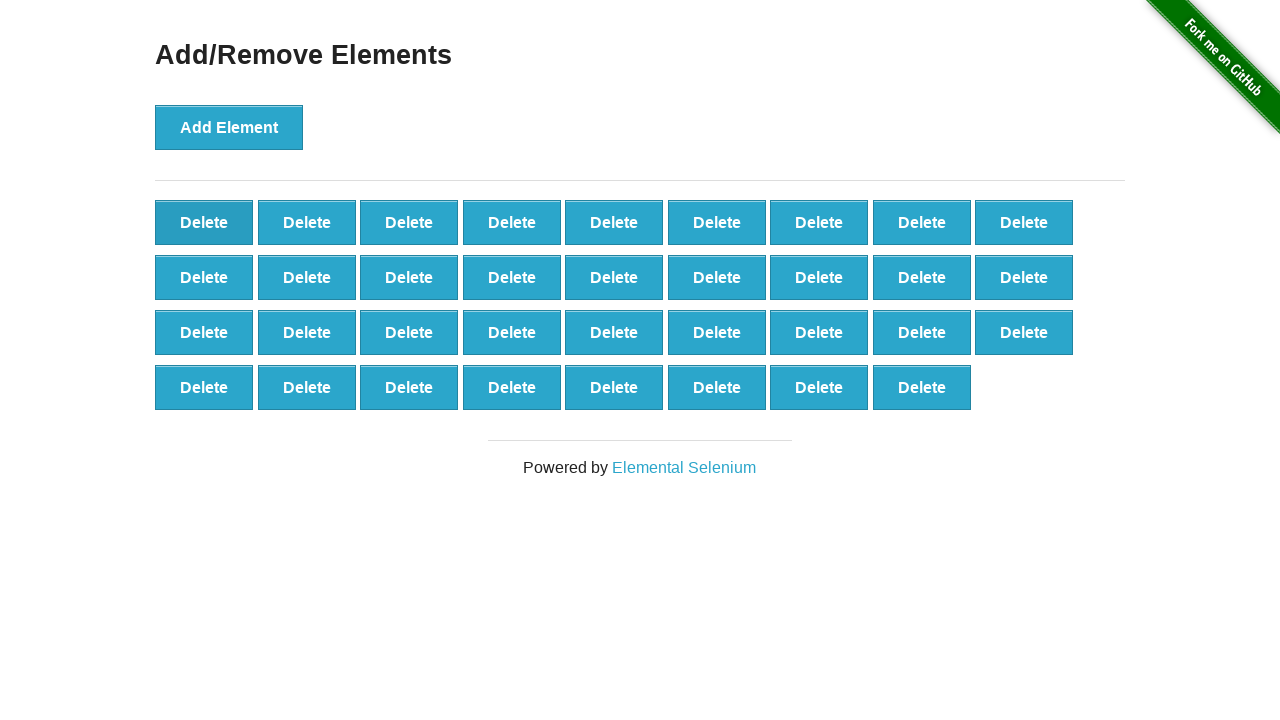

Clicked delete button (iteration 16/50) at (204, 222) on [onclick='deleteElement()'] >> nth=0
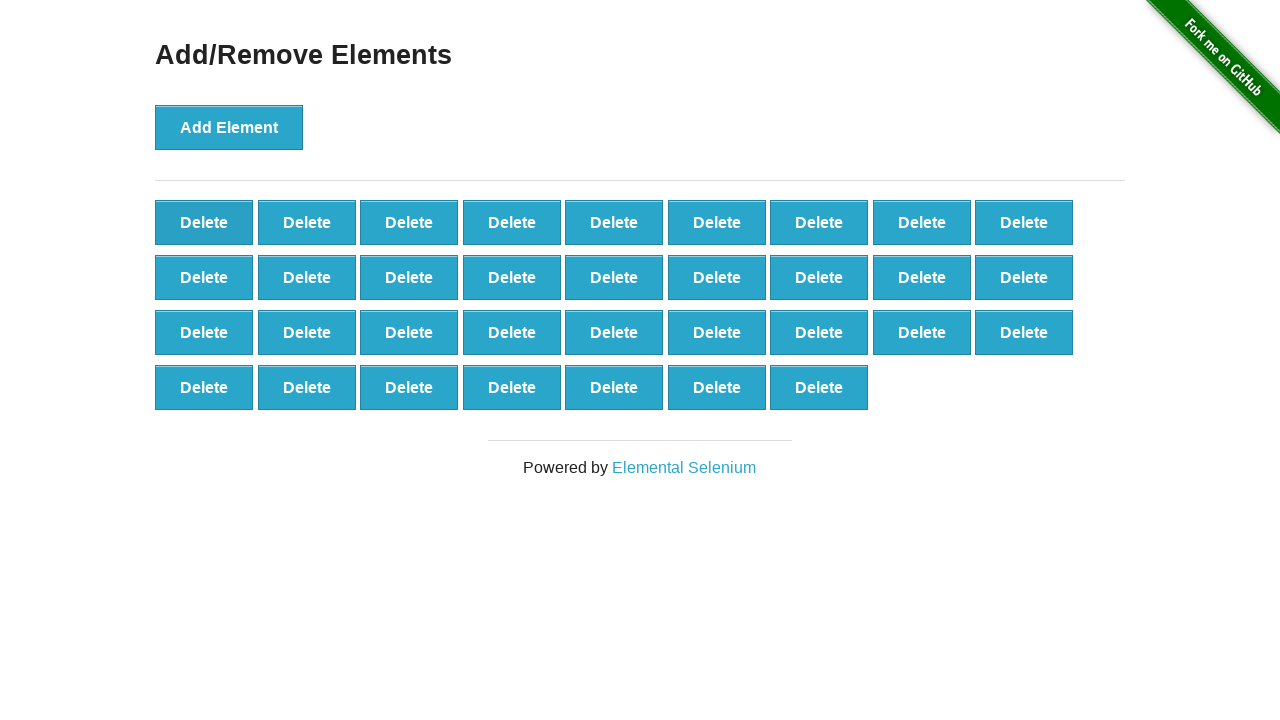

Clicked delete button (iteration 17/50) at (204, 222) on [onclick='deleteElement()'] >> nth=0
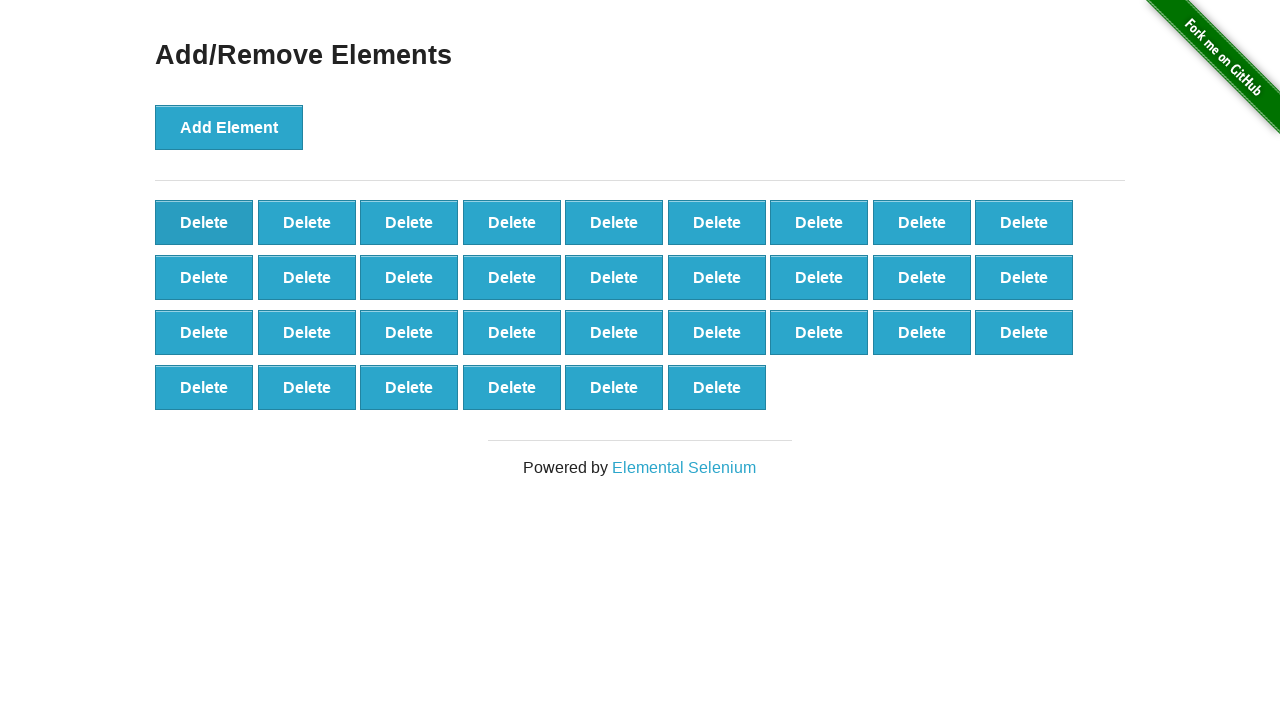

Clicked delete button (iteration 18/50) at (204, 222) on [onclick='deleteElement()'] >> nth=0
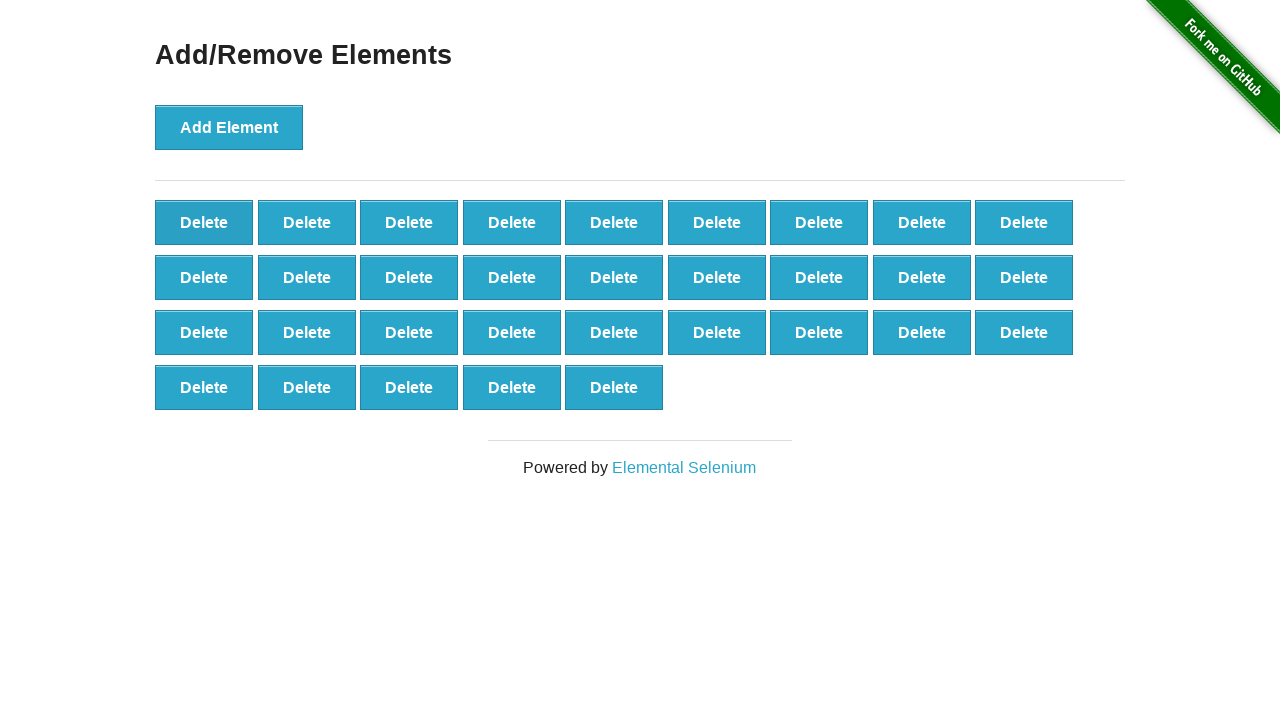

Clicked delete button (iteration 19/50) at (204, 222) on [onclick='deleteElement()'] >> nth=0
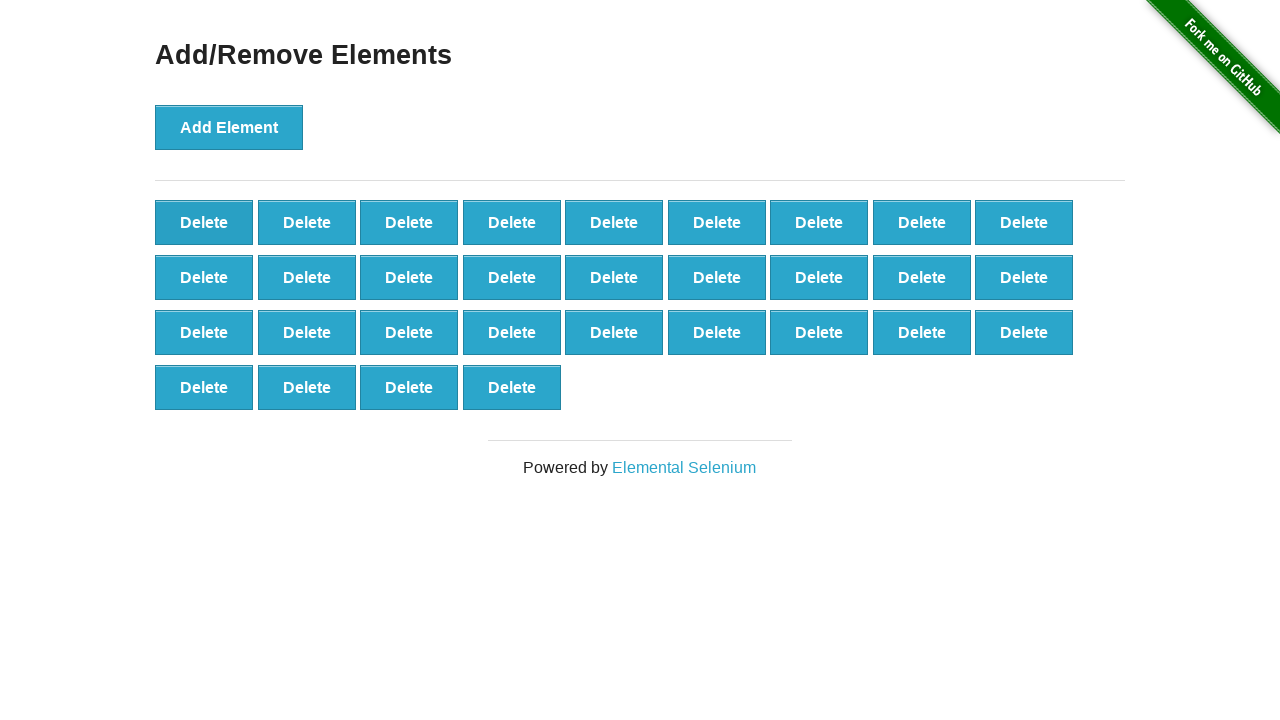

Clicked delete button (iteration 20/50) at (204, 222) on [onclick='deleteElement()'] >> nth=0
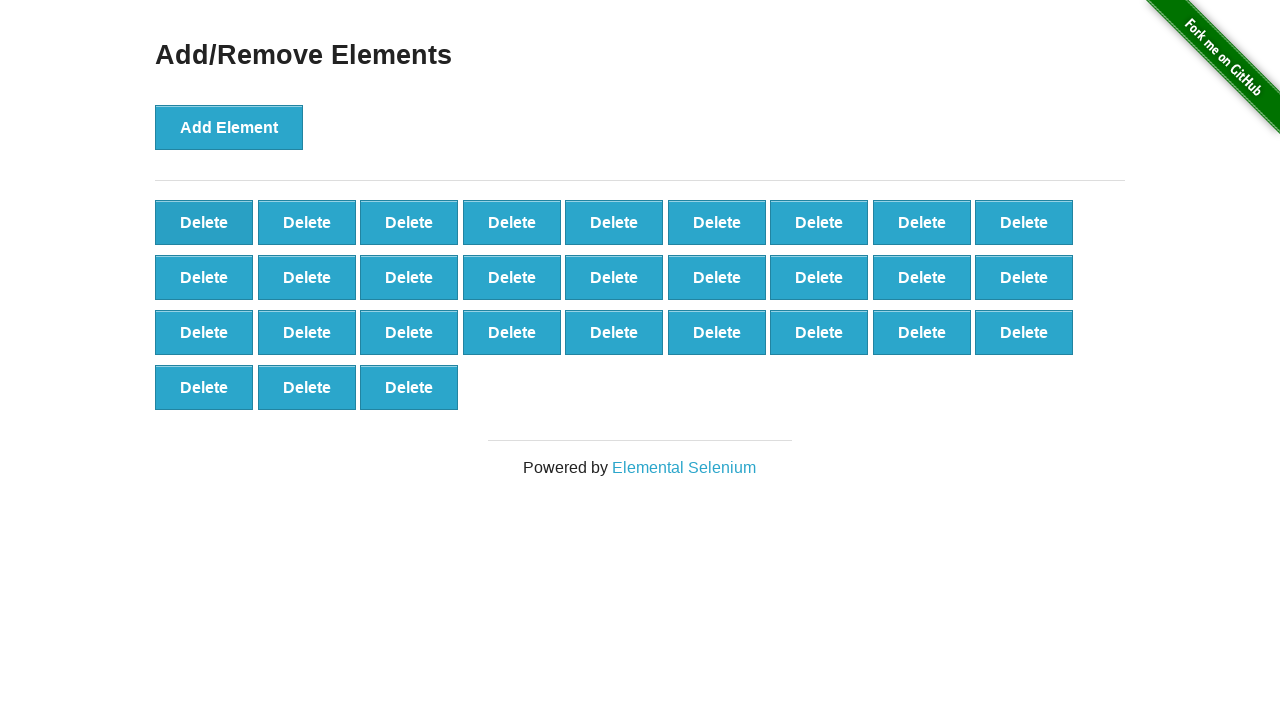

Clicked delete button (iteration 21/50) at (204, 222) on [onclick='deleteElement()'] >> nth=0
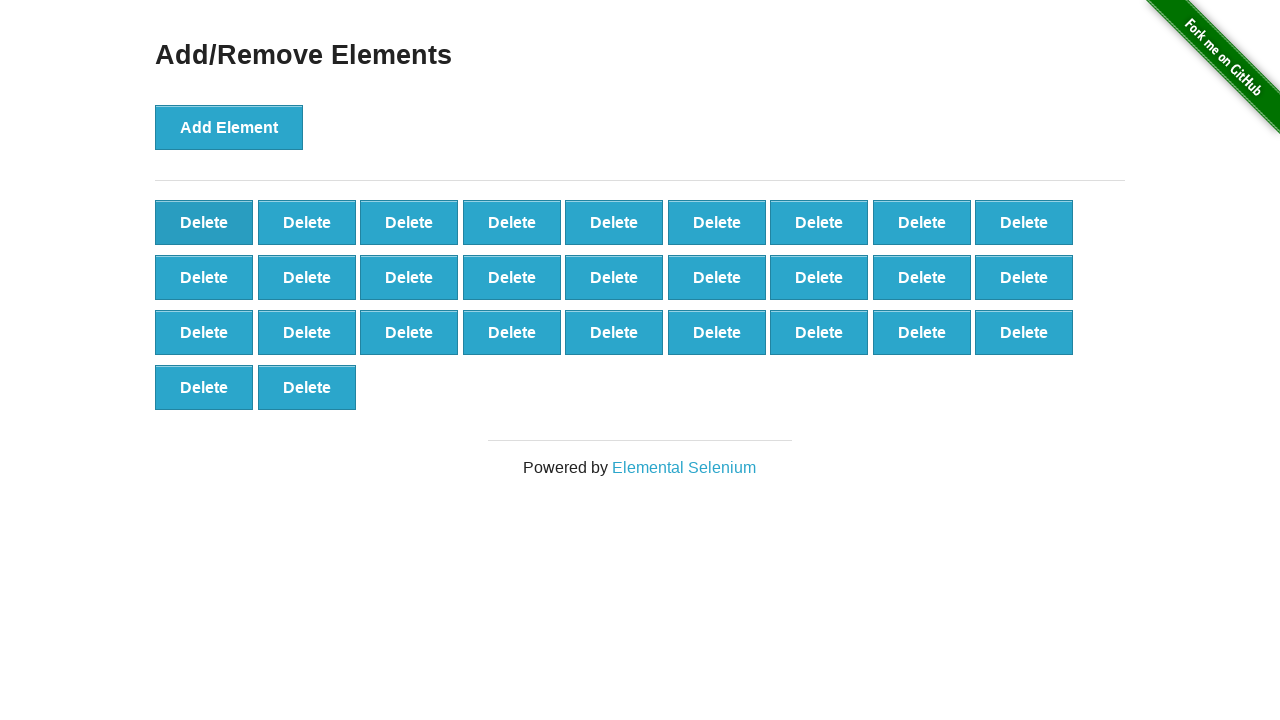

Clicked delete button (iteration 22/50) at (204, 222) on [onclick='deleteElement()'] >> nth=0
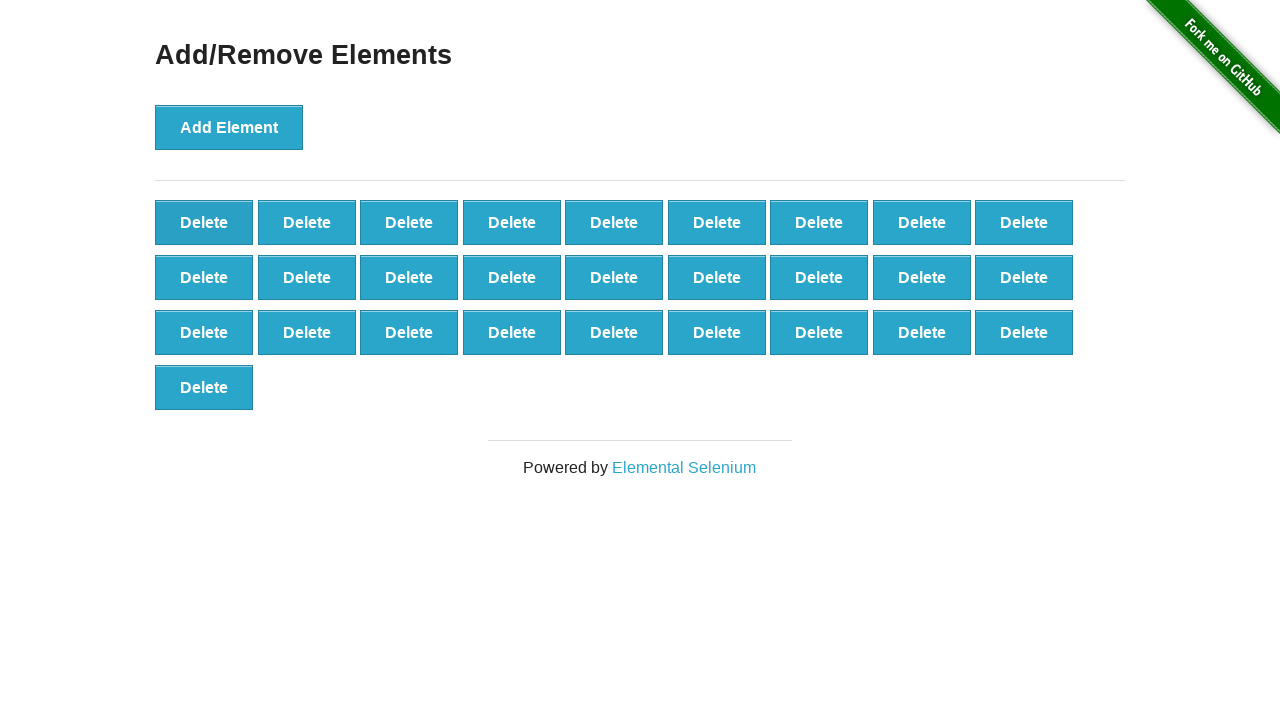

Clicked delete button (iteration 23/50) at (204, 222) on [onclick='deleteElement()'] >> nth=0
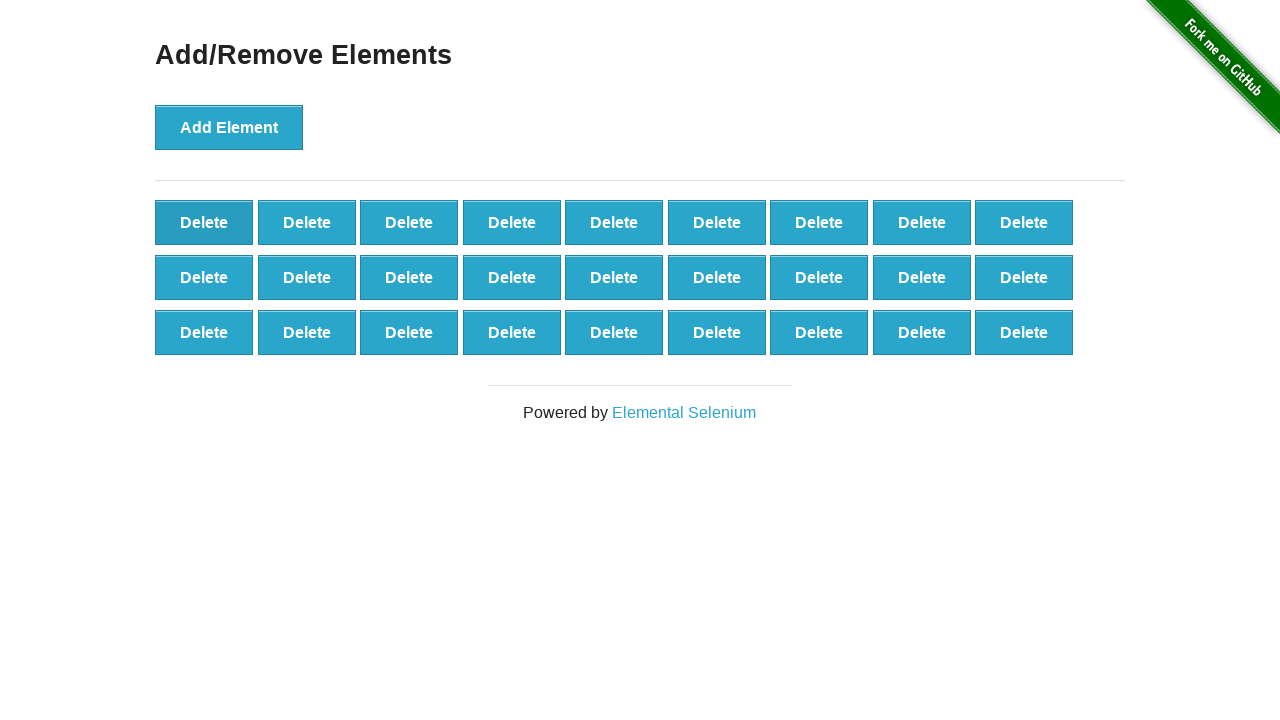

Clicked delete button (iteration 24/50) at (204, 222) on [onclick='deleteElement()'] >> nth=0
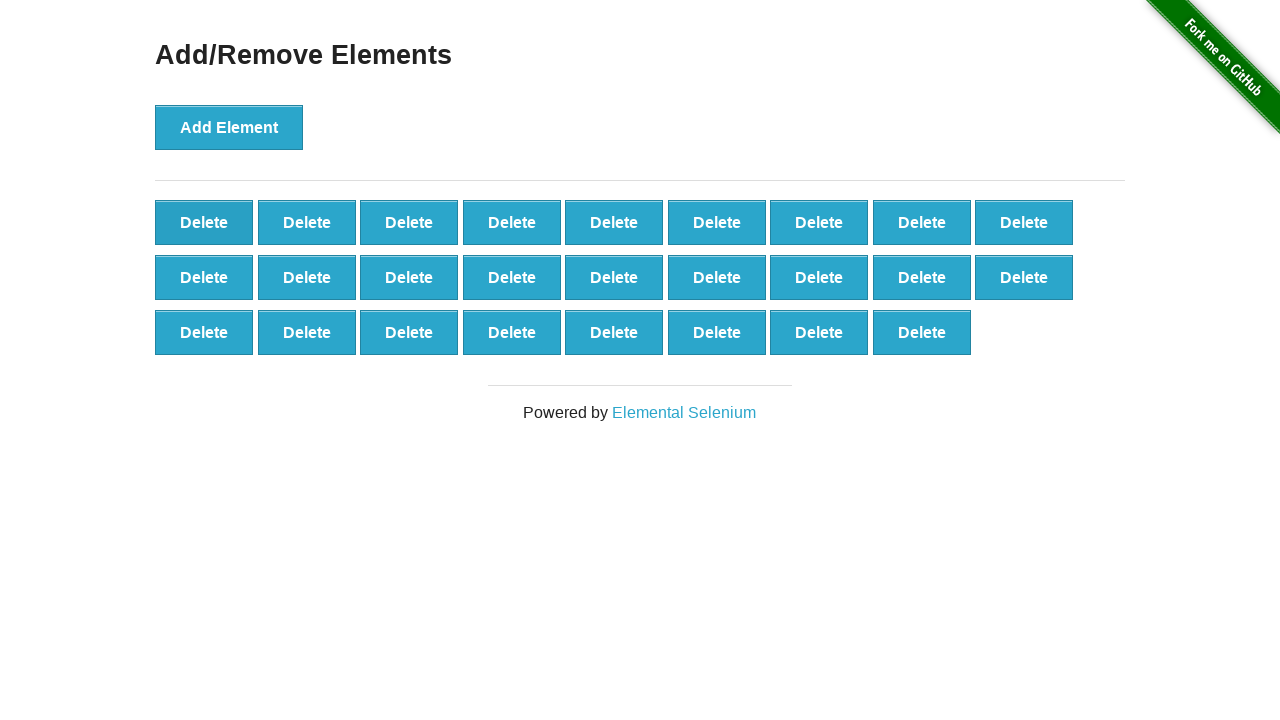

Clicked delete button (iteration 25/50) at (204, 222) on [onclick='deleteElement()'] >> nth=0
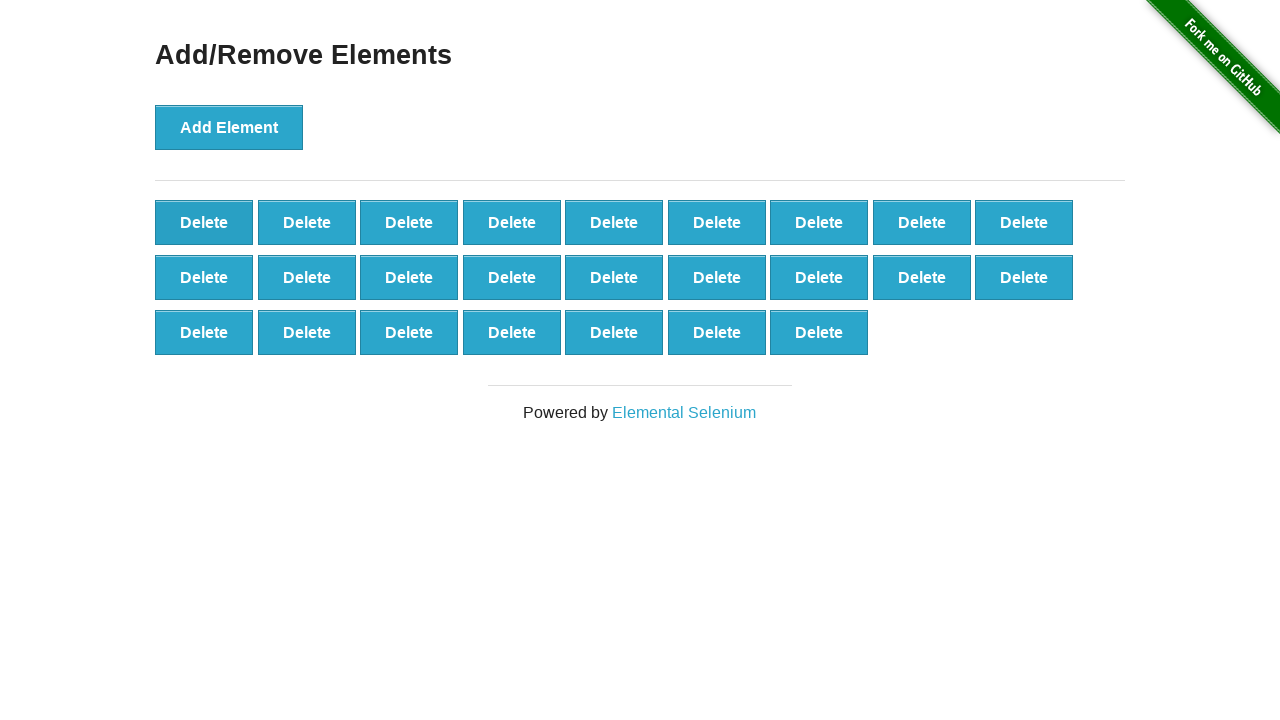

Clicked delete button (iteration 26/50) at (204, 222) on [onclick='deleteElement()'] >> nth=0
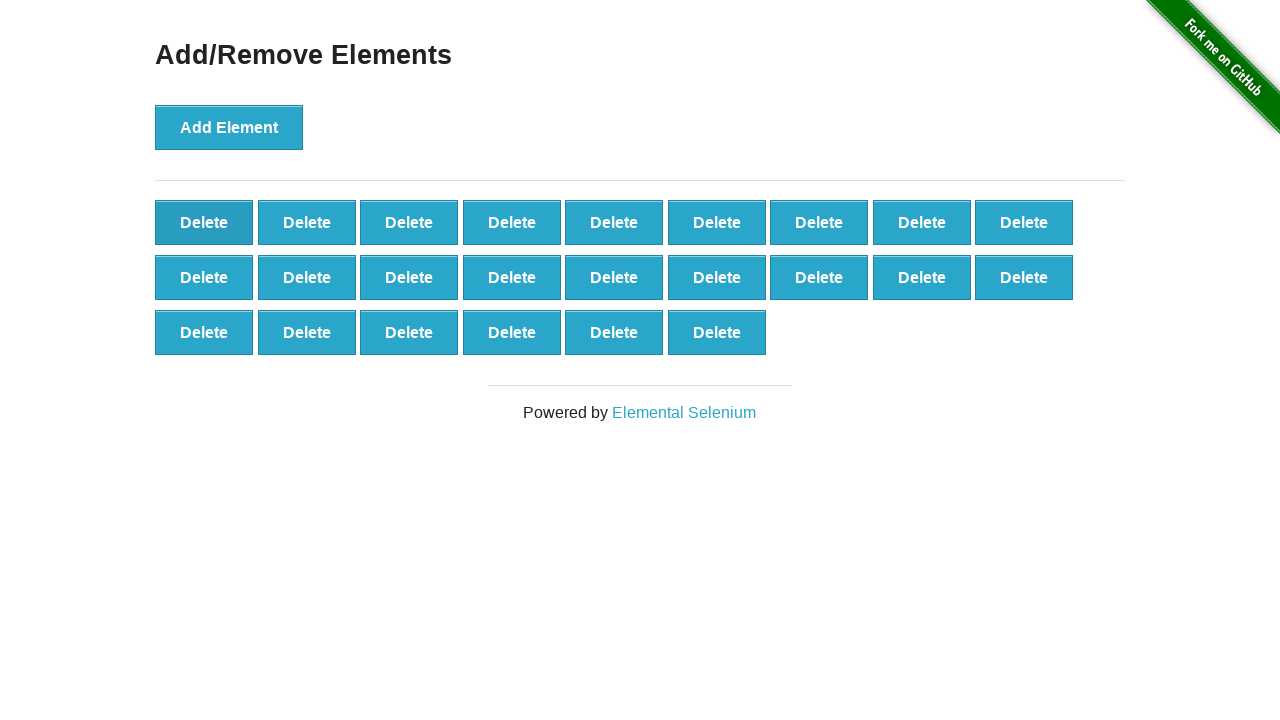

Clicked delete button (iteration 27/50) at (204, 222) on [onclick='deleteElement()'] >> nth=0
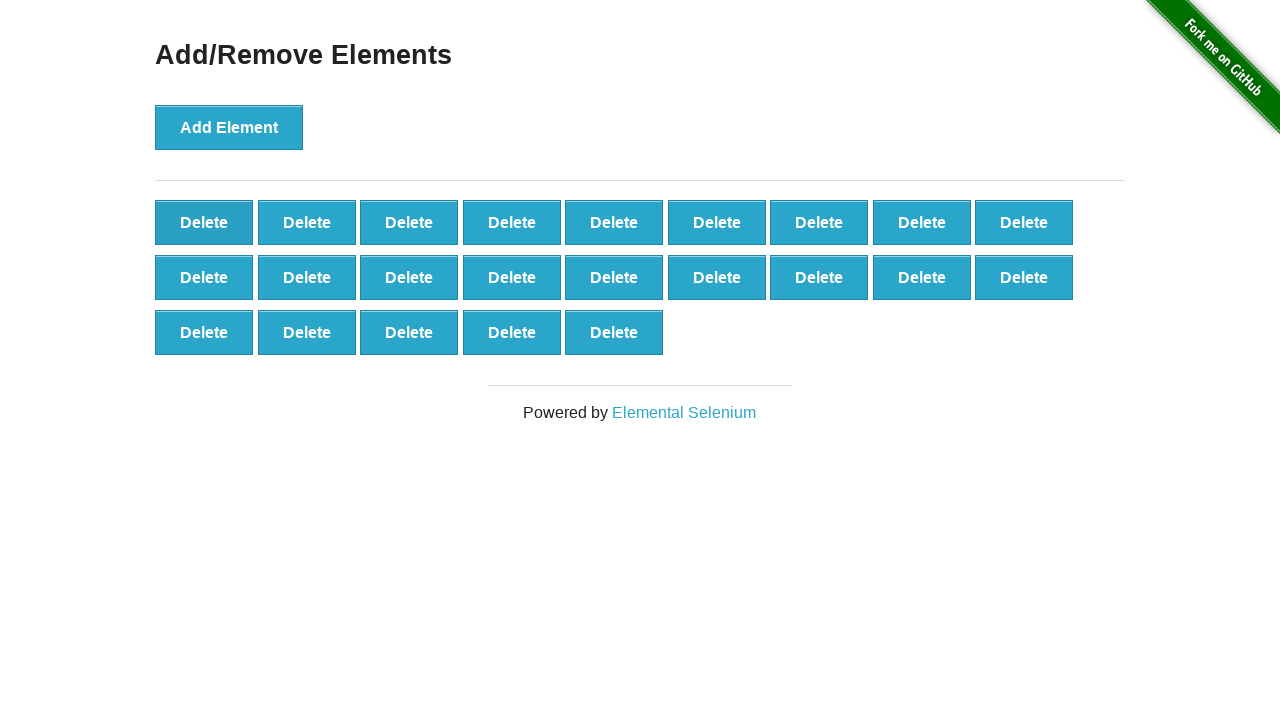

Clicked delete button (iteration 28/50) at (204, 222) on [onclick='deleteElement()'] >> nth=0
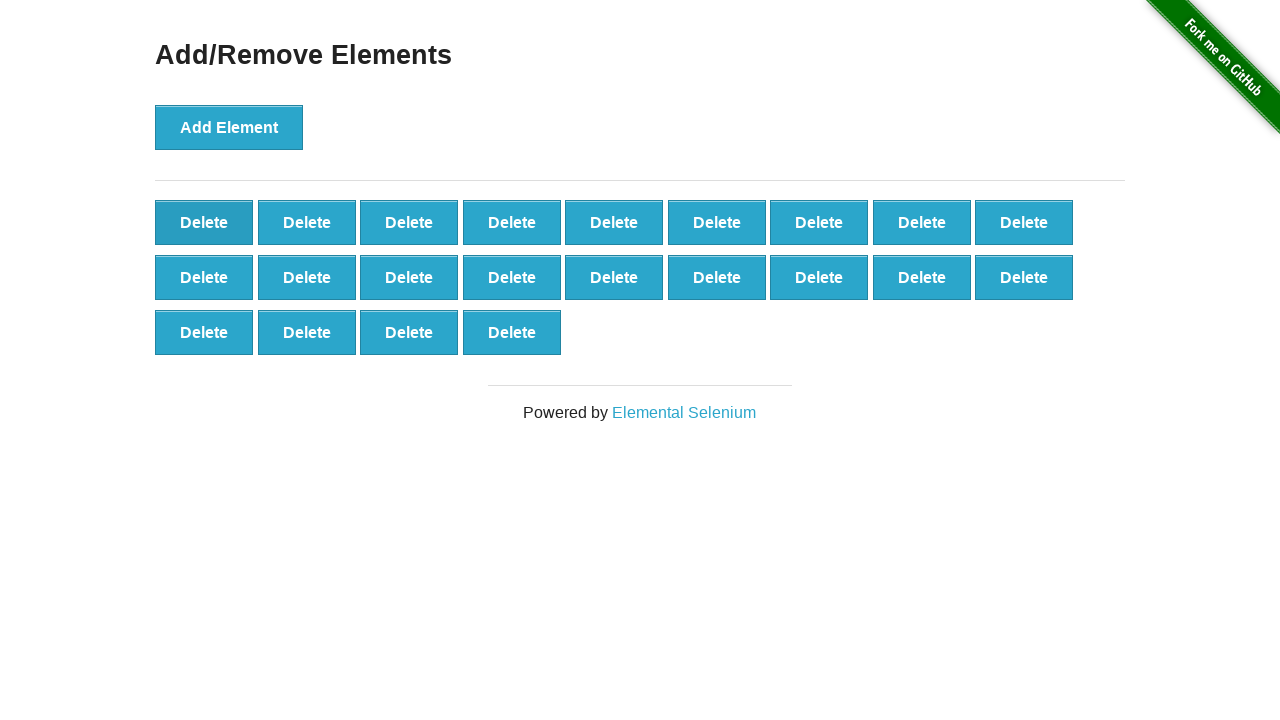

Clicked delete button (iteration 29/50) at (204, 222) on [onclick='deleteElement()'] >> nth=0
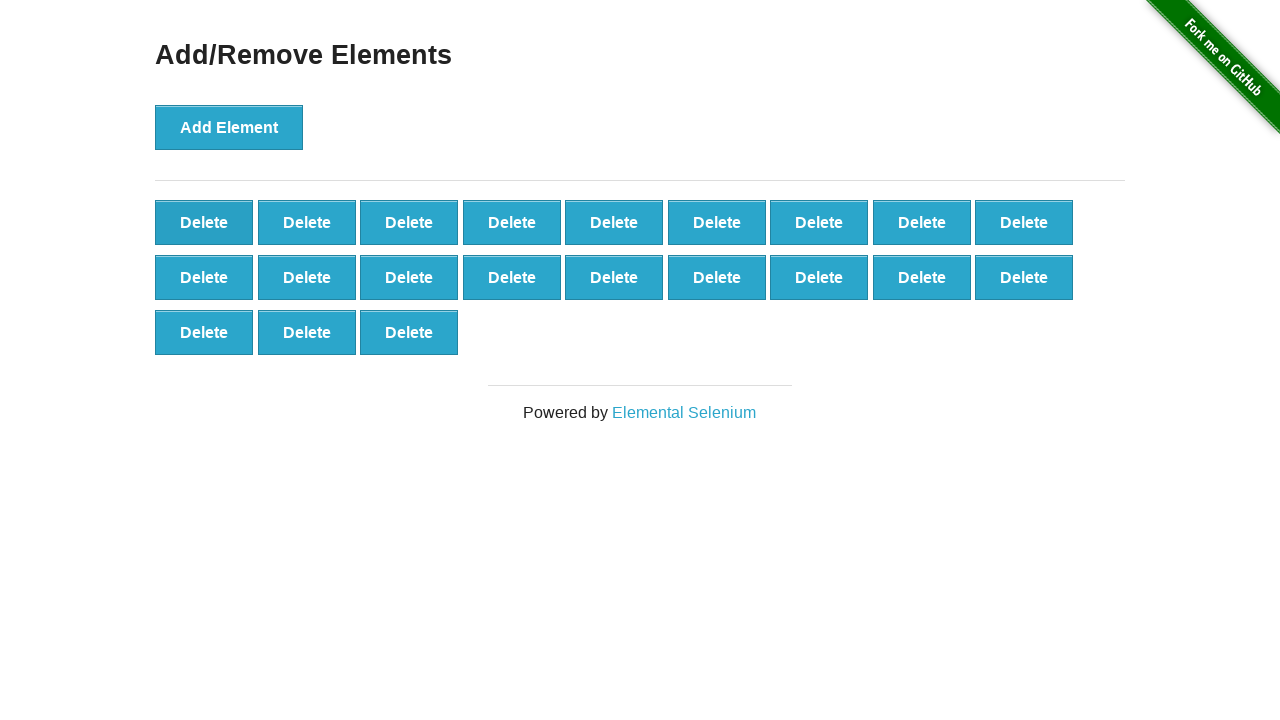

Clicked delete button (iteration 30/50) at (204, 222) on [onclick='deleteElement()'] >> nth=0
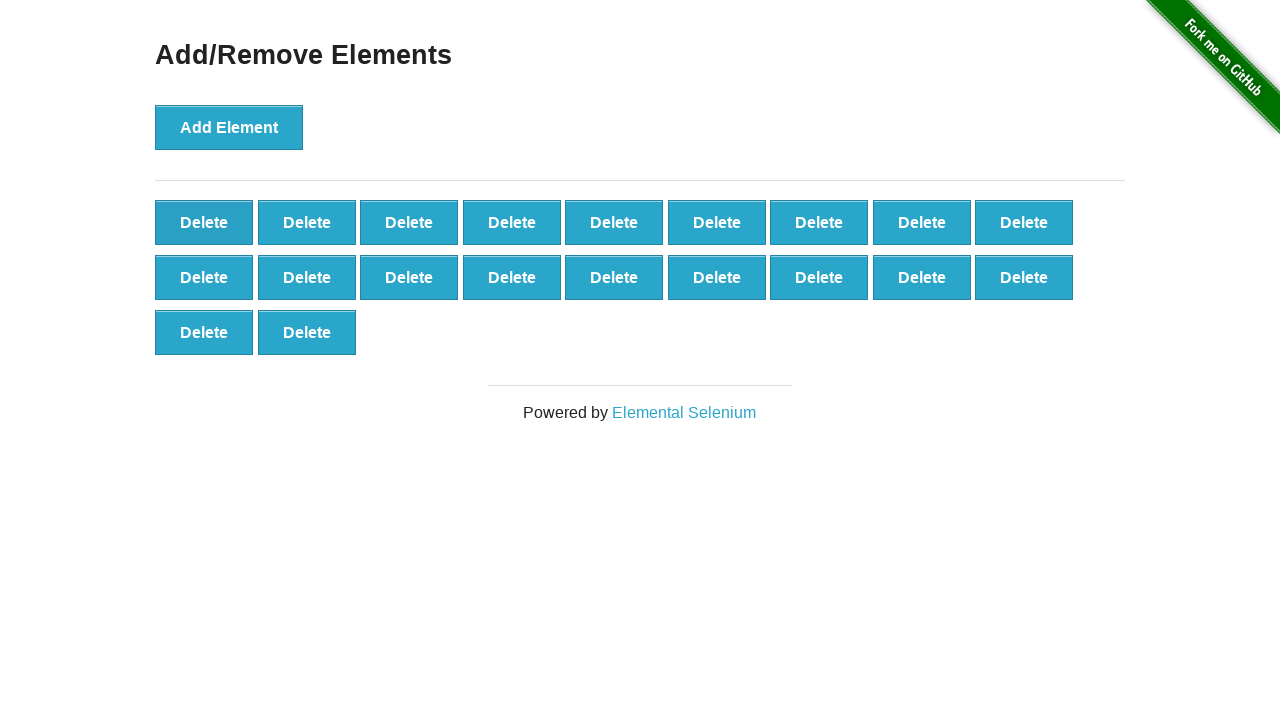

Clicked delete button (iteration 31/50) at (204, 222) on [onclick='deleteElement()'] >> nth=0
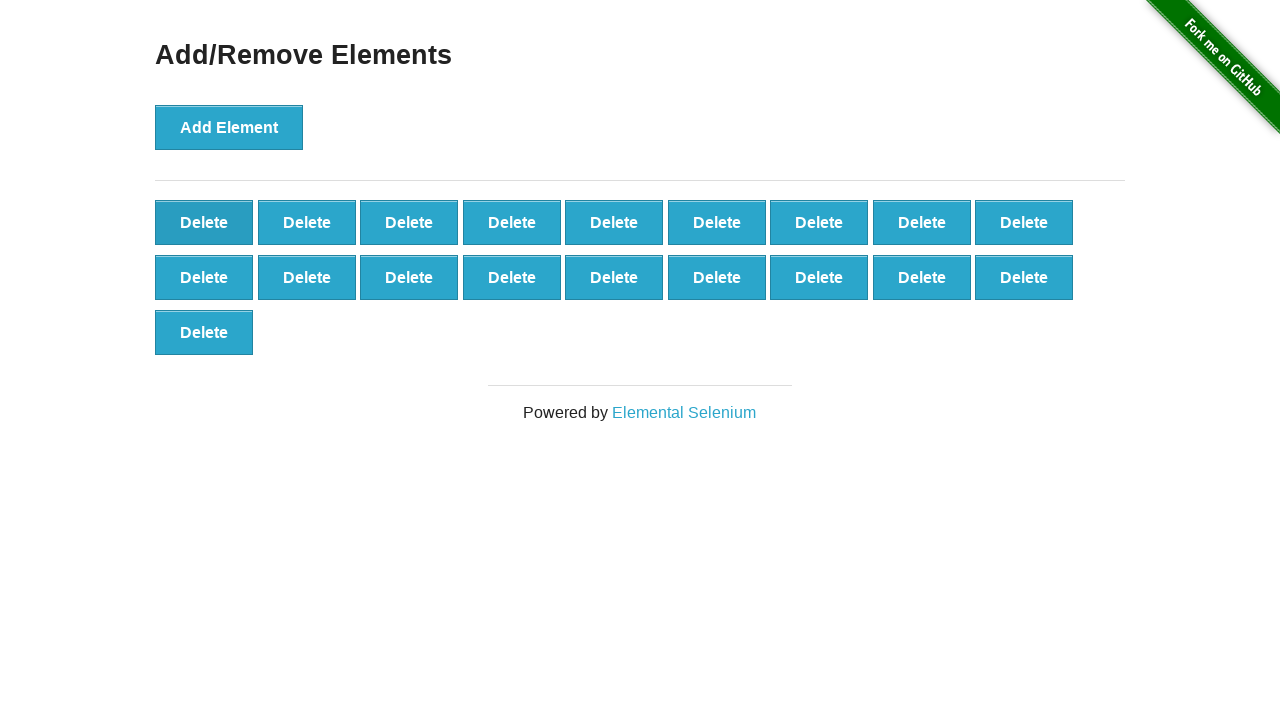

Clicked delete button (iteration 32/50) at (204, 222) on [onclick='deleteElement()'] >> nth=0
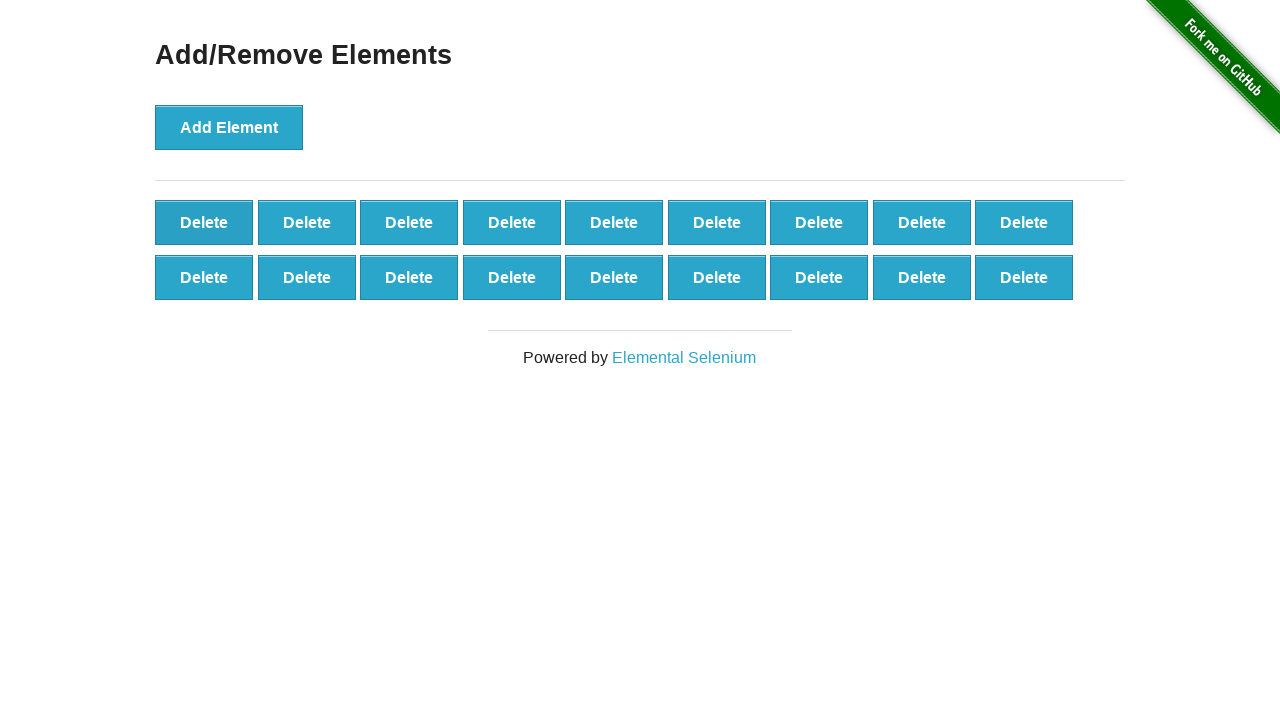

Clicked delete button (iteration 33/50) at (204, 222) on [onclick='deleteElement()'] >> nth=0
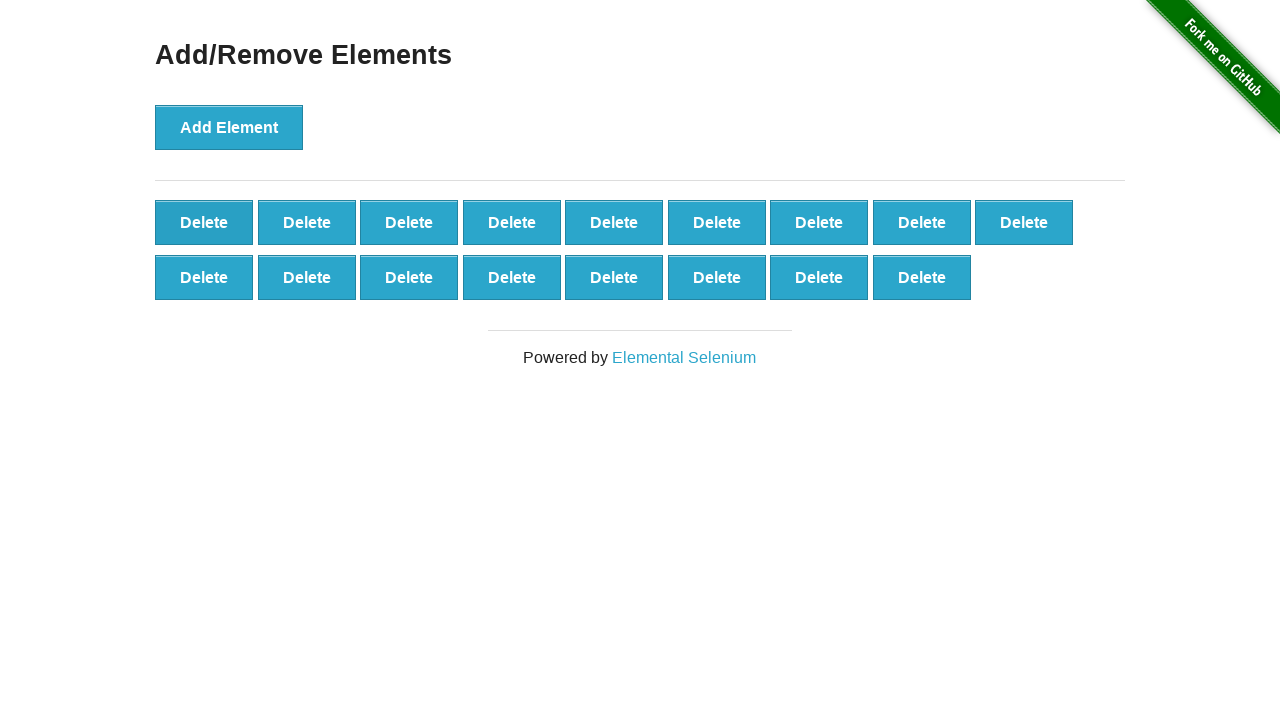

Clicked delete button (iteration 34/50) at (204, 222) on [onclick='deleteElement()'] >> nth=0
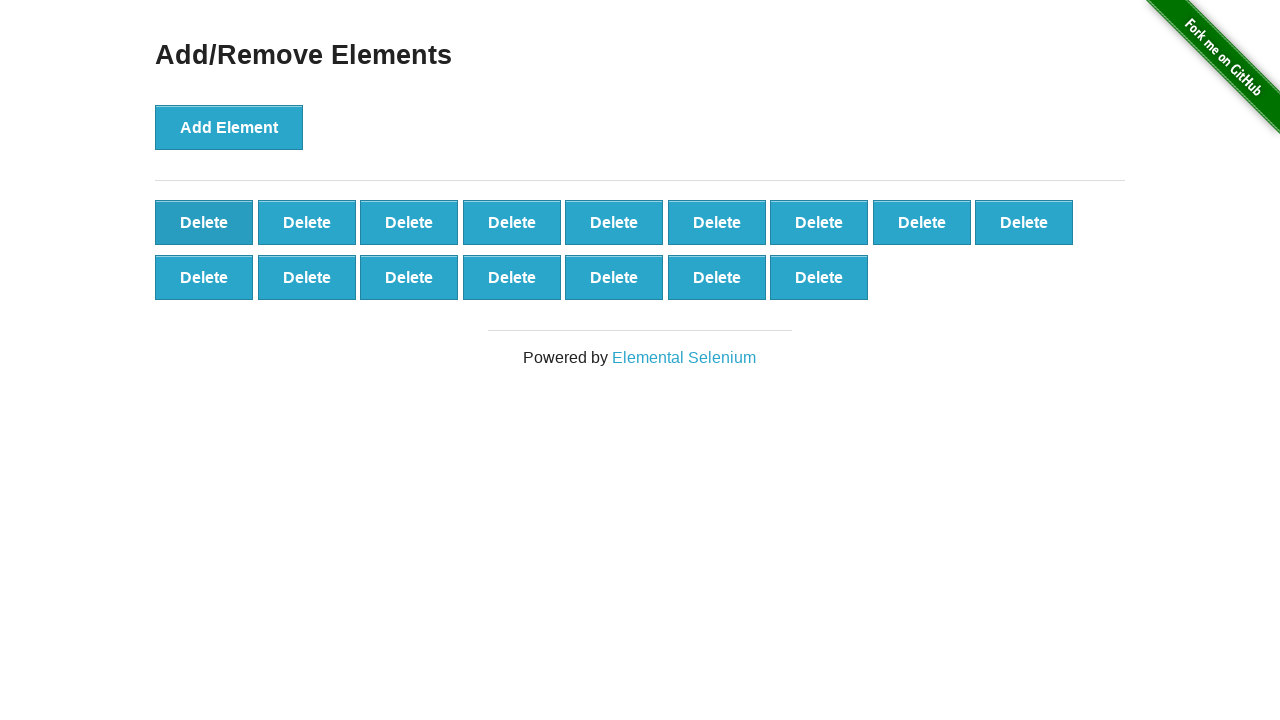

Clicked delete button (iteration 35/50) at (204, 222) on [onclick='deleteElement()'] >> nth=0
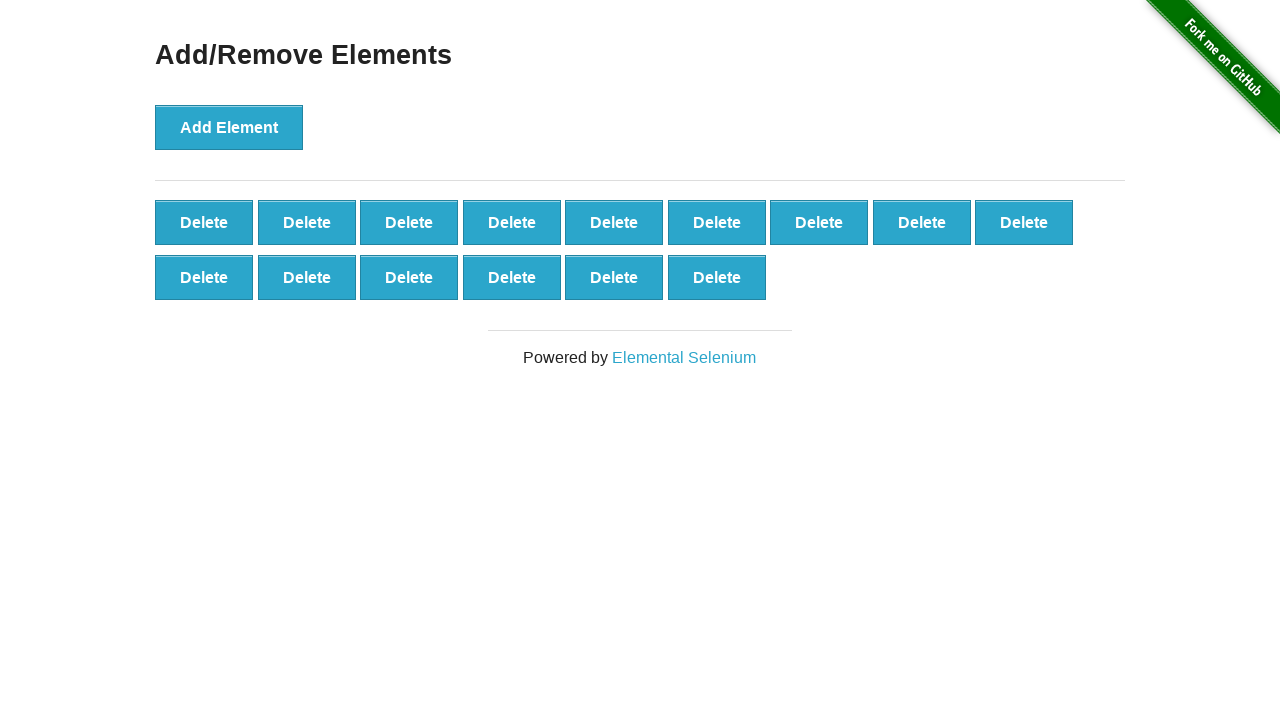

Clicked delete button (iteration 36/50) at (204, 222) on [onclick='deleteElement()'] >> nth=0
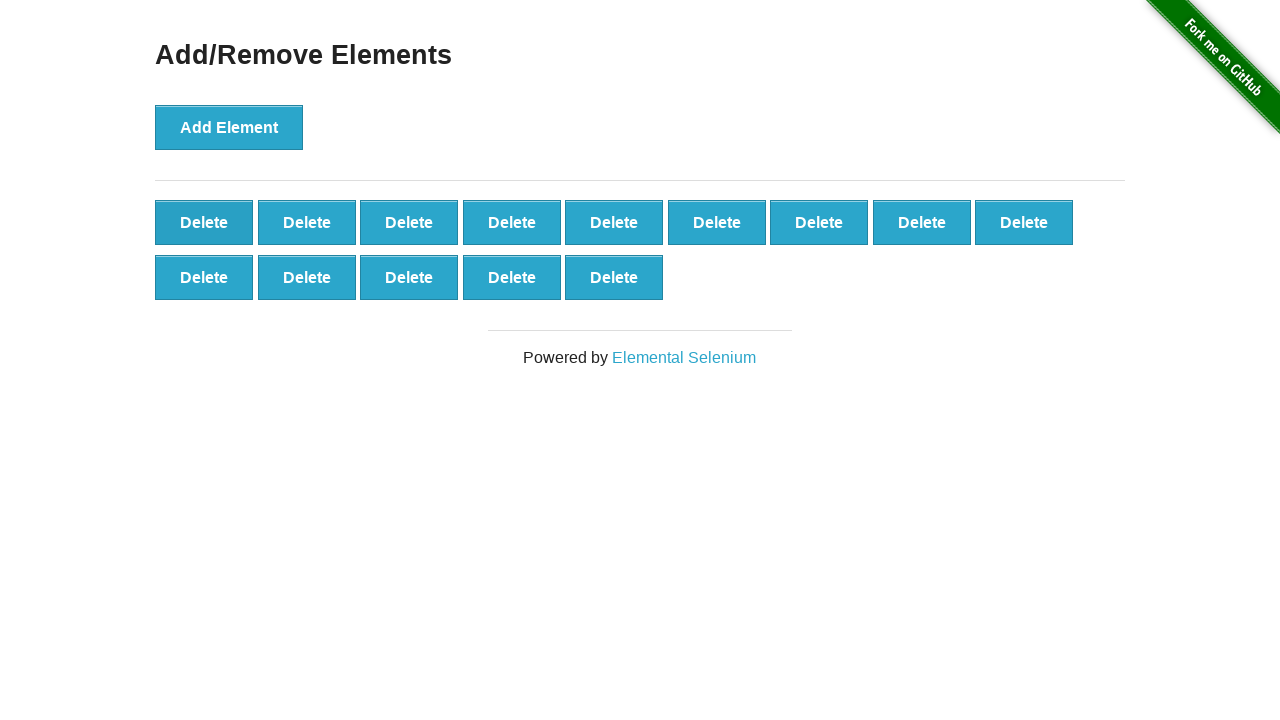

Clicked delete button (iteration 37/50) at (204, 222) on [onclick='deleteElement()'] >> nth=0
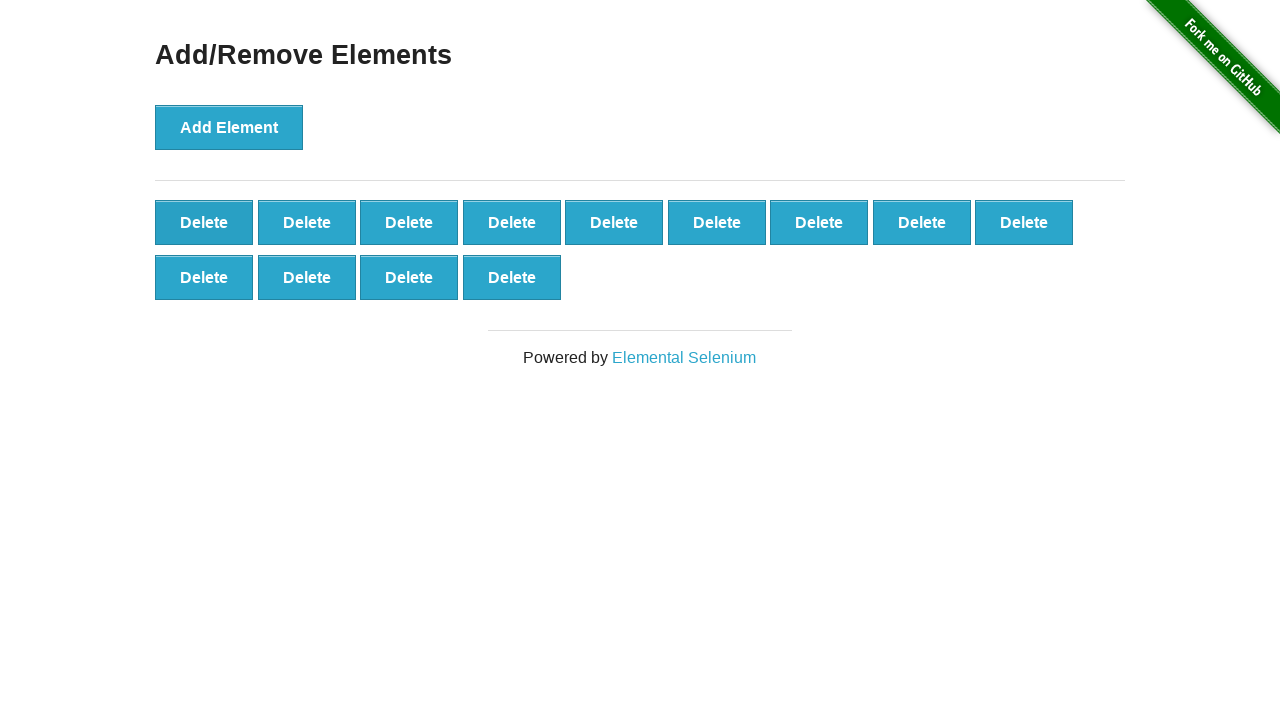

Clicked delete button (iteration 38/50) at (204, 222) on [onclick='deleteElement()'] >> nth=0
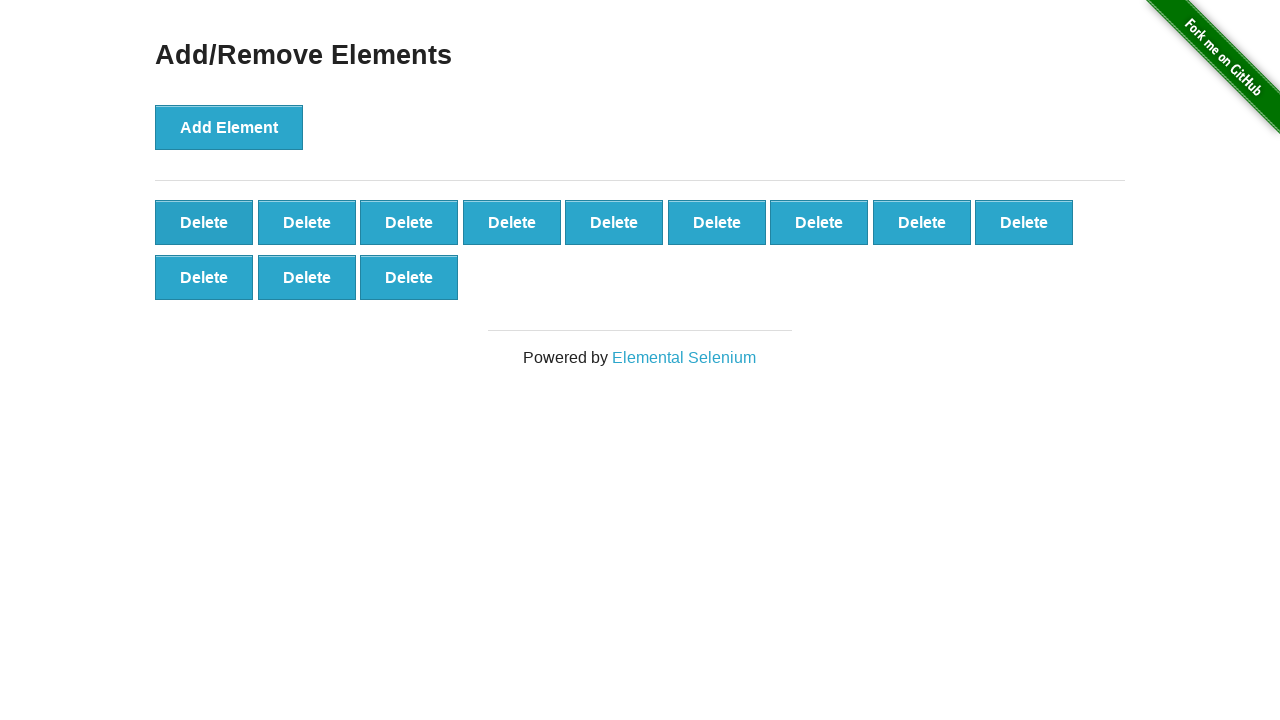

Clicked delete button (iteration 39/50) at (204, 222) on [onclick='deleteElement()'] >> nth=0
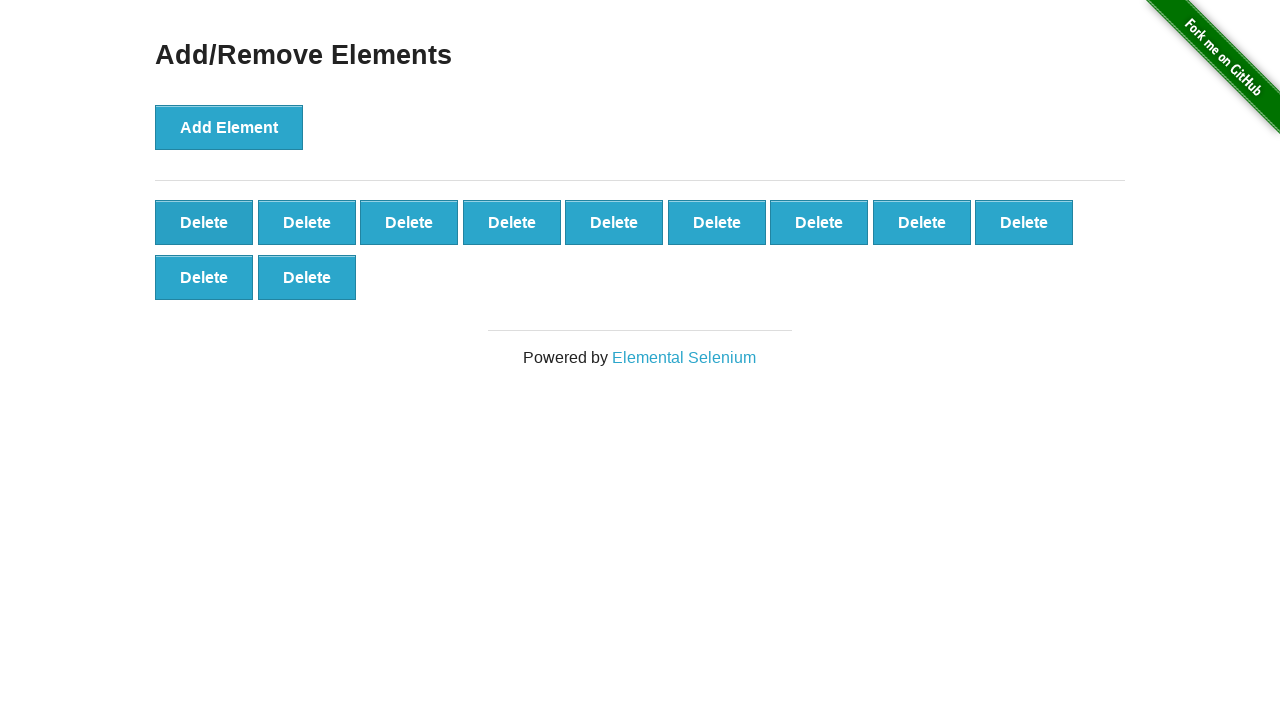

Clicked delete button (iteration 40/50) at (204, 222) on [onclick='deleteElement()'] >> nth=0
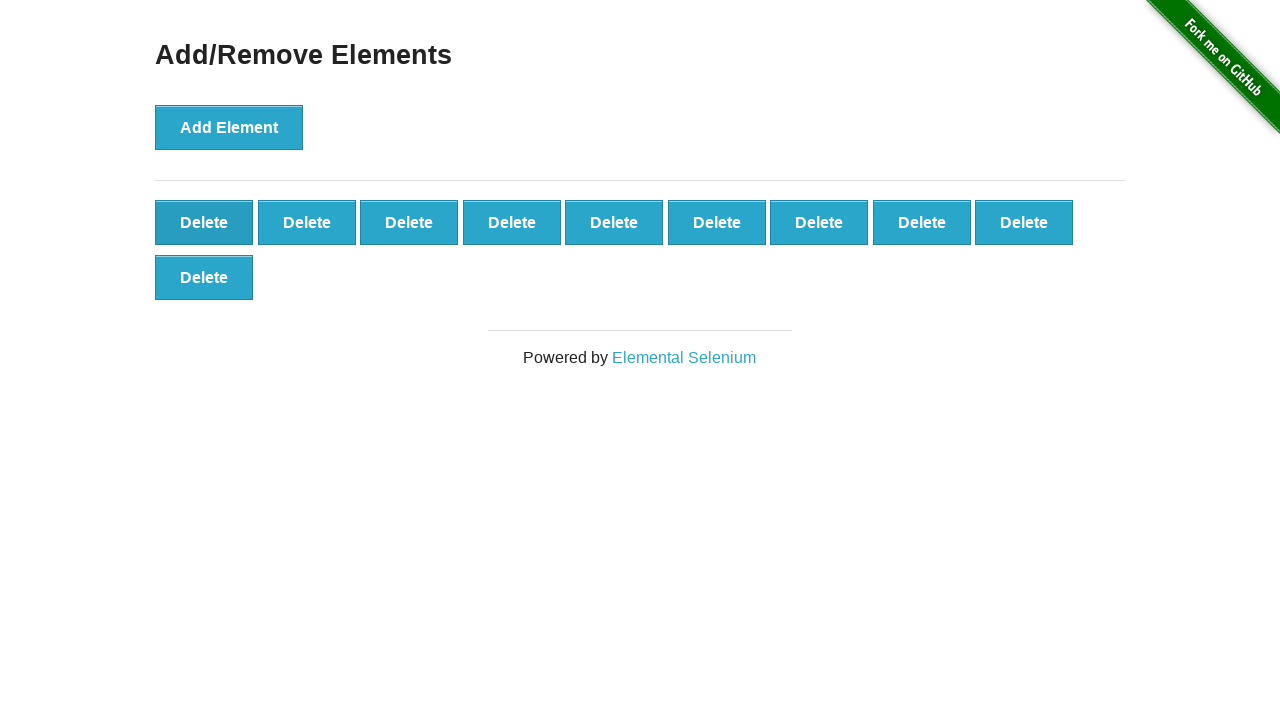

Clicked delete button (iteration 41/50) at (204, 222) on [onclick='deleteElement()'] >> nth=0
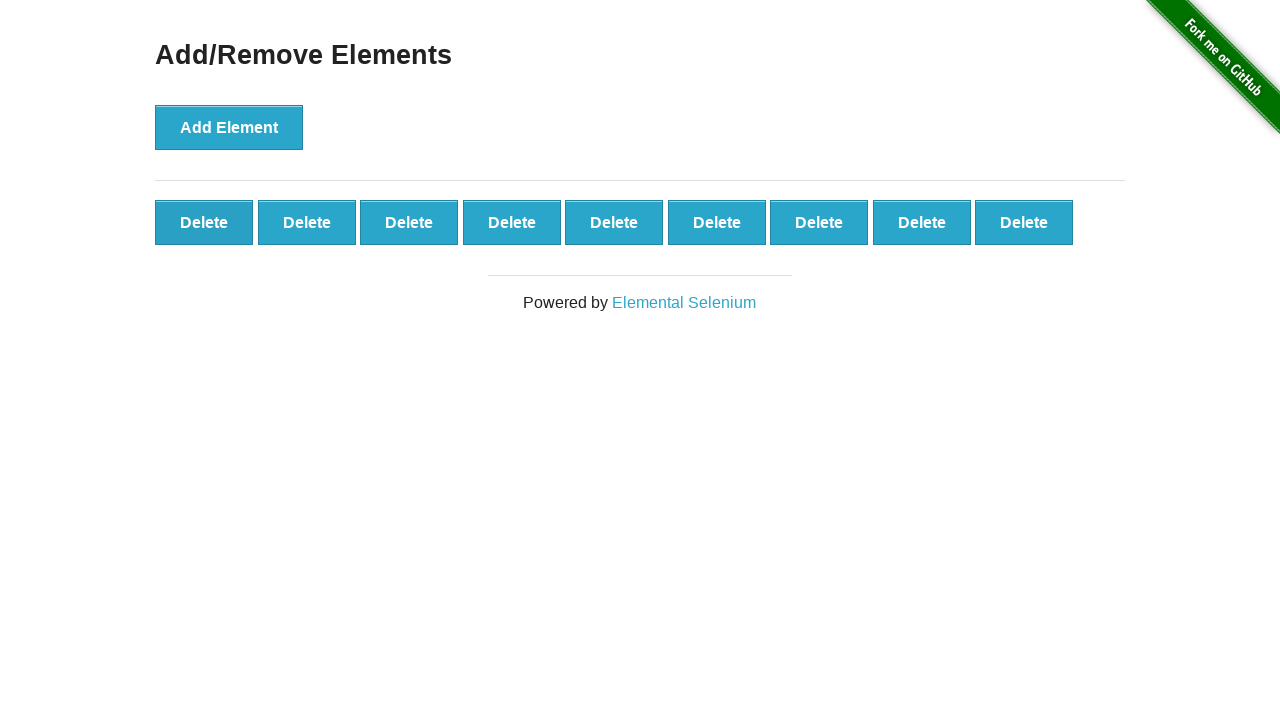

Clicked delete button (iteration 42/50) at (204, 222) on [onclick='deleteElement()'] >> nth=0
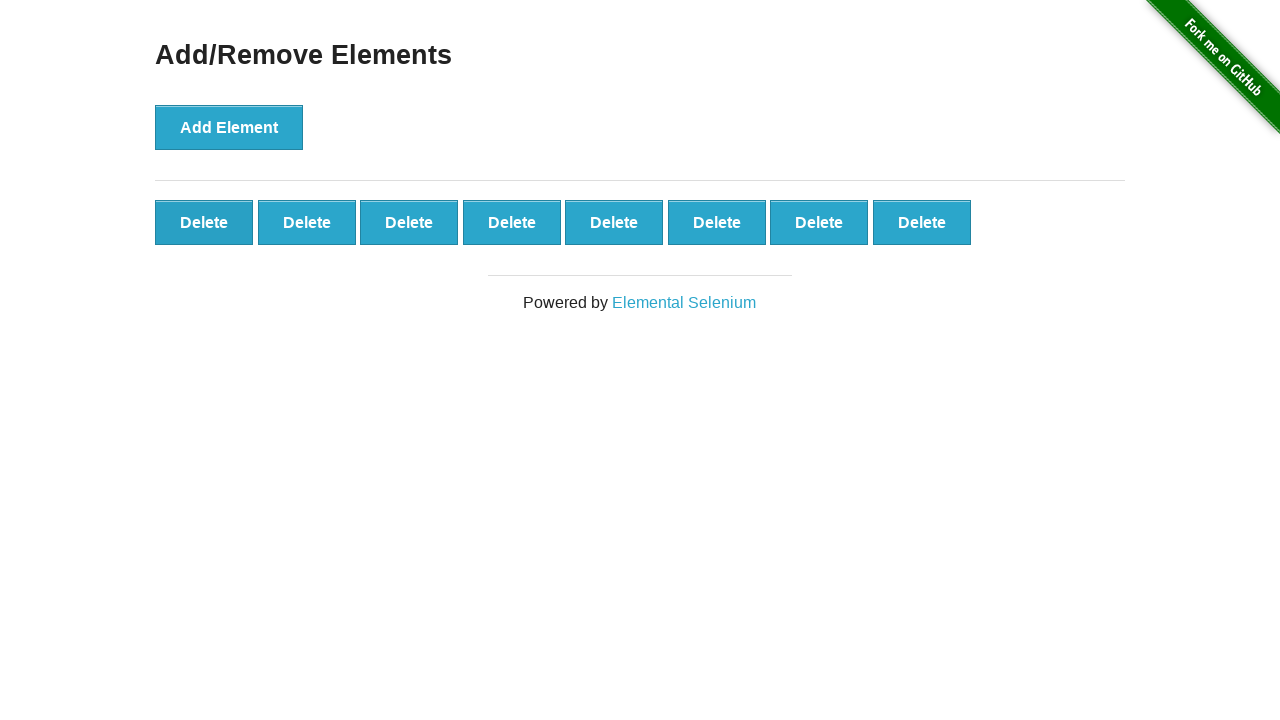

Clicked delete button (iteration 43/50) at (204, 222) on [onclick='deleteElement()'] >> nth=0
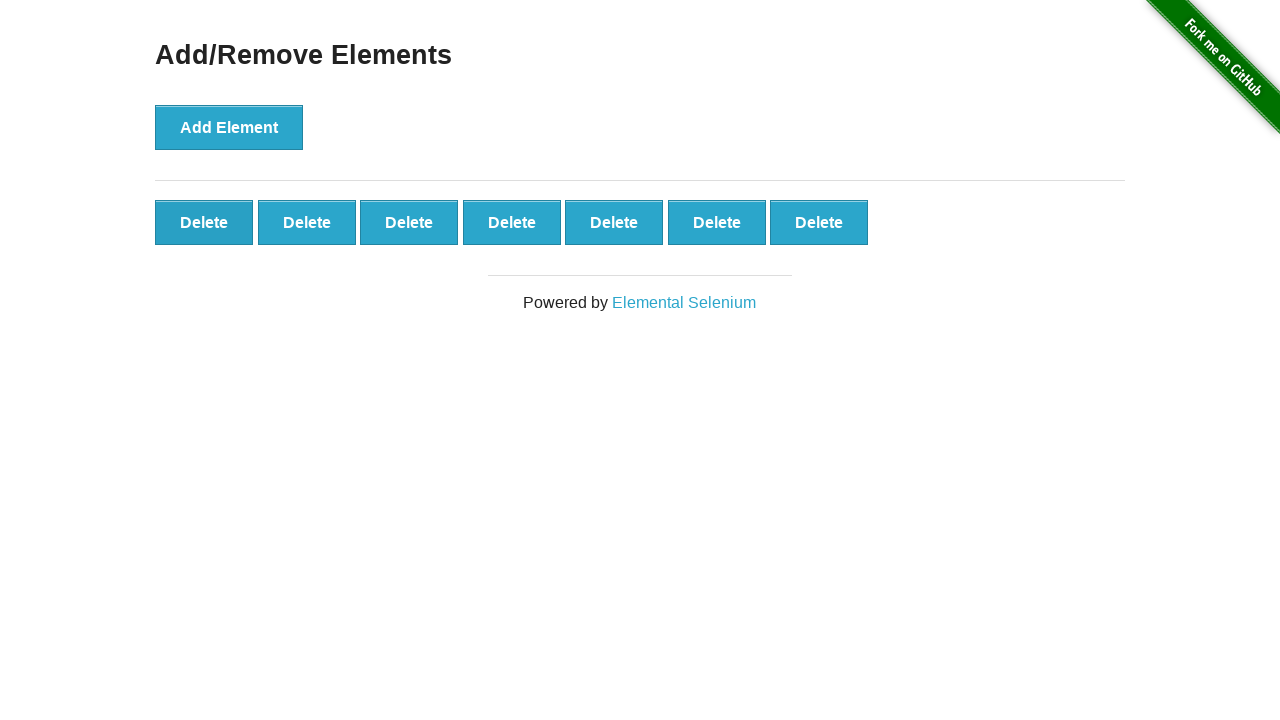

Clicked delete button (iteration 44/50) at (204, 222) on [onclick='deleteElement()'] >> nth=0
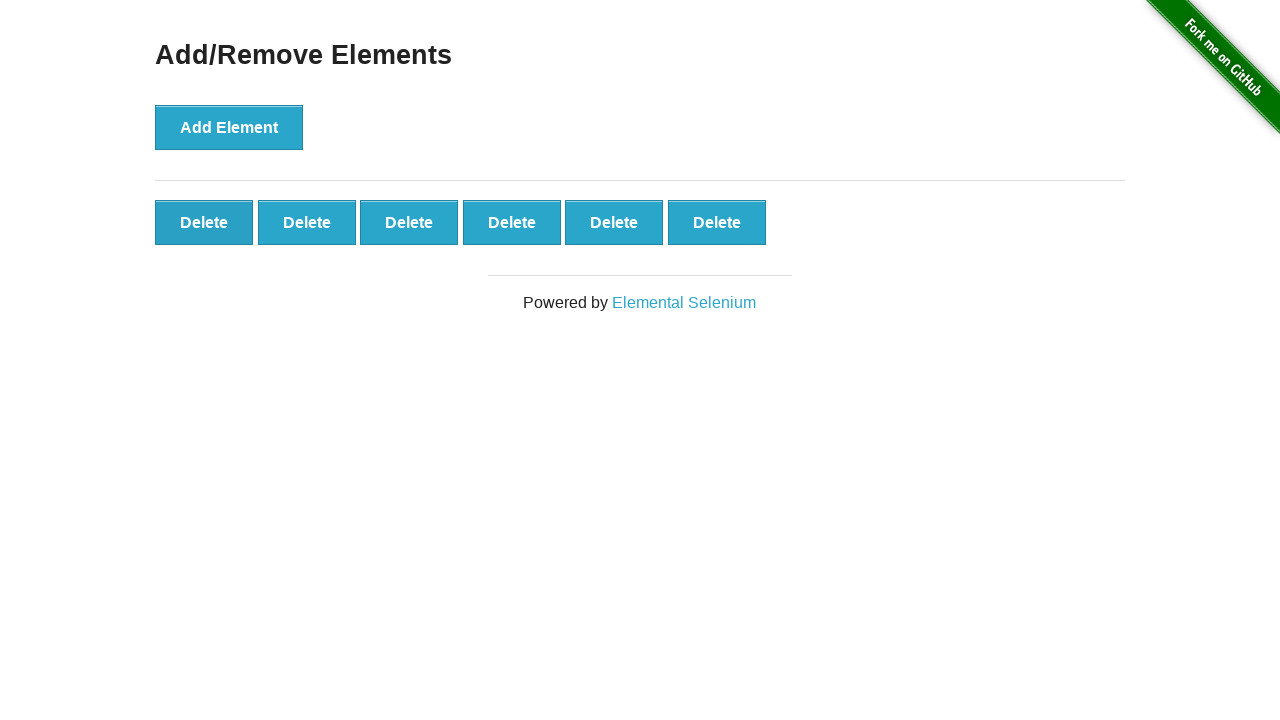

Clicked delete button (iteration 45/50) at (204, 222) on [onclick='deleteElement()'] >> nth=0
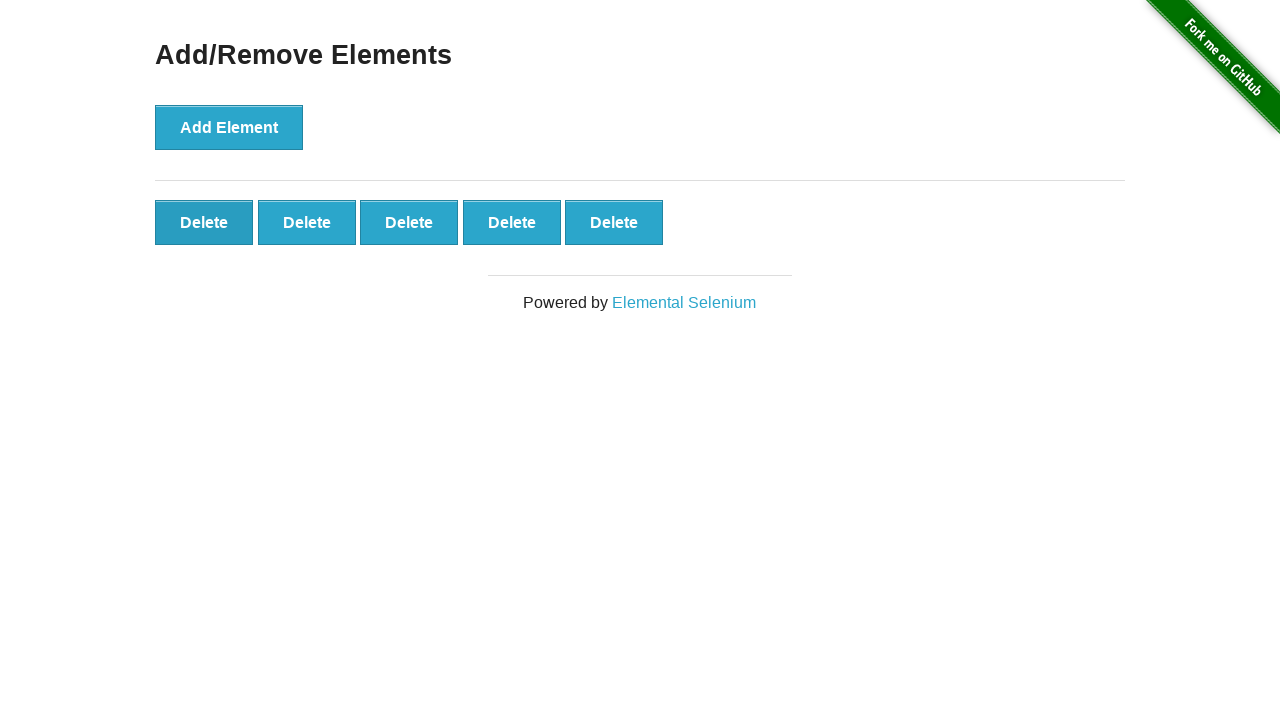

Clicked delete button (iteration 46/50) at (204, 222) on [onclick='deleteElement()'] >> nth=0
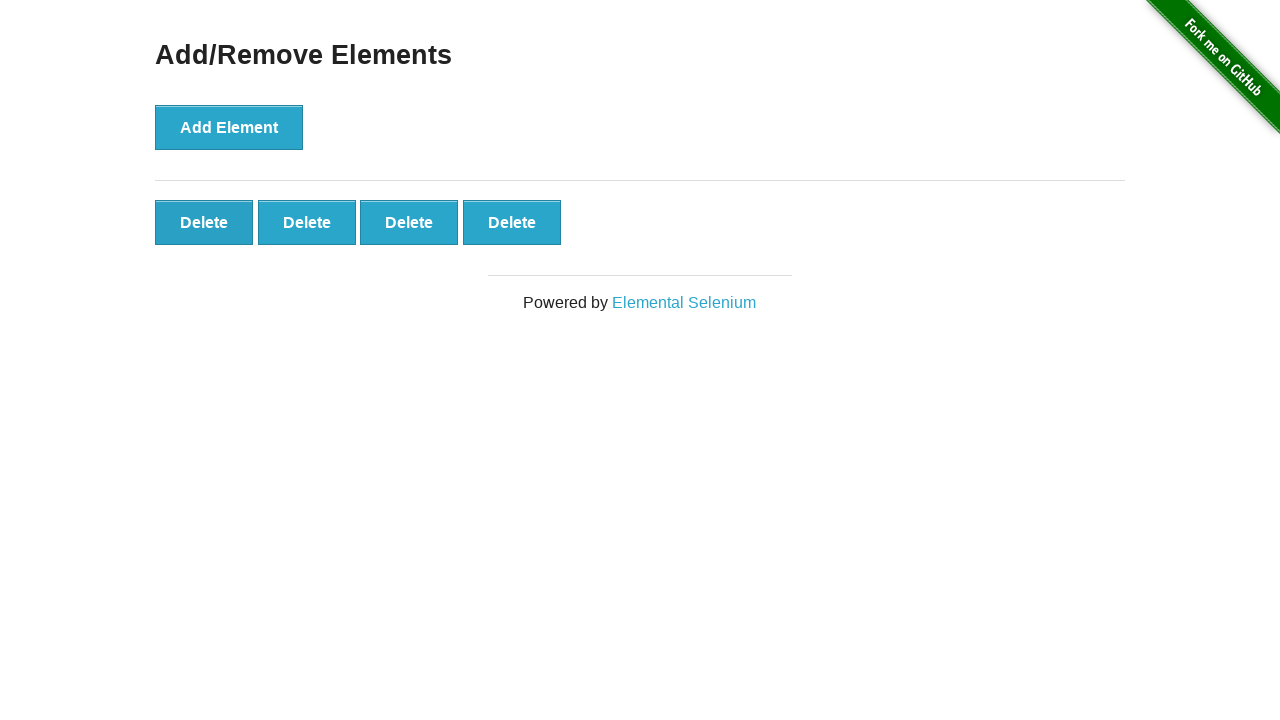

Clicked delete button (iteration 47/50) at (204, 222) on [onclick='deleteElement()'] >> nth=0
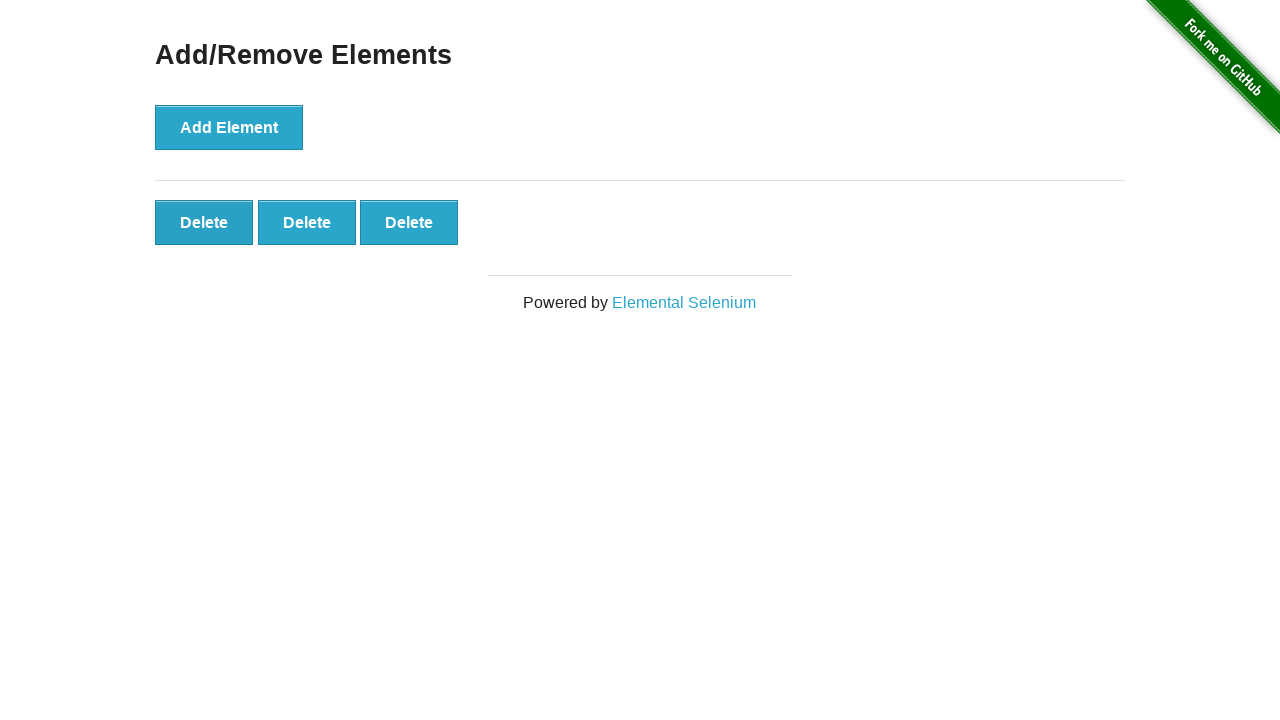

Clicked delete button (iteration 48/50) at (204, 222) on [onclick='deleteElement()'] >> nth=0
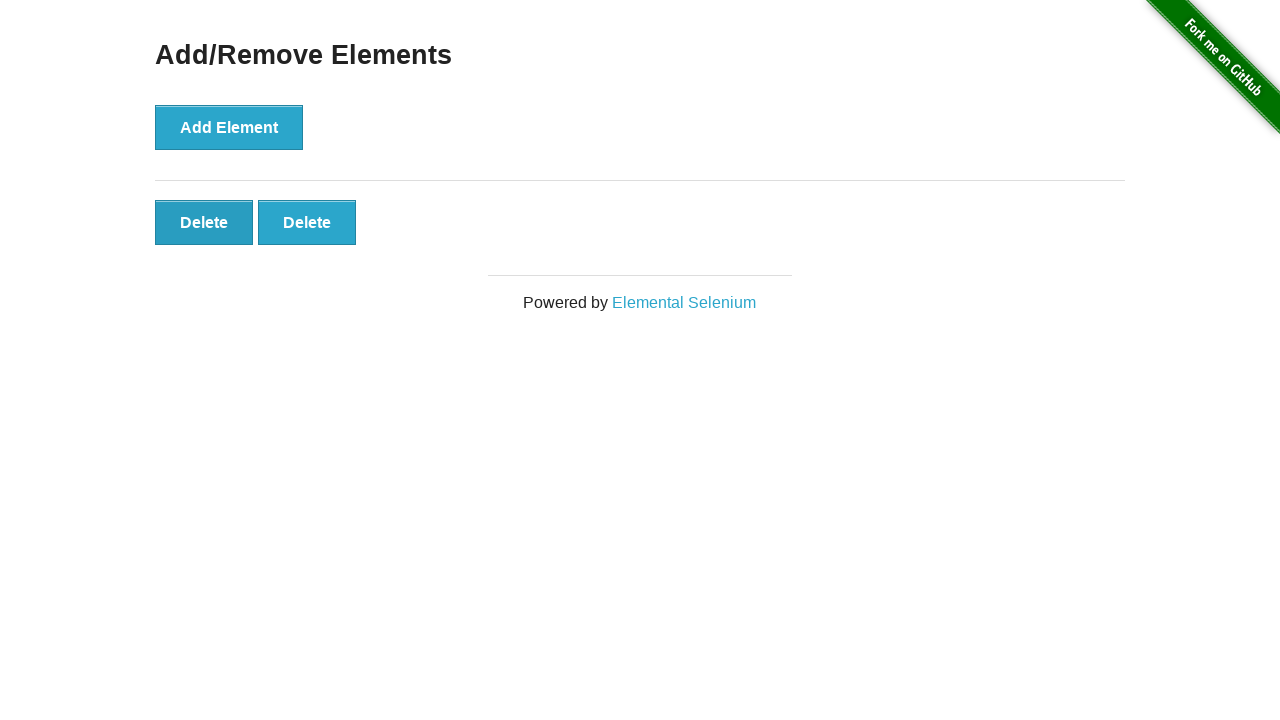

Clicked delete button (iteration 49/50) at (204, 222) on [onclick='deleteElement()'] >> nth=0
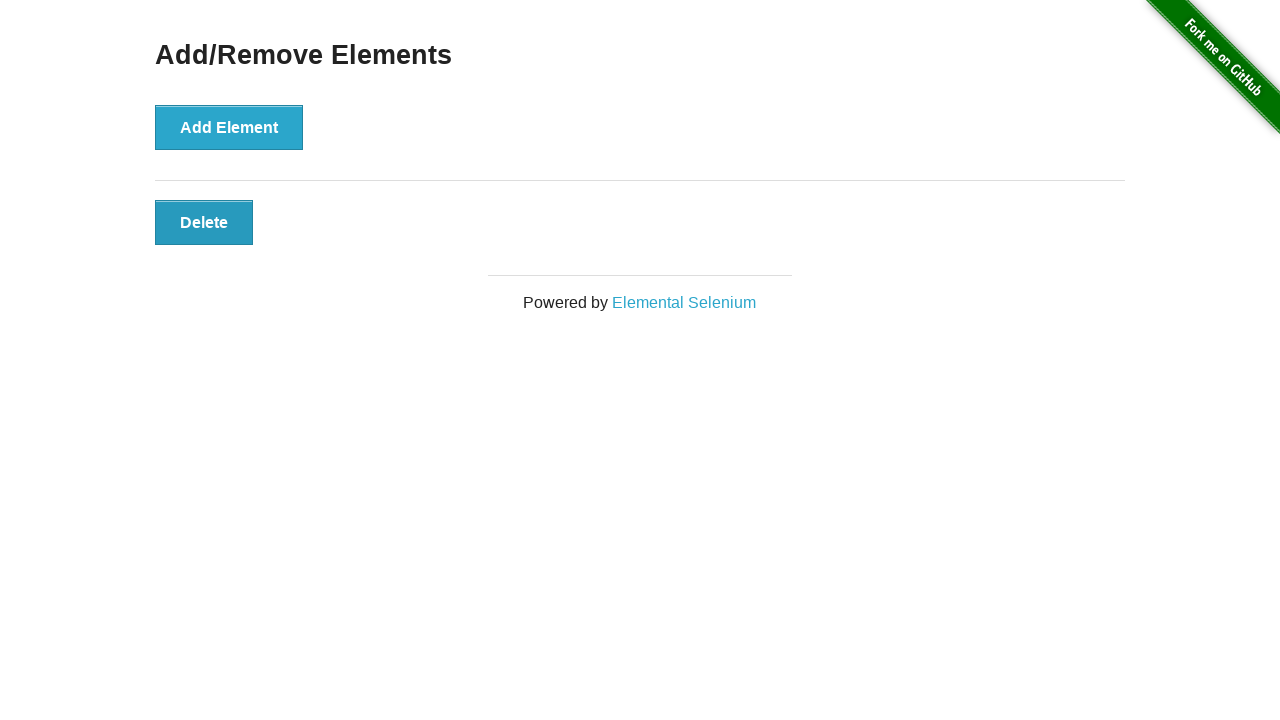

Clicked delete button (iteration 50/50) at (204, 222) on [onclick='deleteElement()'] >> nth=0
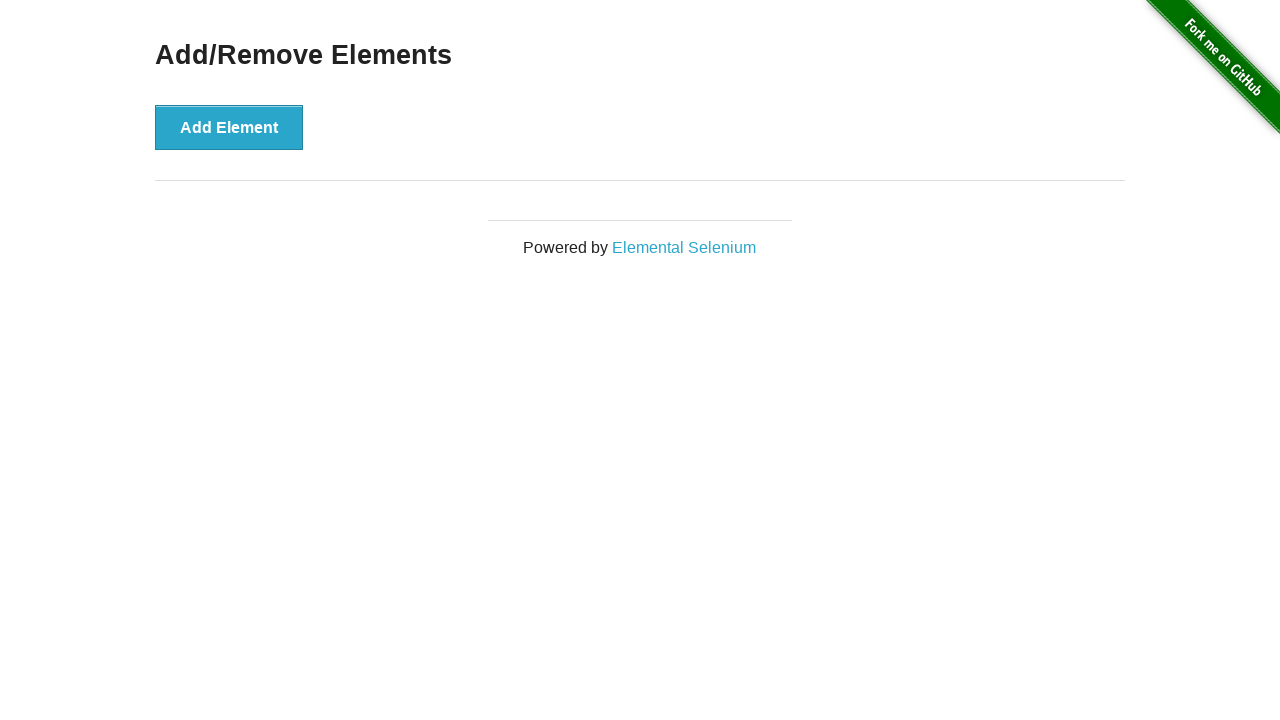

Retrieved final delete buttons count: 0
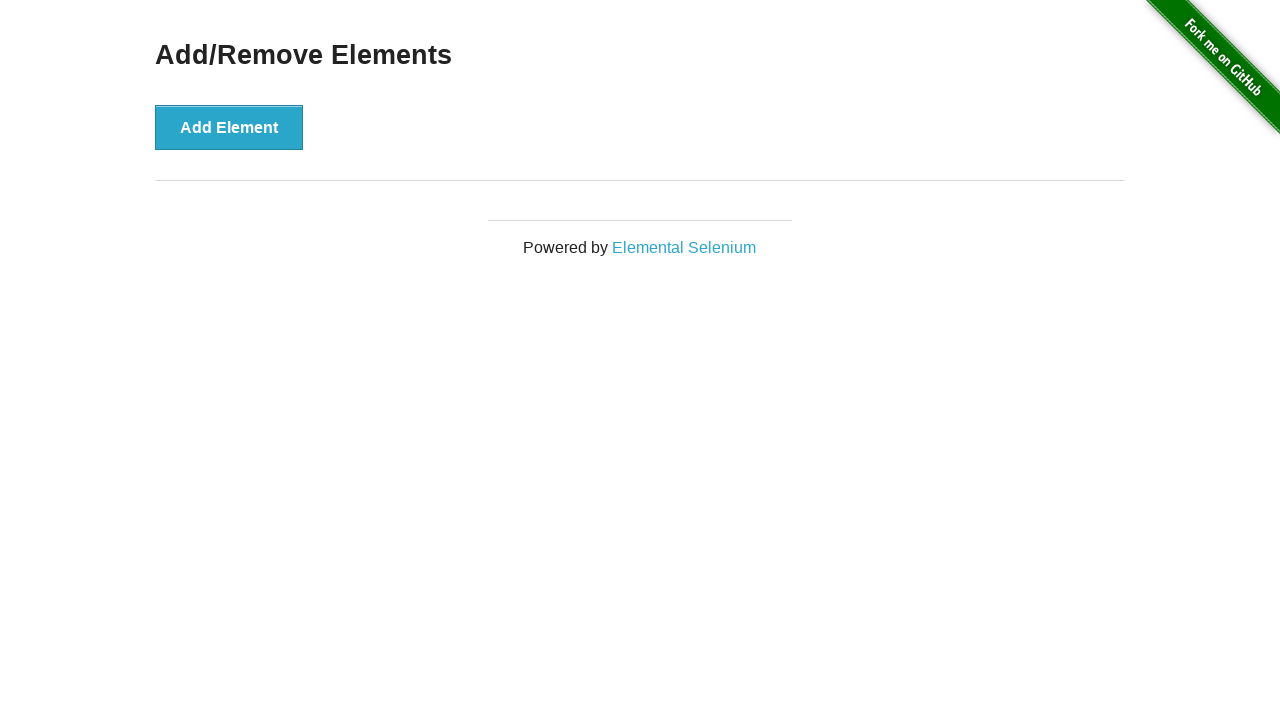

Assertion passed: 0 buttons remain (expected 0)
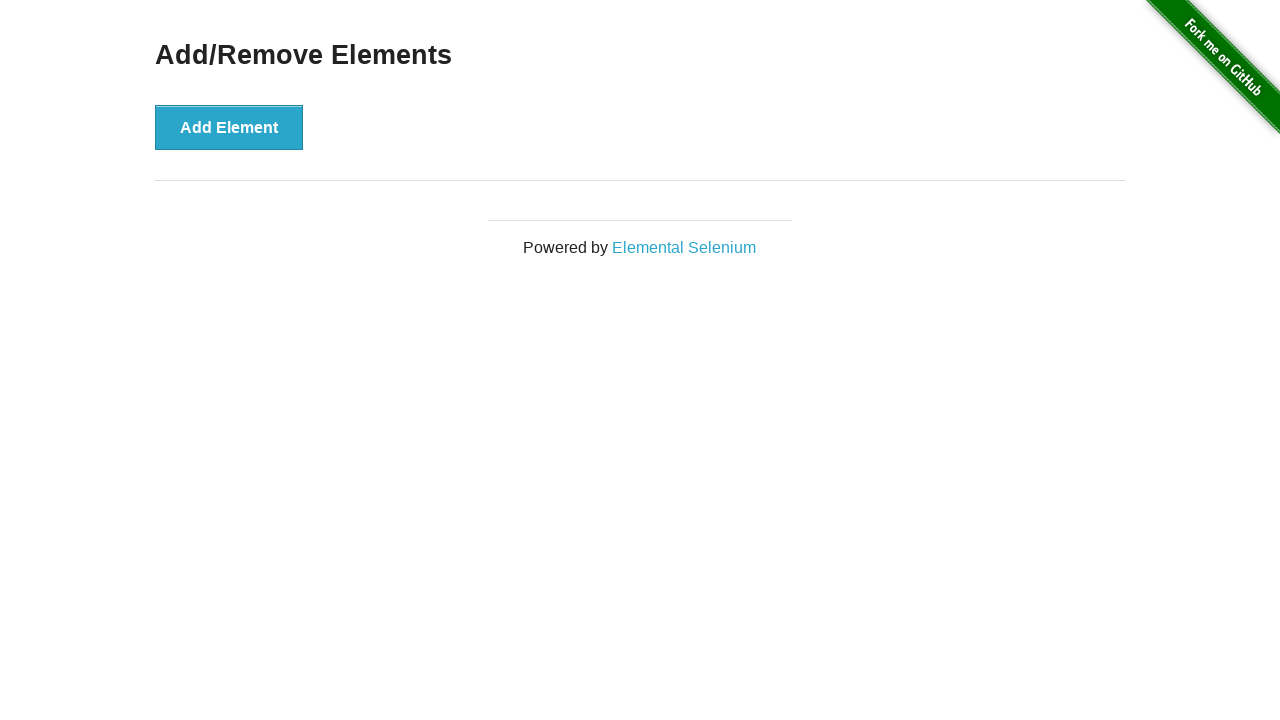

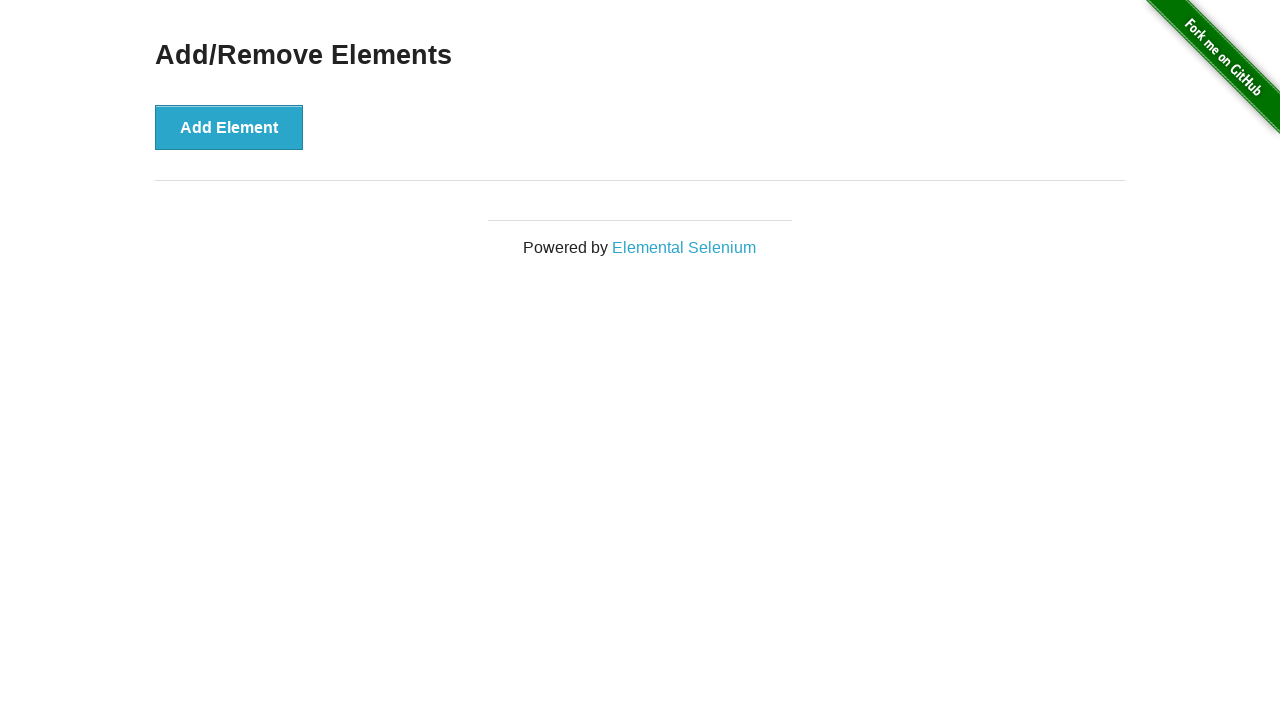